Tests filling out a large form by entering text into all input fields and submitting the form via a button click

Starting URL: http://suninjuly.github.io/huge_form.html

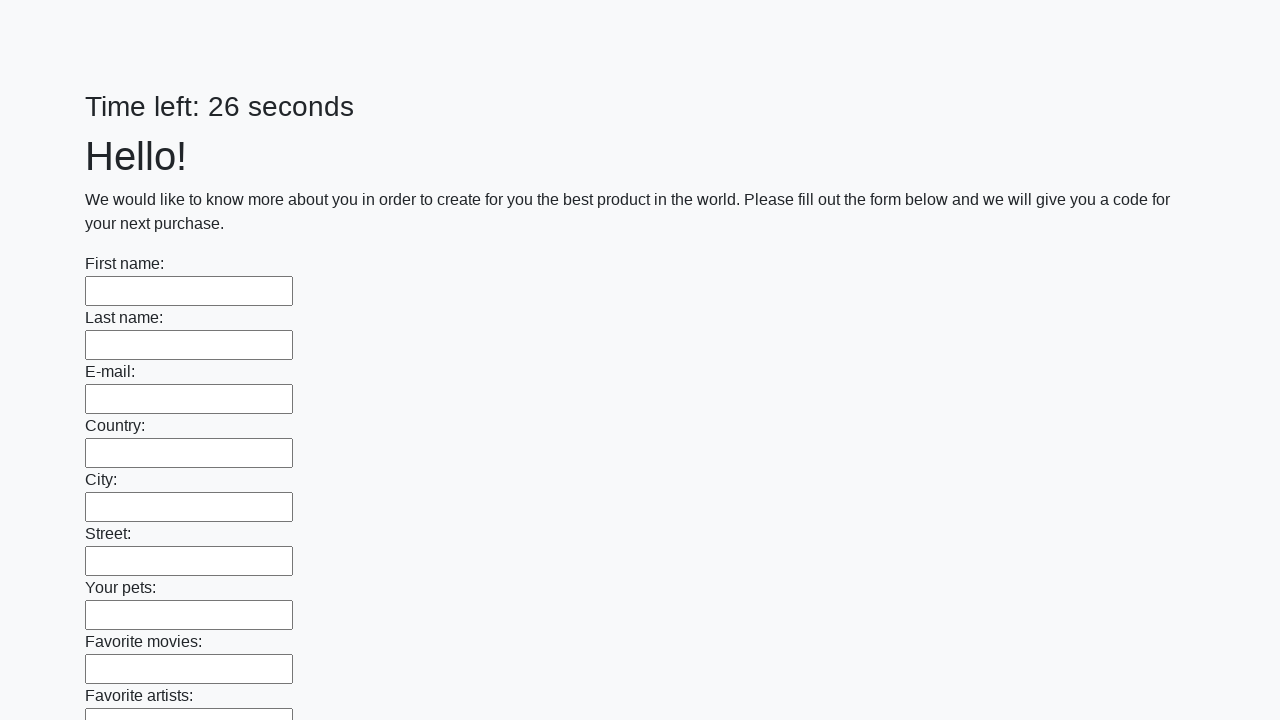

Navigated to huge form page
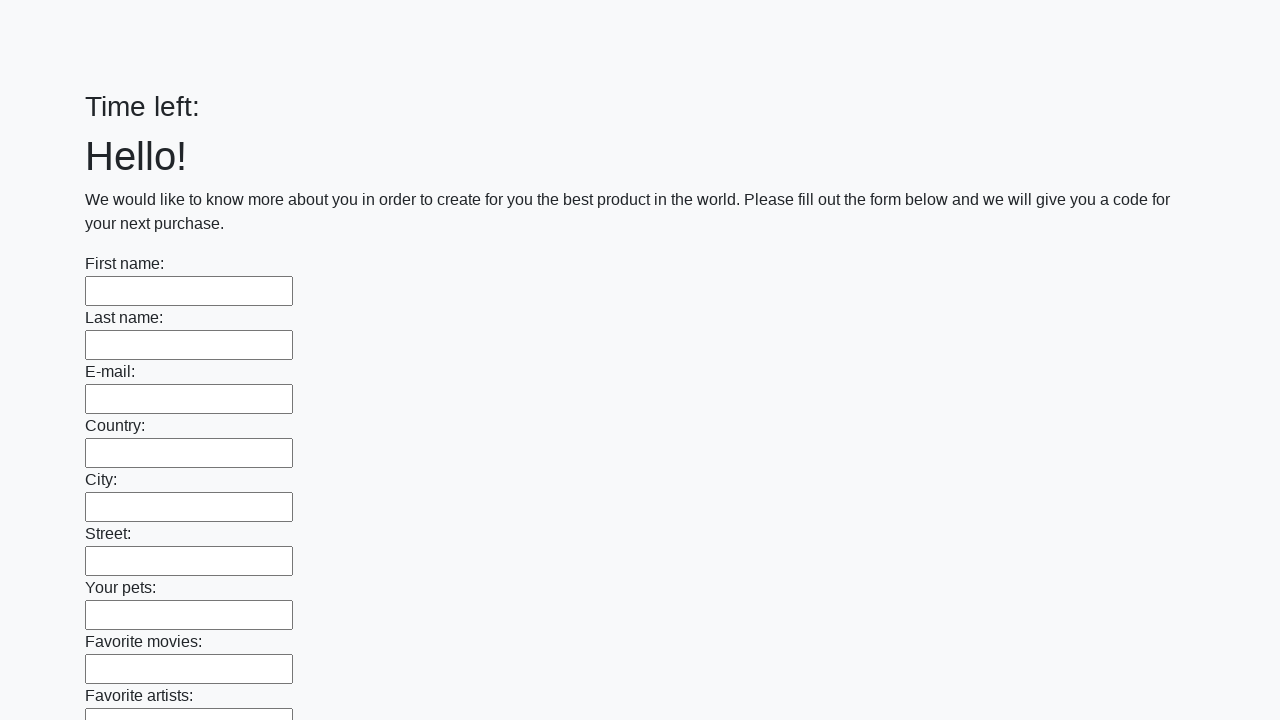

Filled input field with 'My answer' on input >> nth=0
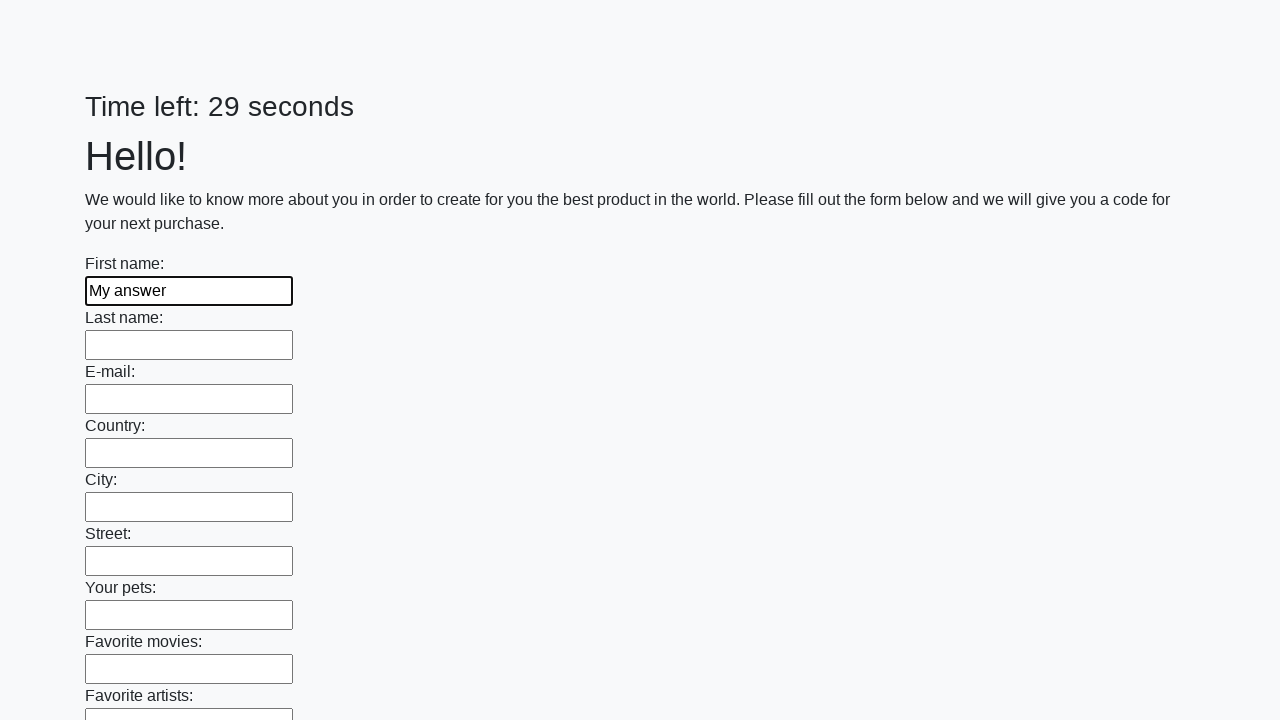

Filled input field with 'My answer' on input >> nth=1
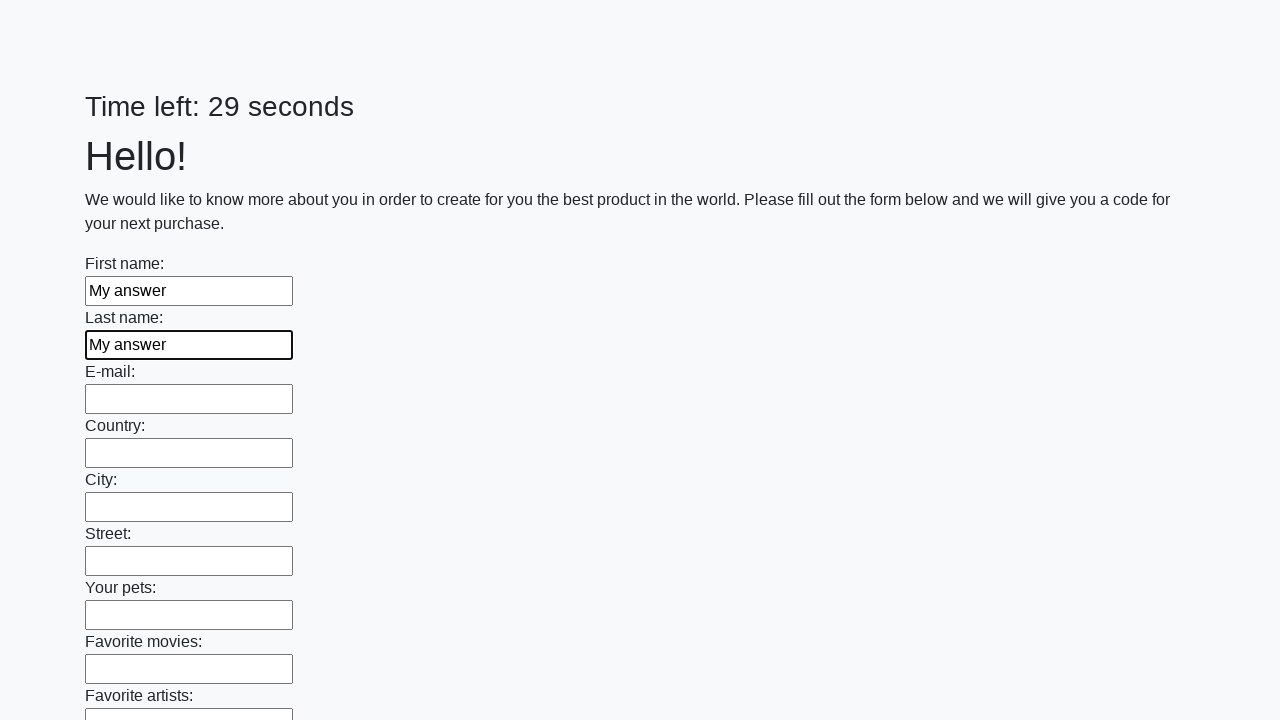

Filled input field with 'My answer' on input >> nth=2
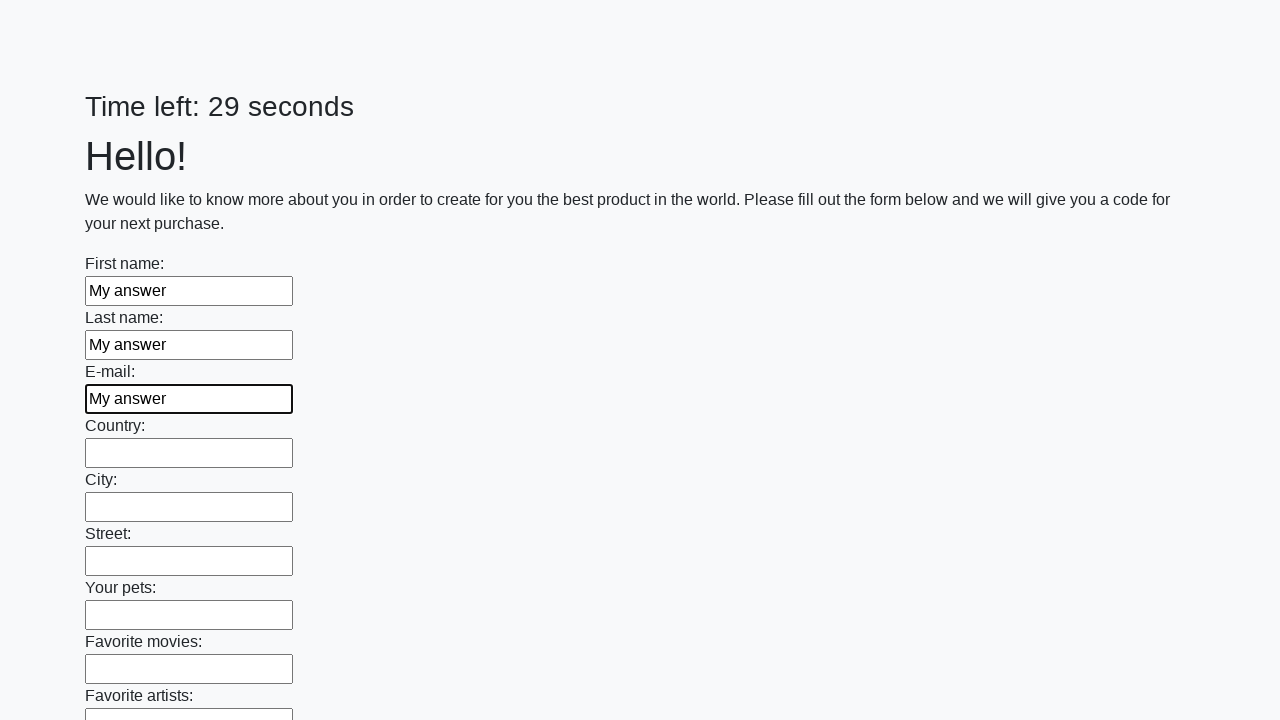

Filled input field with 'My answer' on input >> nth=3
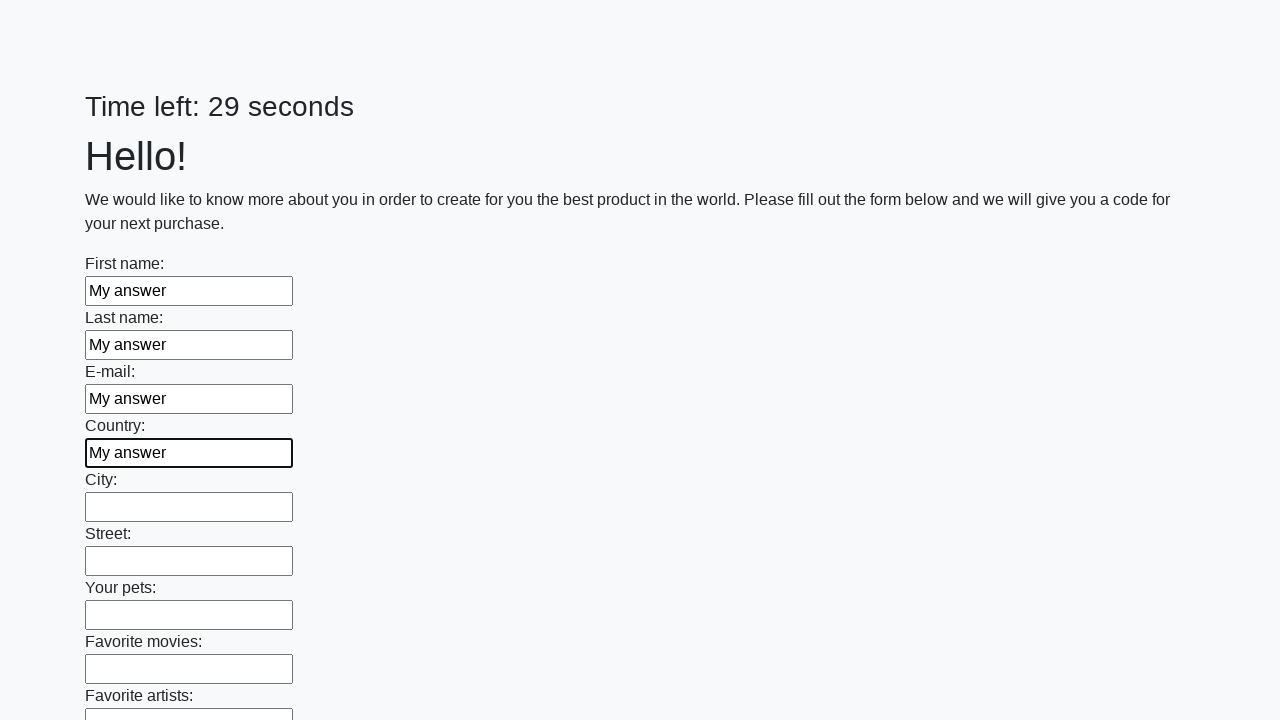

Filled input field with 'My answer' on input >> nth=4
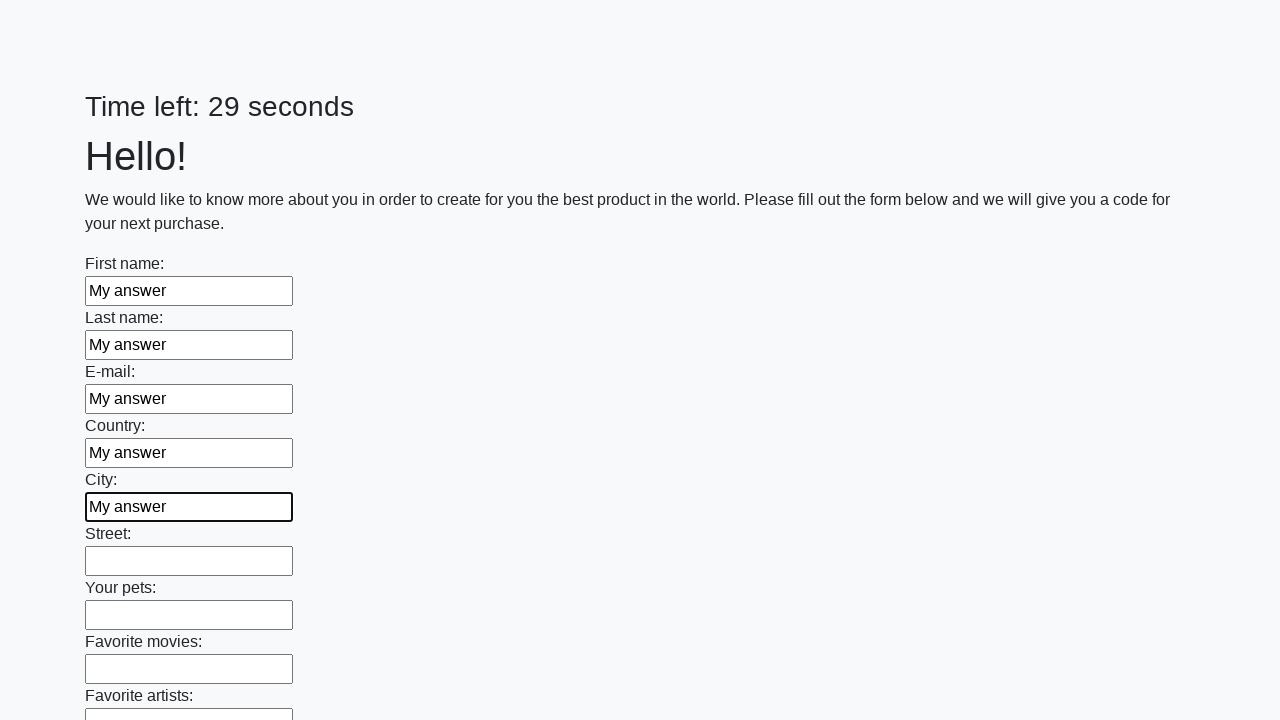

Filled input field with 'My answer' on input >> nth=5
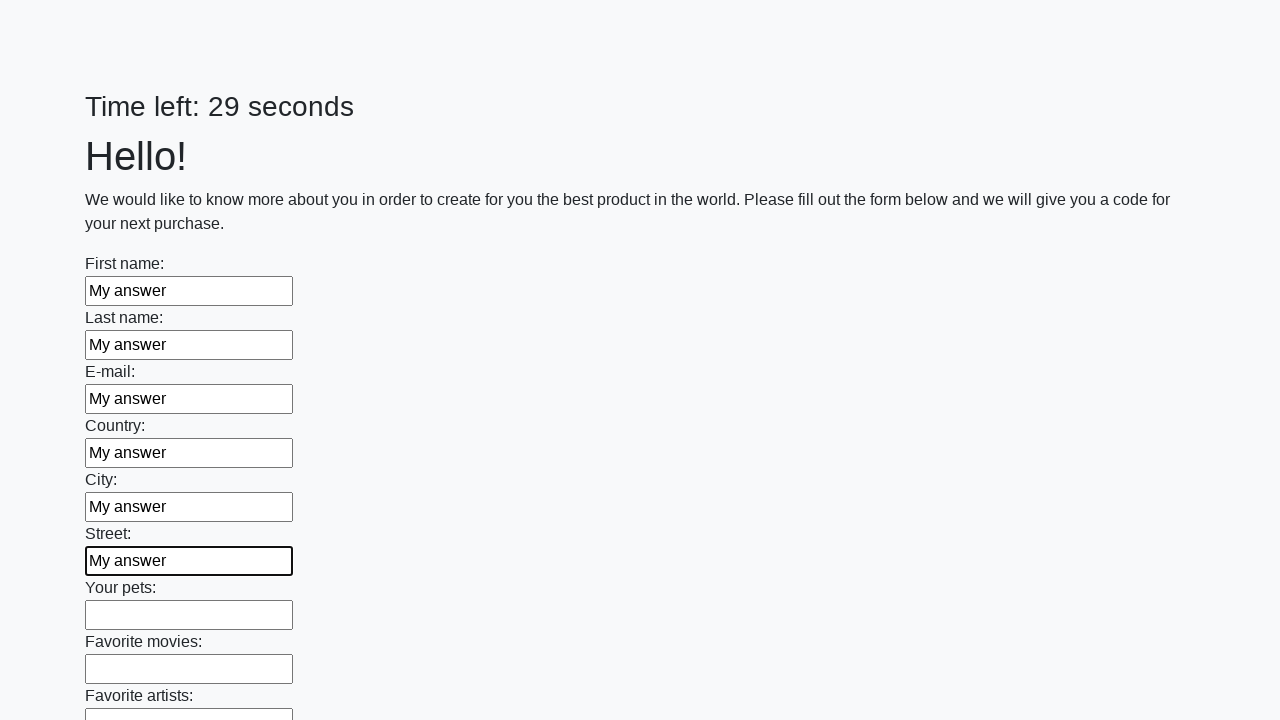

Filled input field with 'My answer' on input >> nth=6
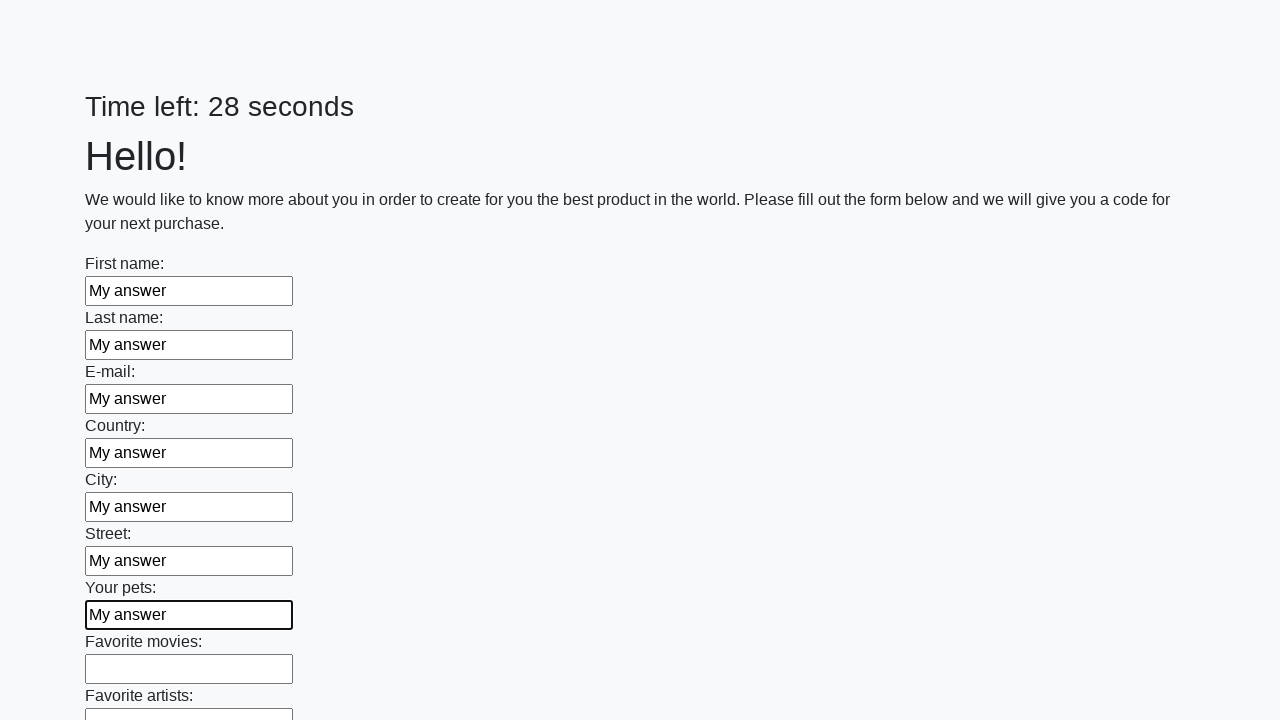

Filled input field with 'My answer' on input >> nth=7
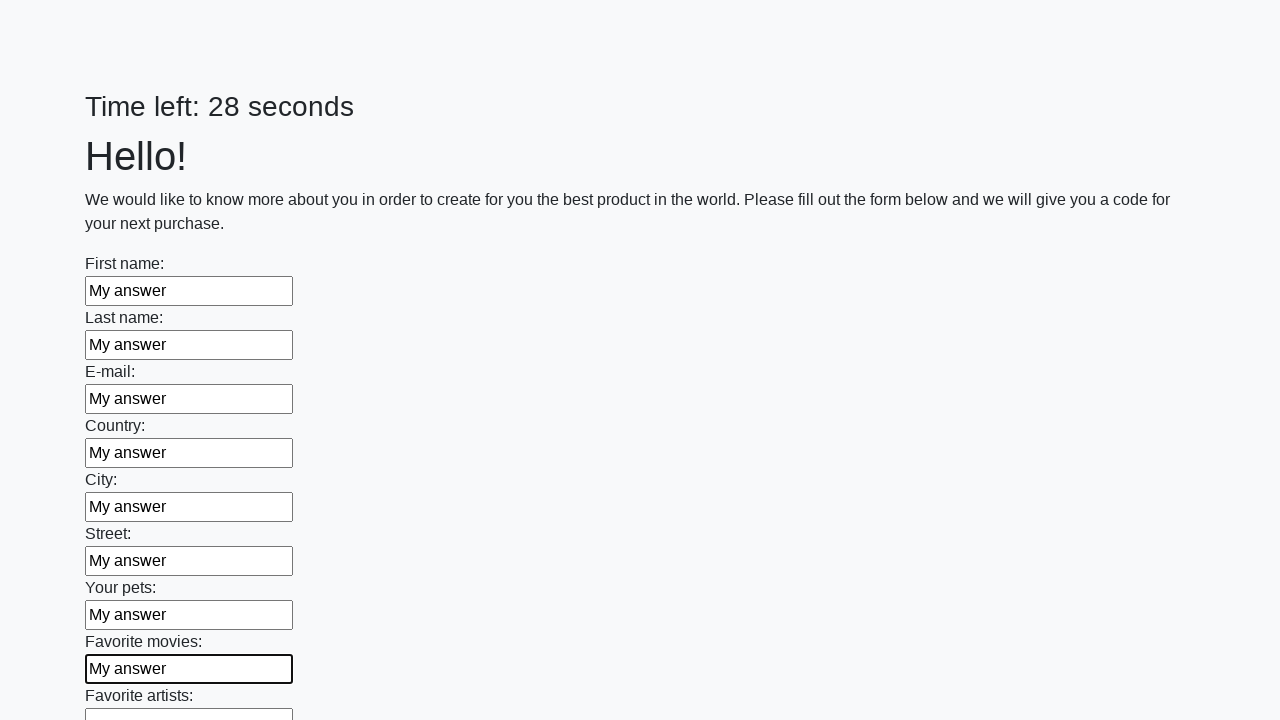

Filled input field with 'My answer' on input >> nth=8
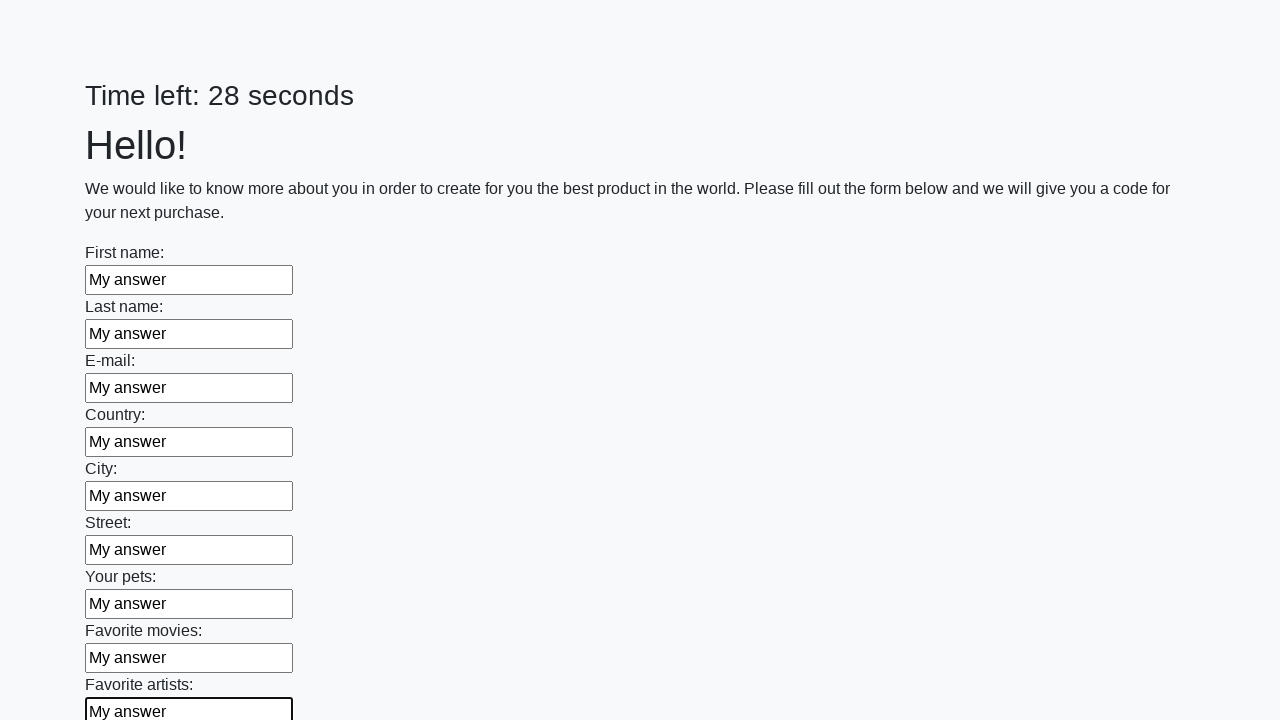

Filled input field with 'My answer' on input >> nth=9
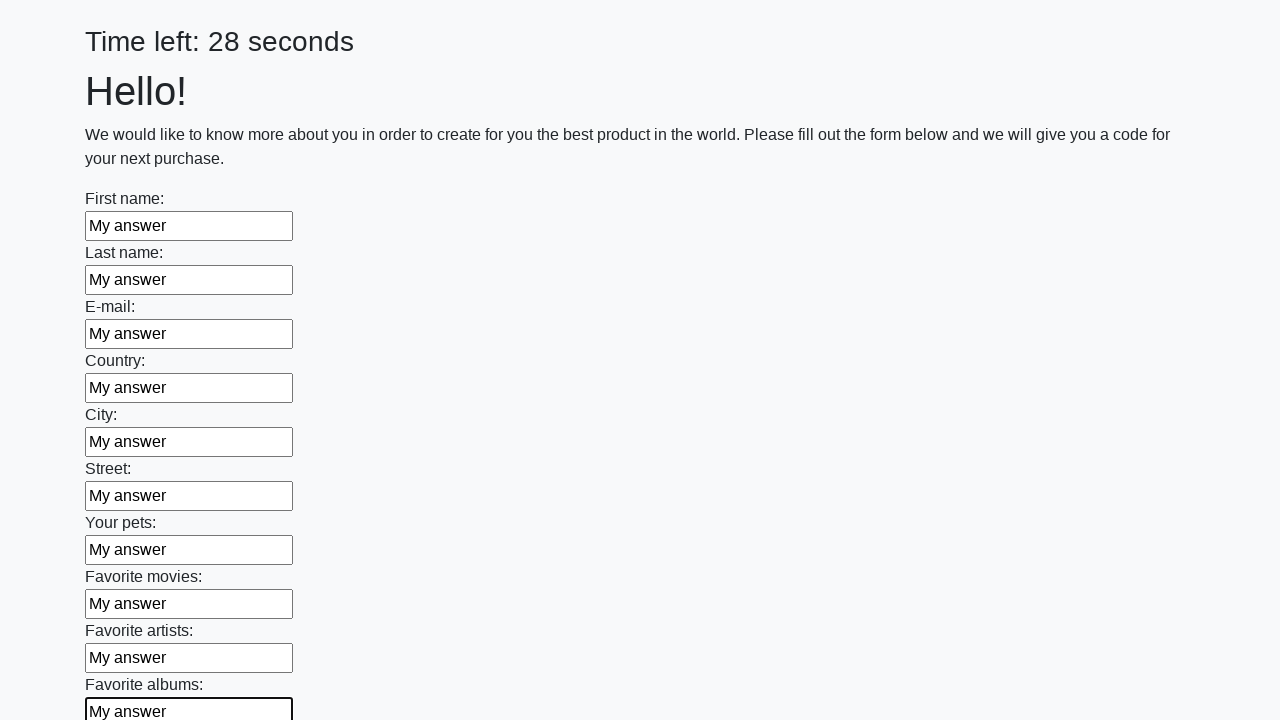

Filled input field with 'My answer' on input >> nth=10
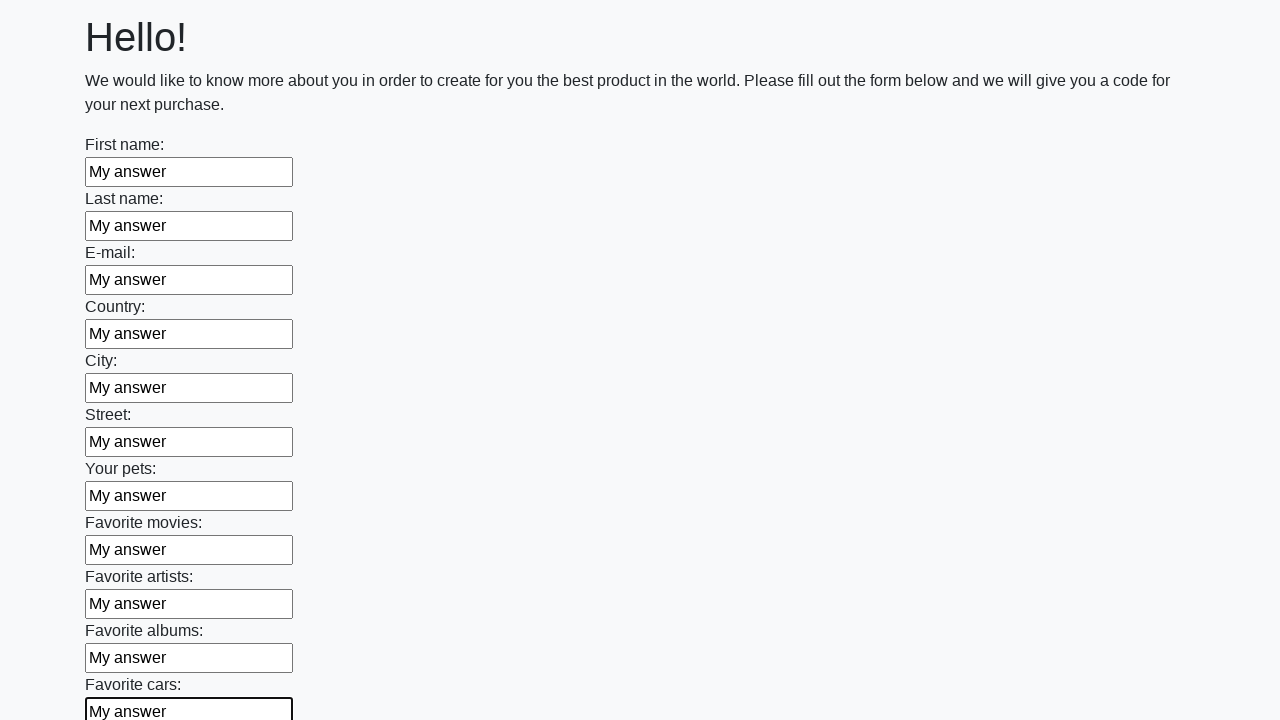

Filled input field with 'My answer' on input >> nth=11
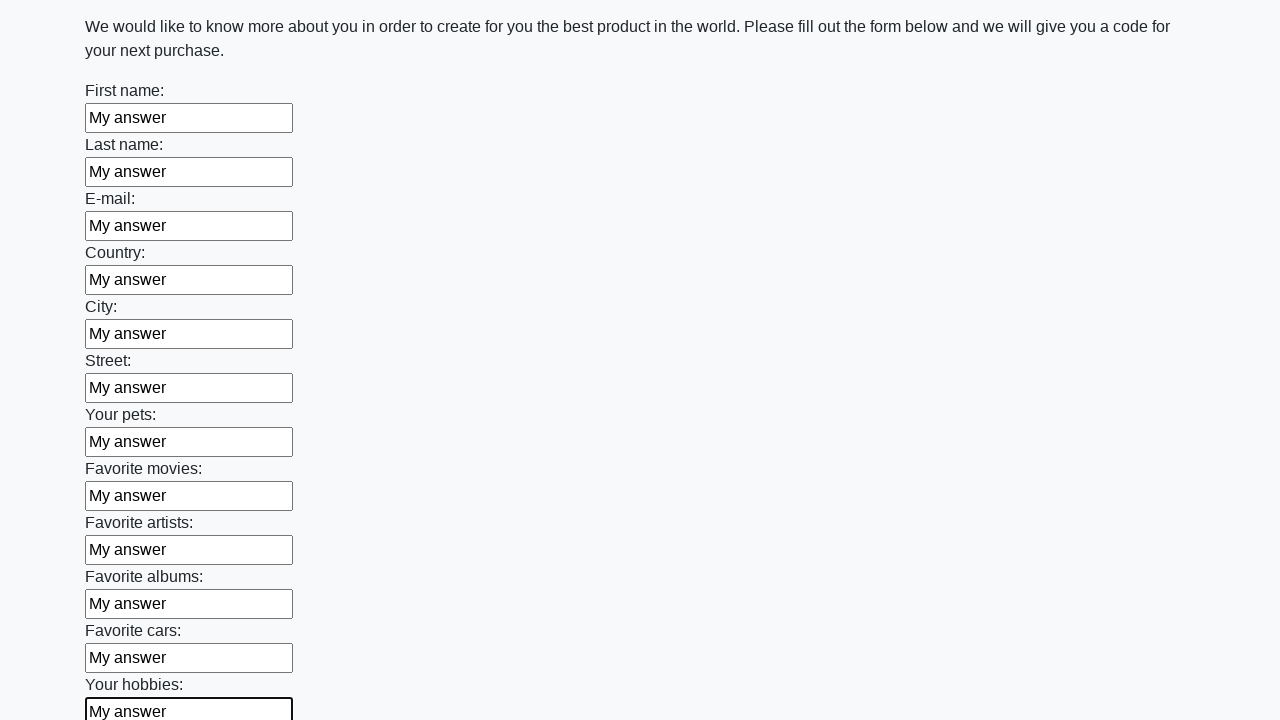

Filled input field with 'My answer' on input >> nth=12
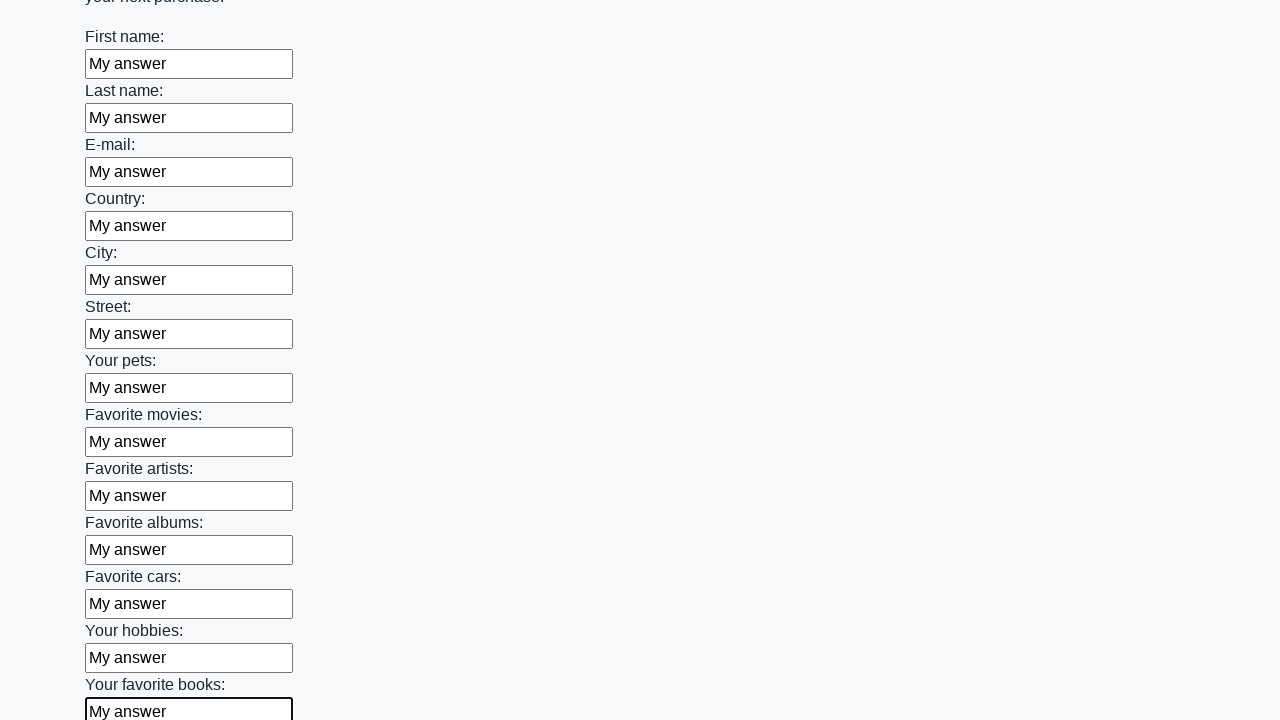

Filled input field with 'My answer' on input >> nth=13
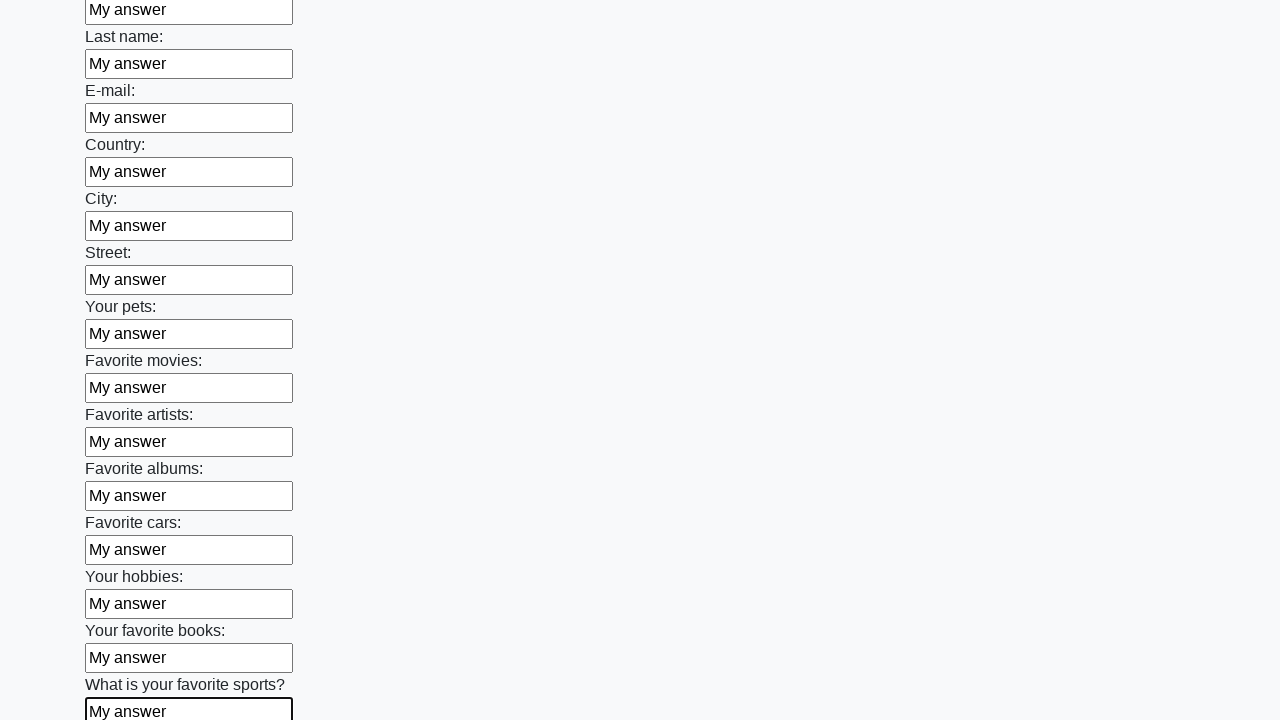

Filled input field with 'My answer' on input >> nth=14
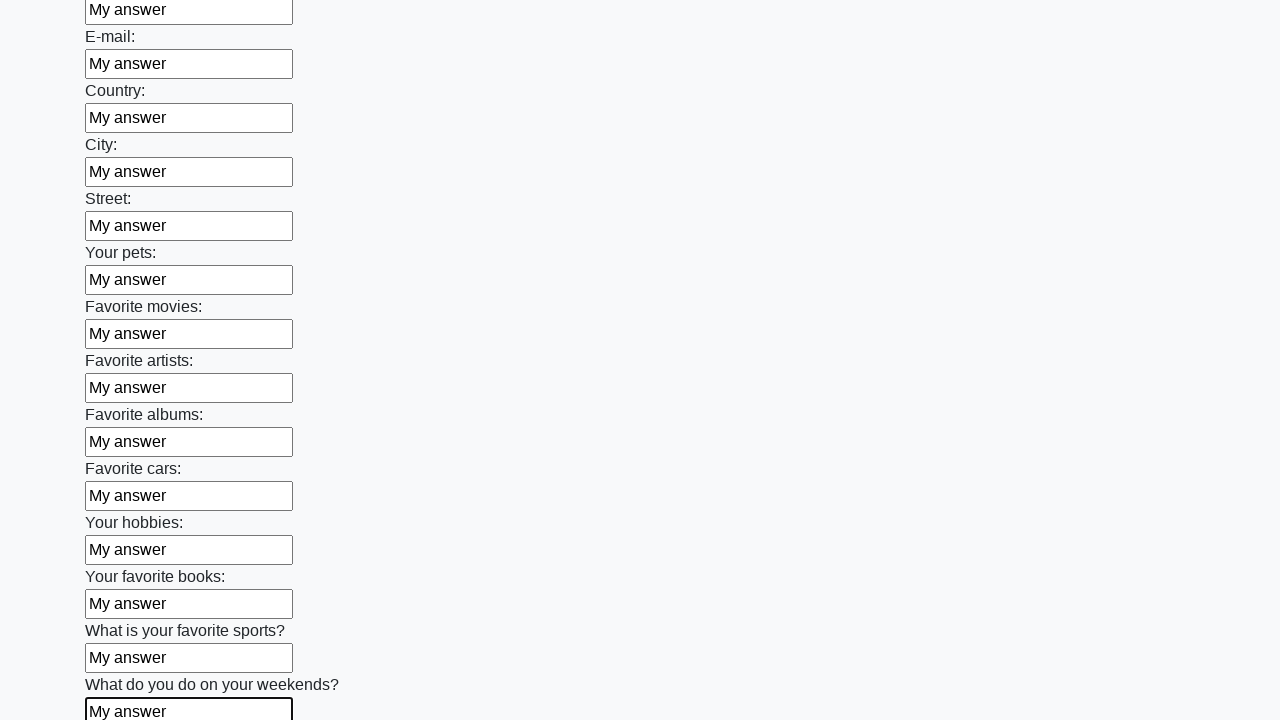

Filled input field with 'My answer' on input >> nth=15
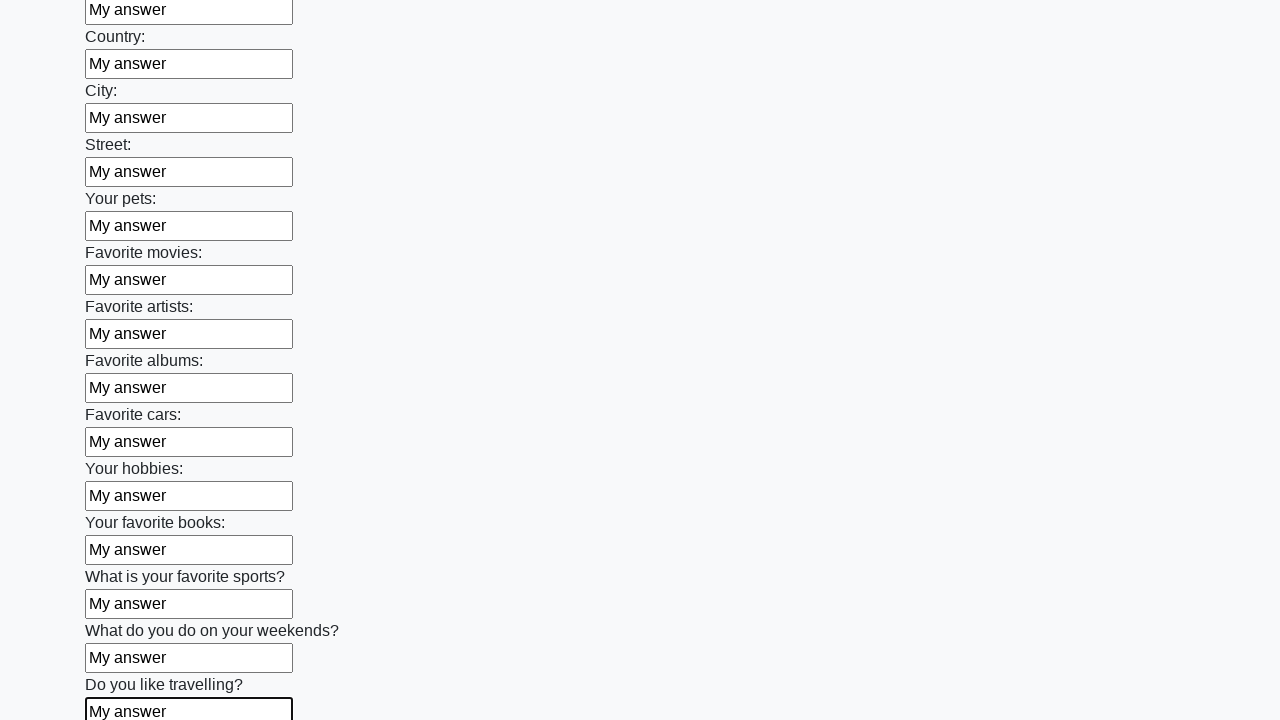

Filled input field with 'My answer' on input >> nth=16
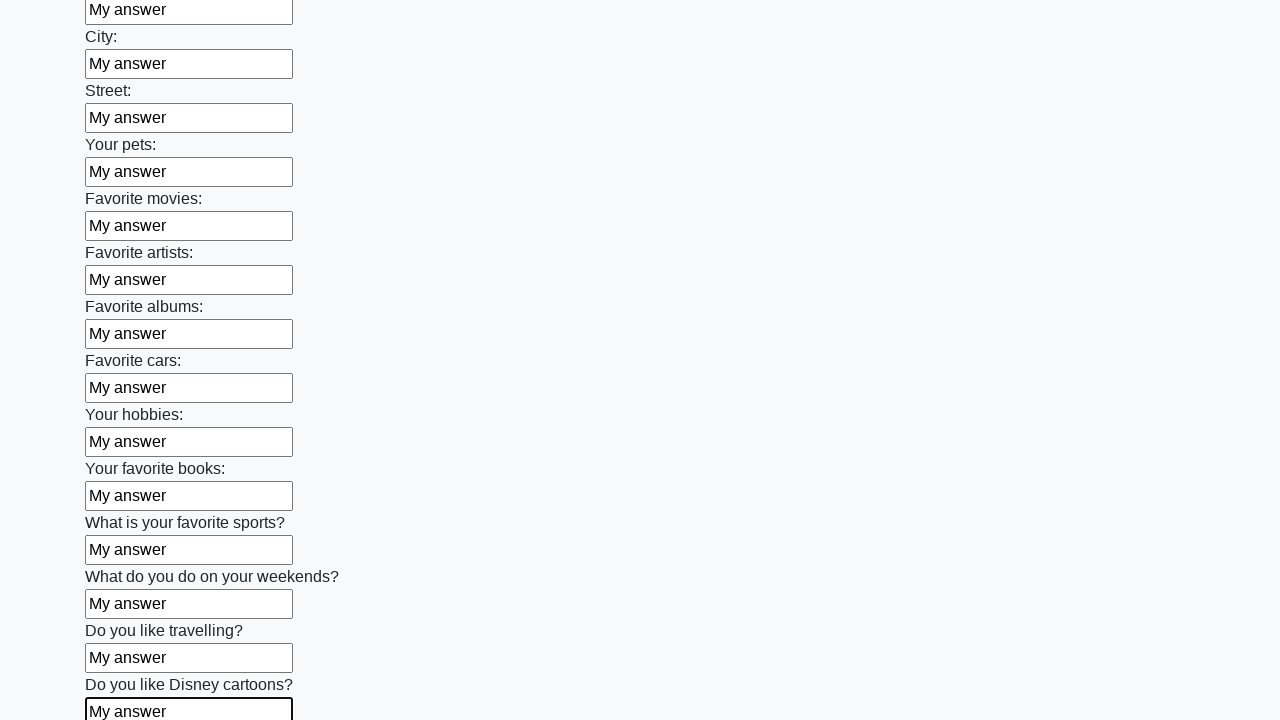

Filled input field with 'My answer' on input >> nth=17
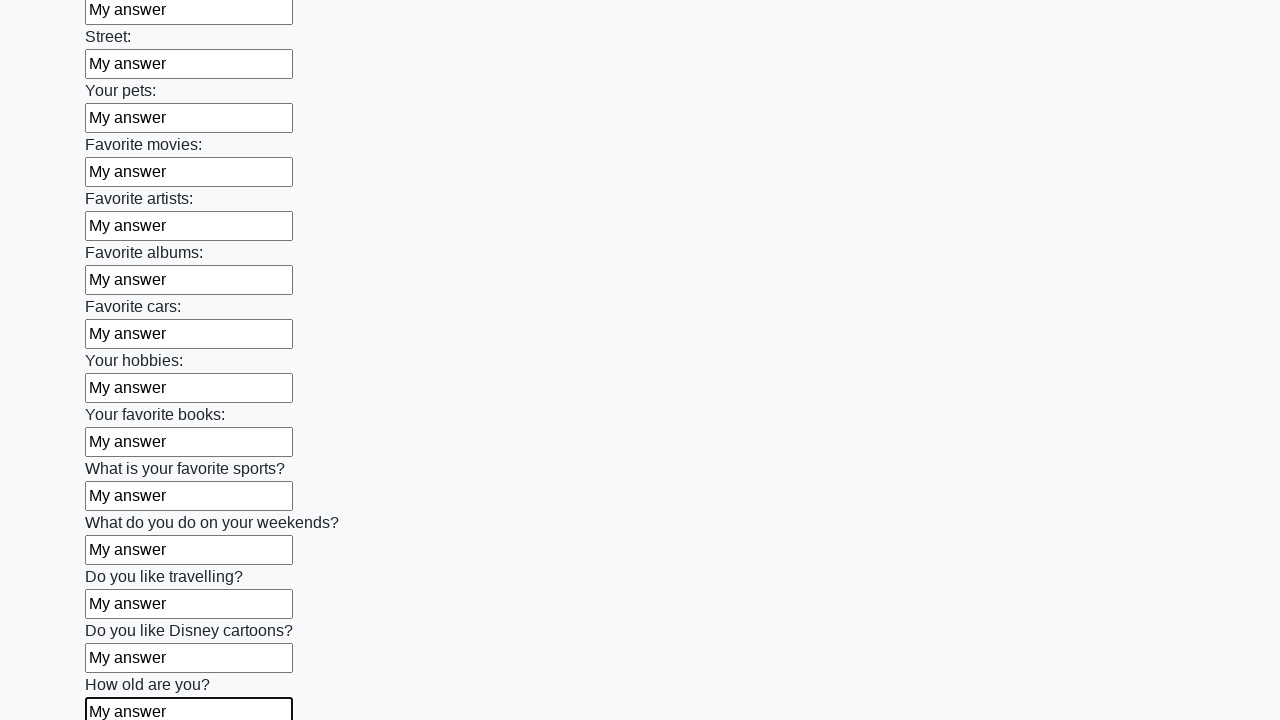

Filled input field with 'My answer' on input >> nth=18
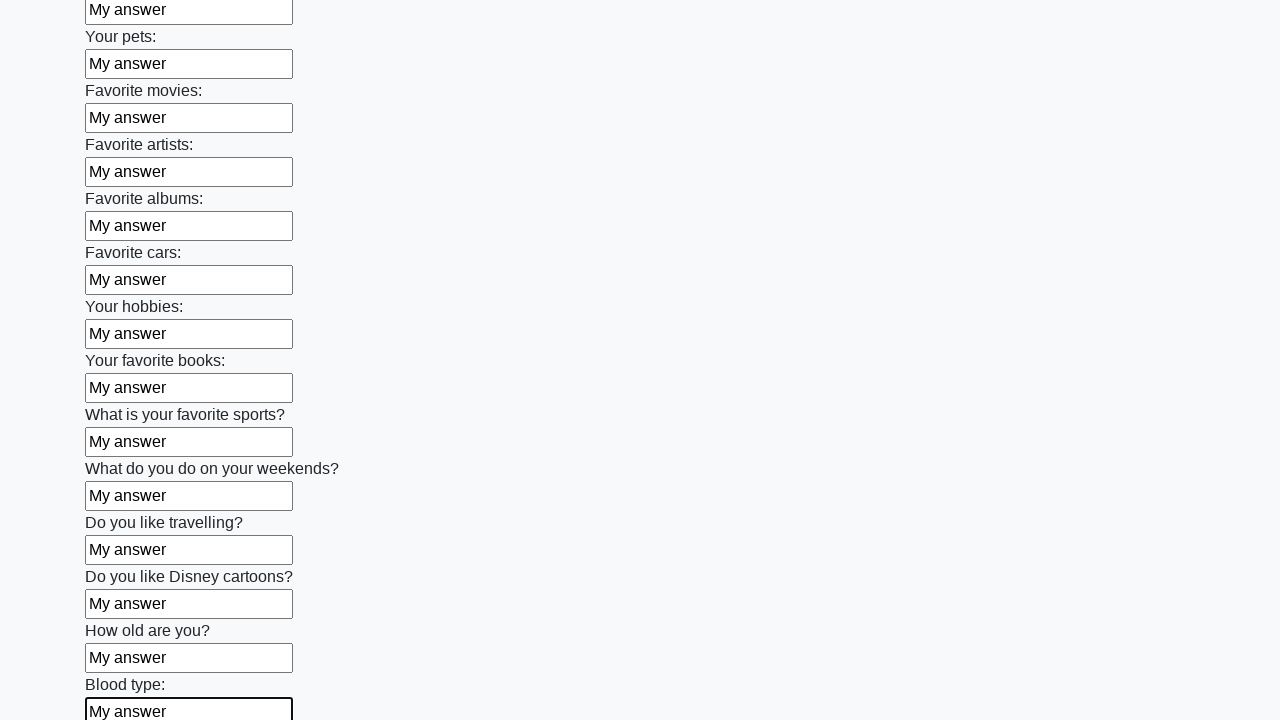

Filled input field with 'My answer' on input >> nth=19
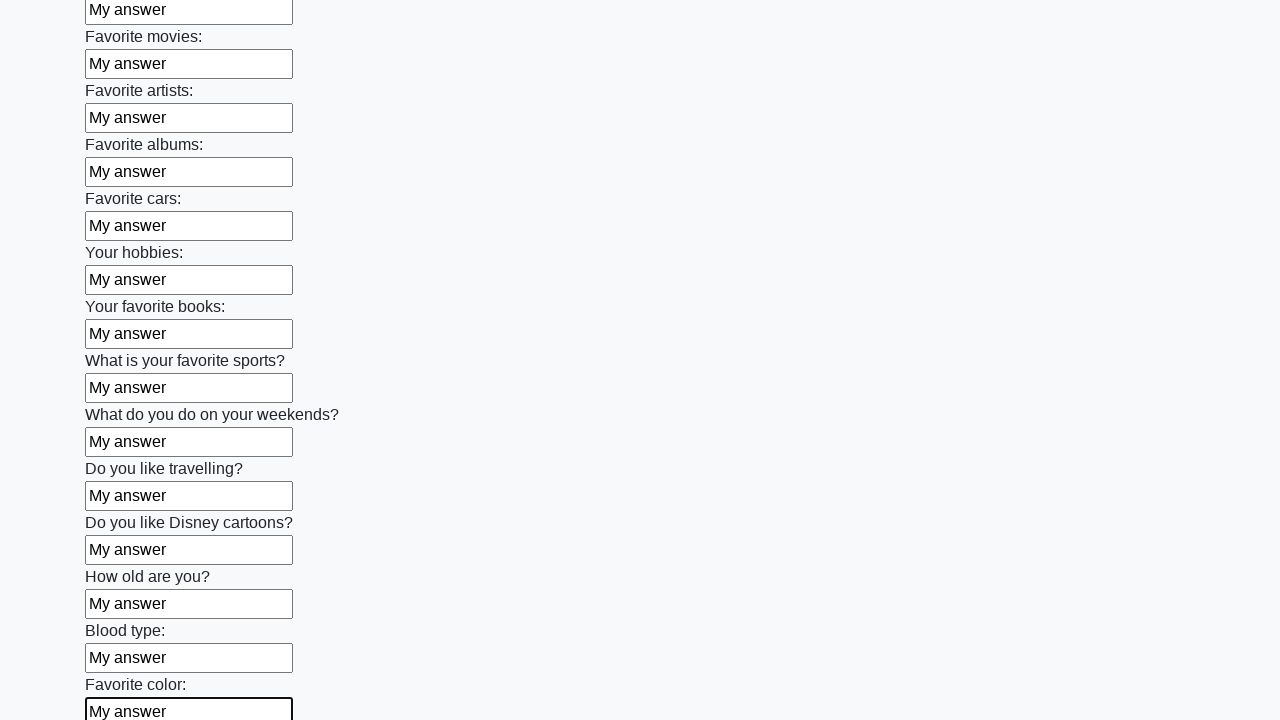

Filled input field with 'My answer' on input >> nth=20
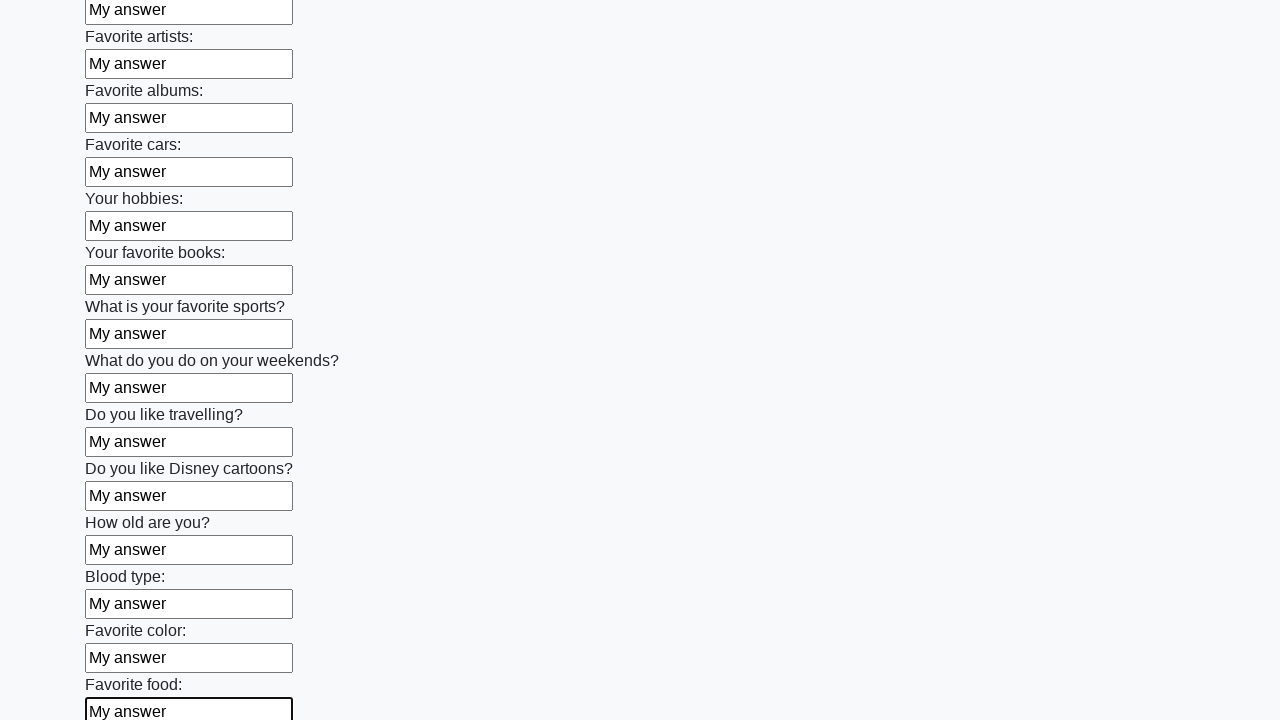

Filled input field with 'My answer' on input >> nth=21
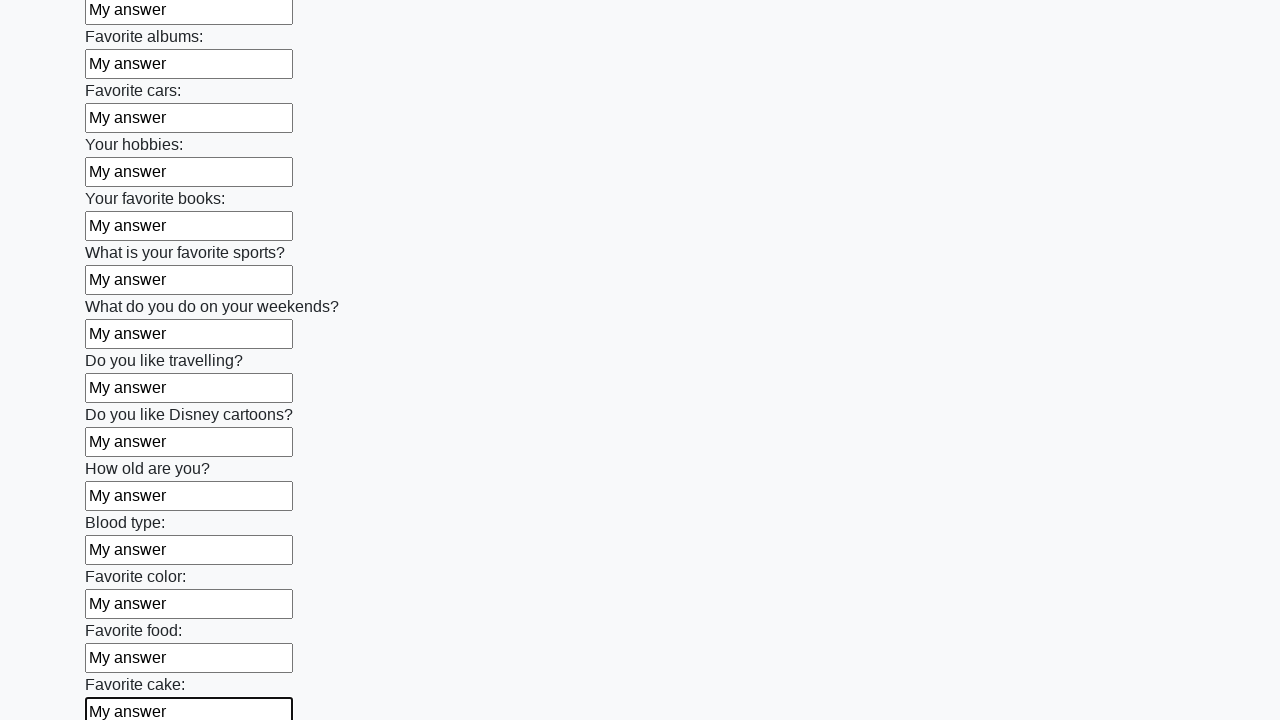

Filled input field with 'My answer' on input >> nth=22
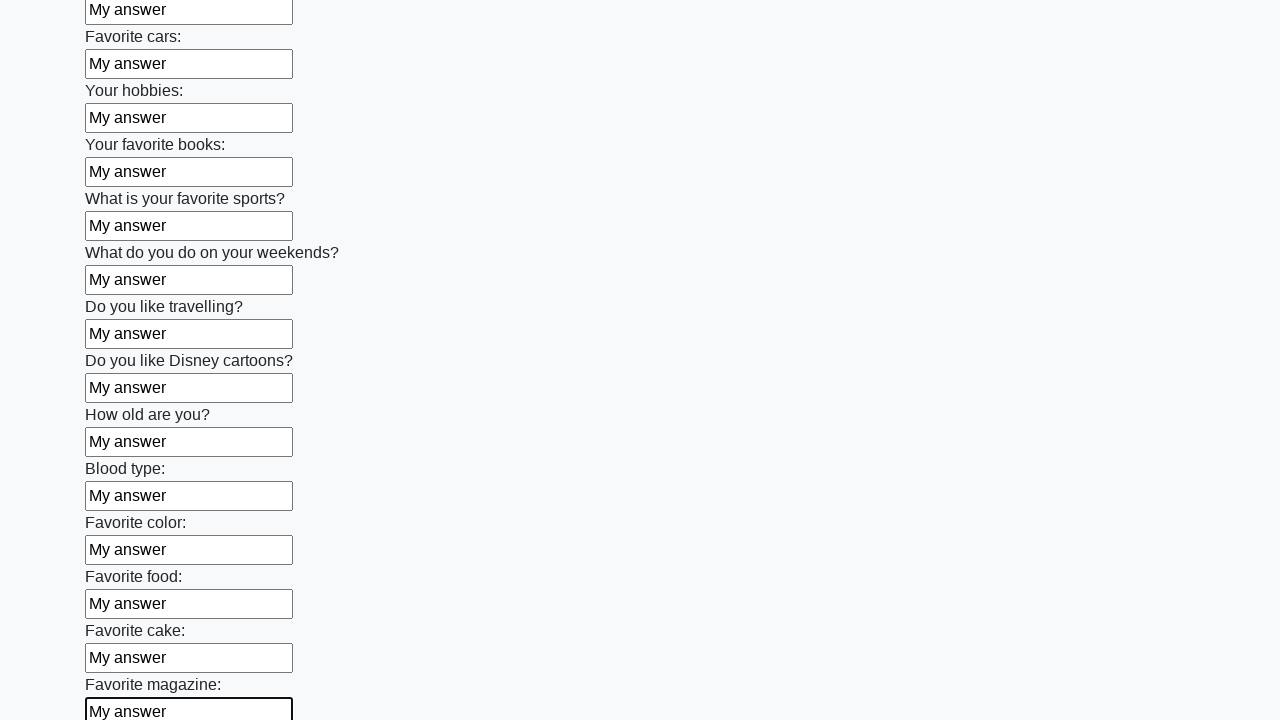

Filled input field with 'My answer' on input >> nth=23
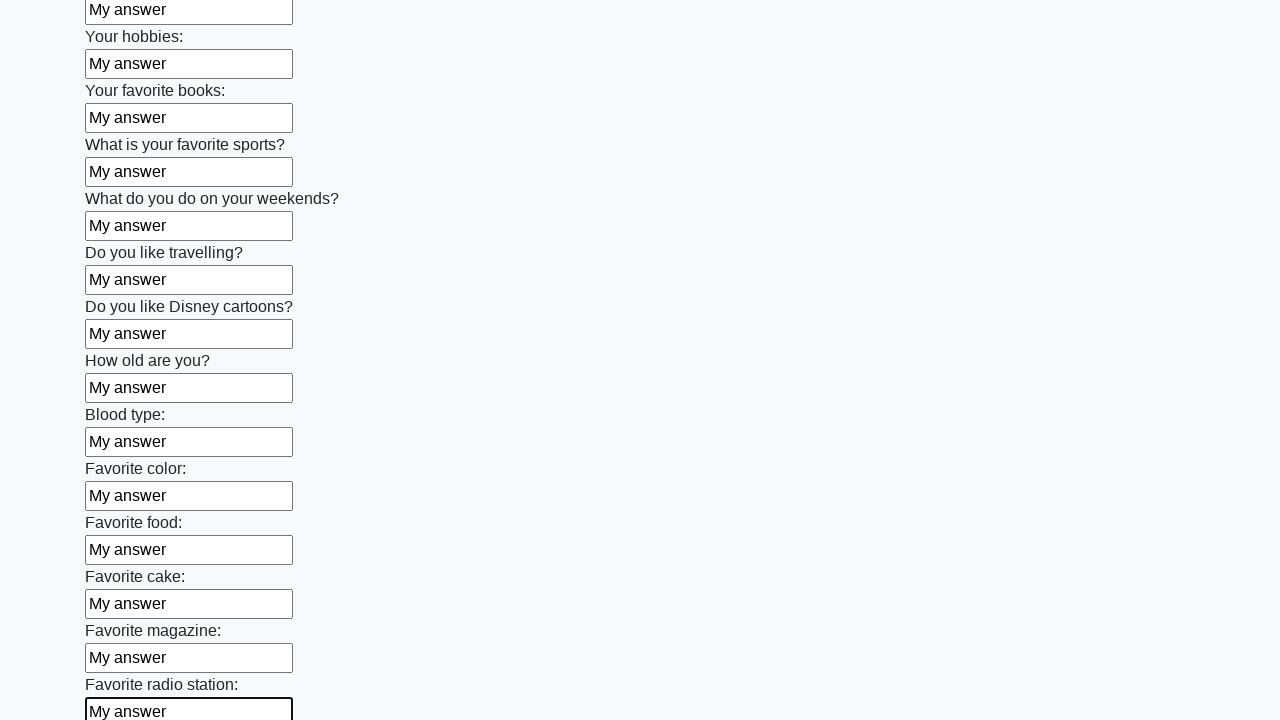

Filled input field with 'My answer' on input >> nth=24
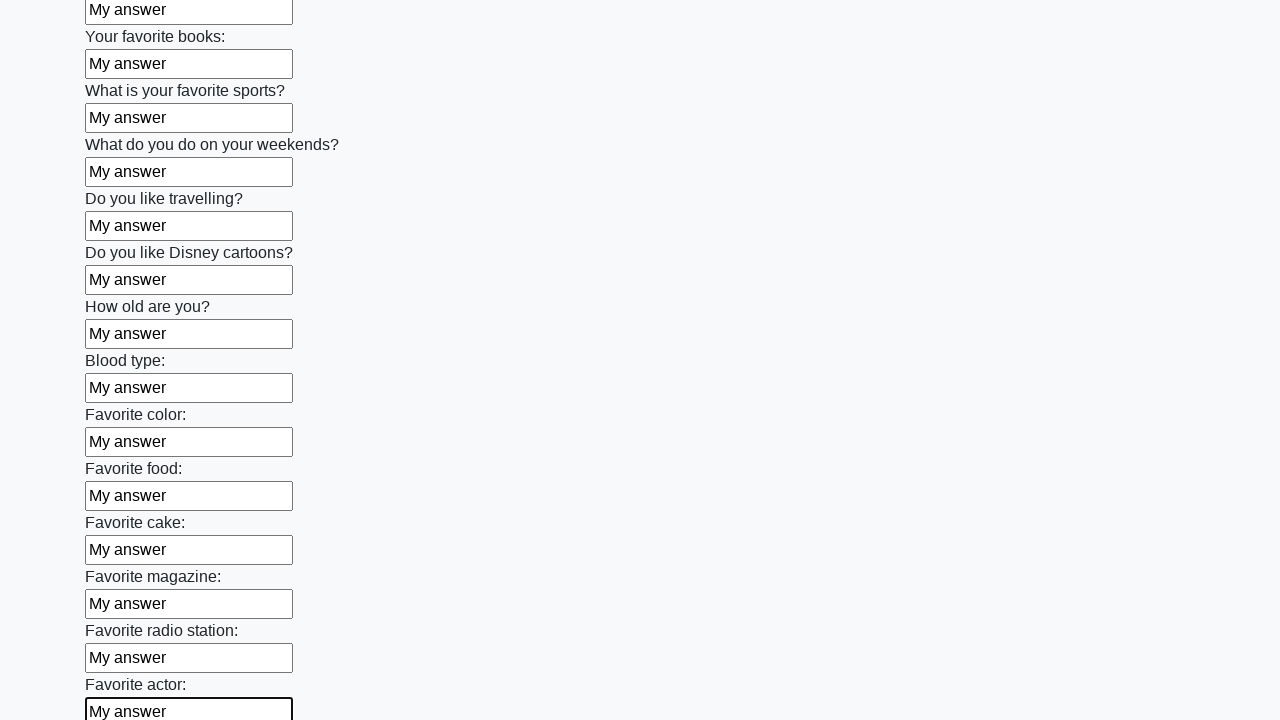

Filled input field with 'My answer' on input >> nth=25
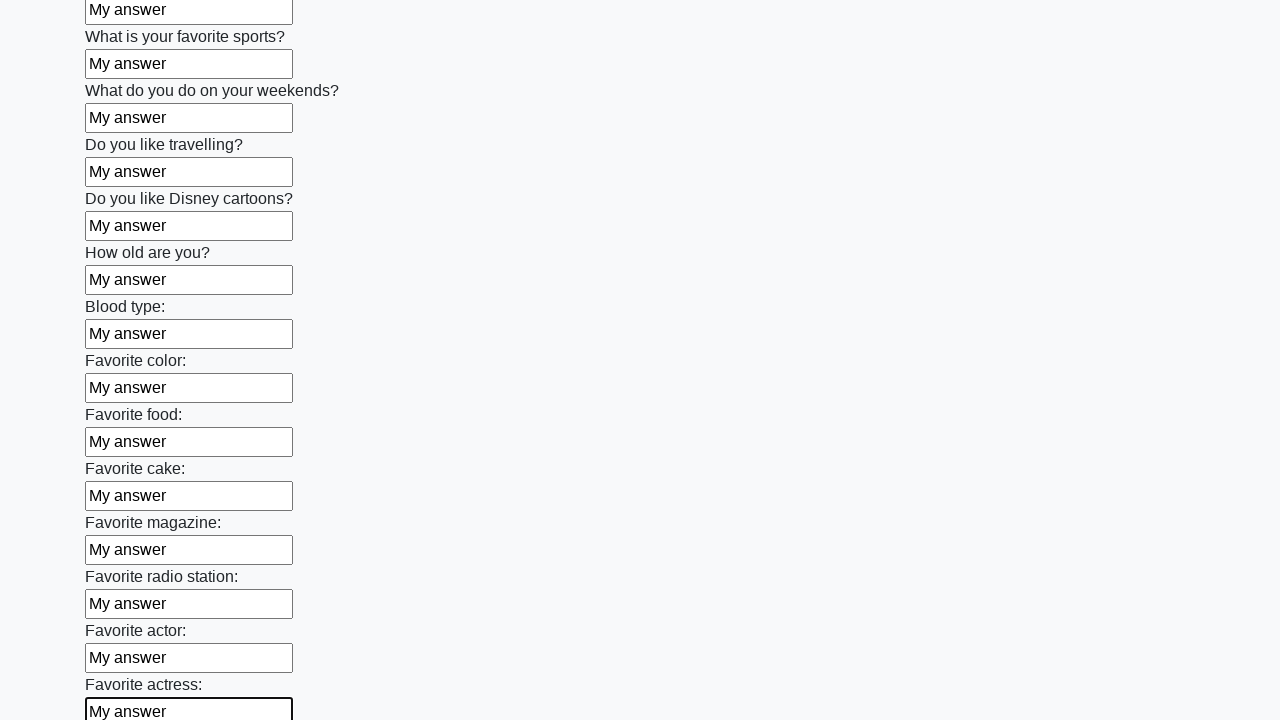

Filled input field with 'My answer' on input >> nth=26
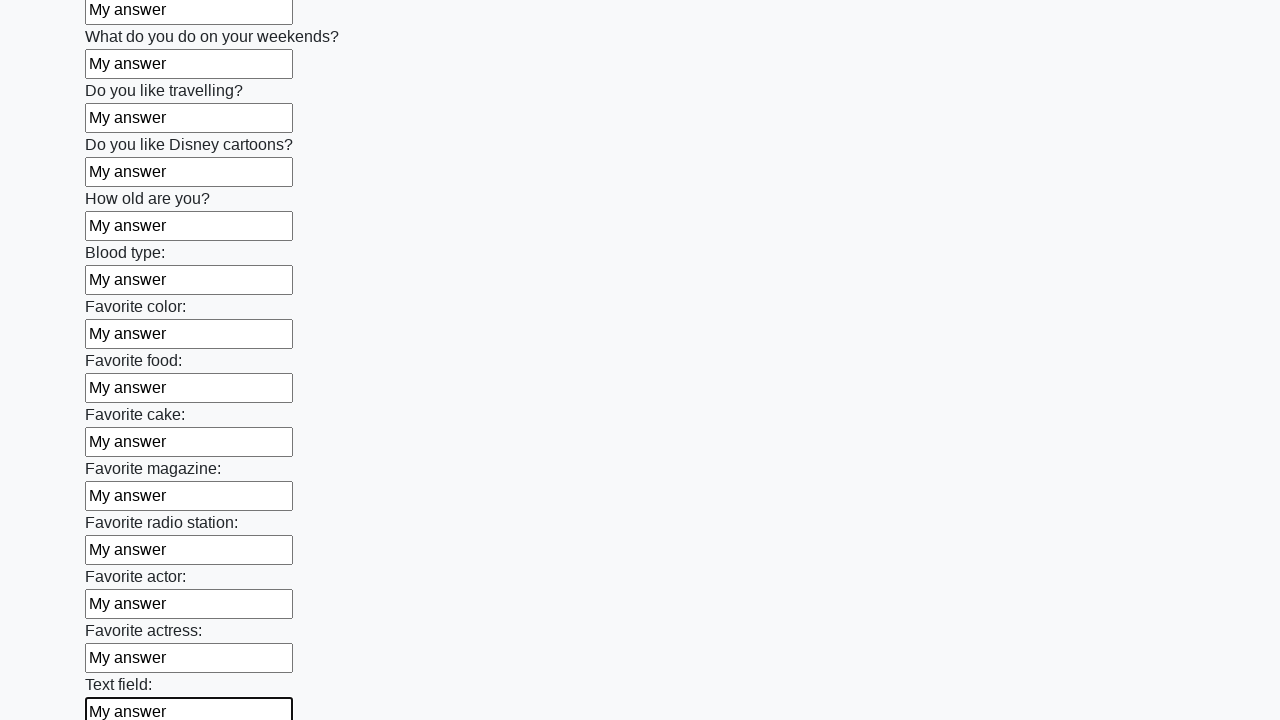

Filled input field with 'My answer' on input >> nth=27
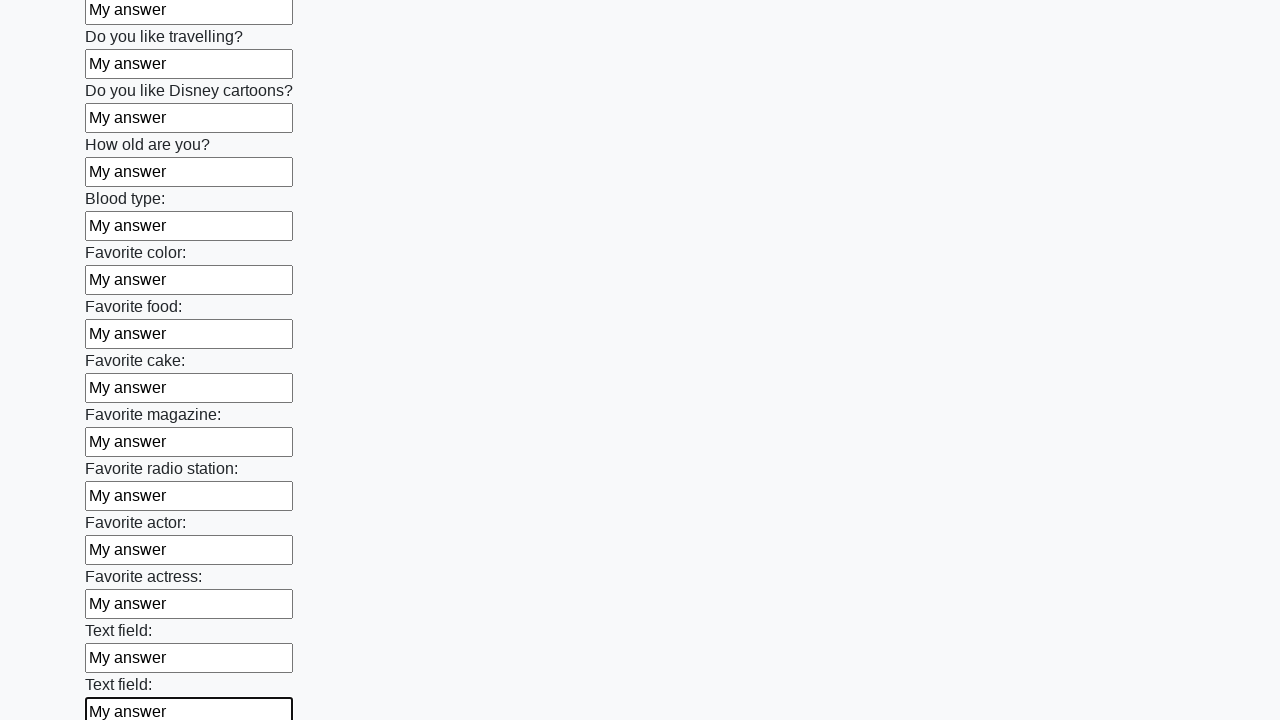

Filled input field with 'My answer' on input >> nth=28
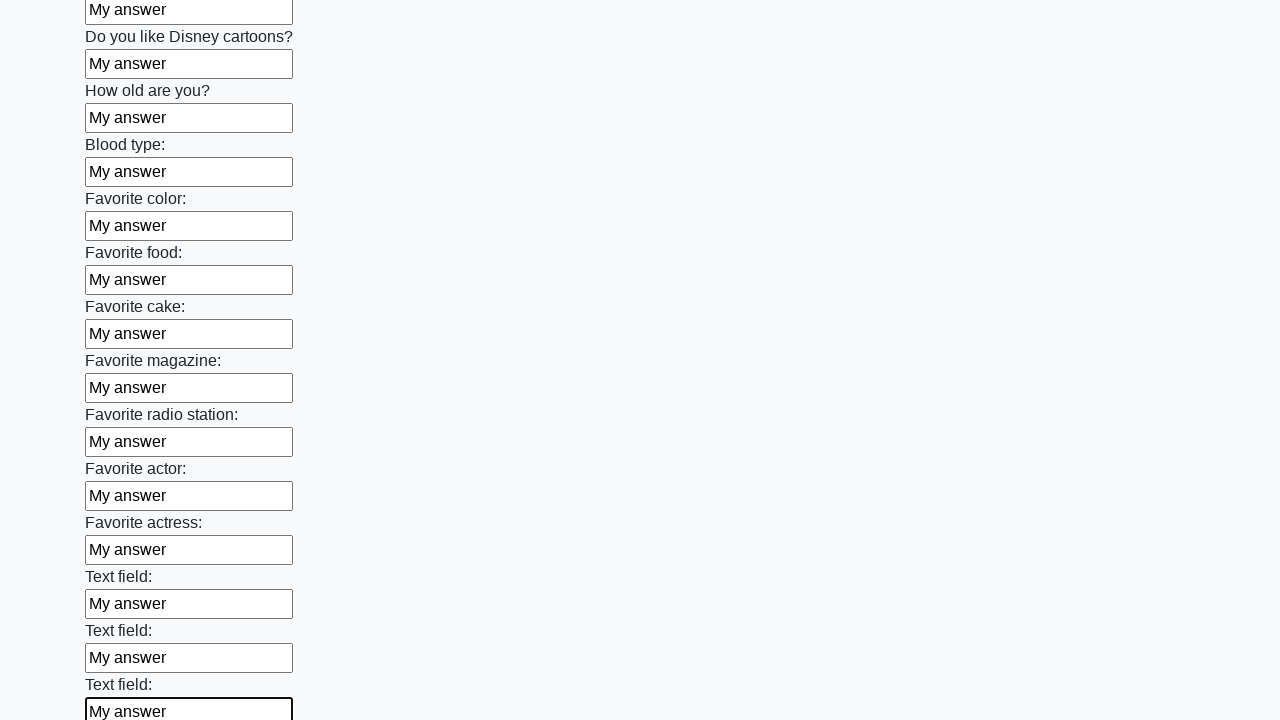

Filled input field with 'My answer' on input >> nth=29
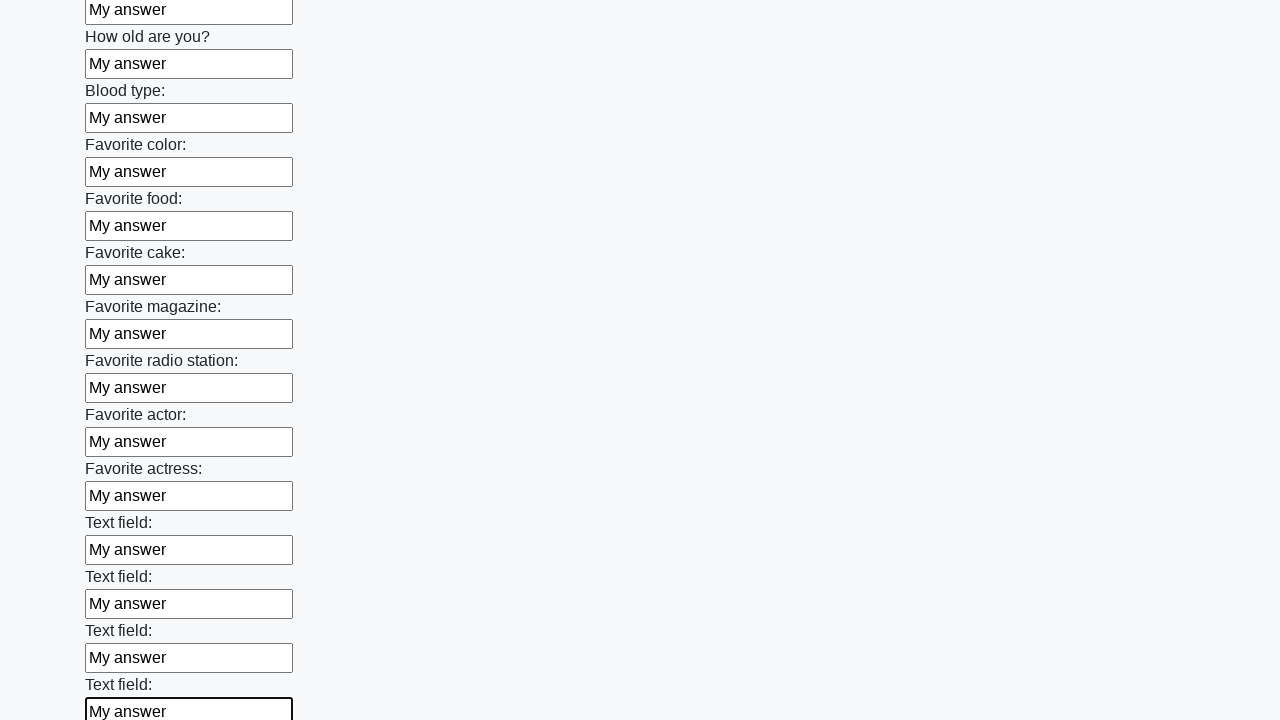

Filled input field with 'My answer' on input >> nth=30
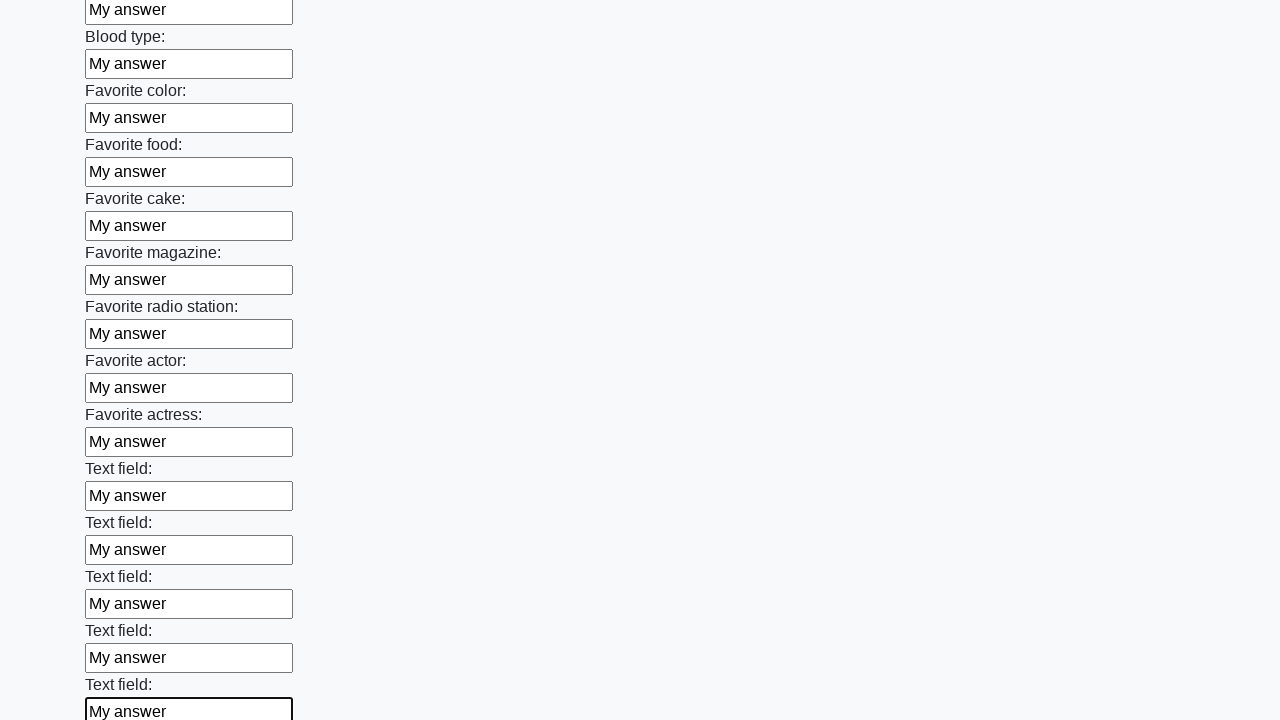

Filled input field with 'My answer' on input >> nth=31
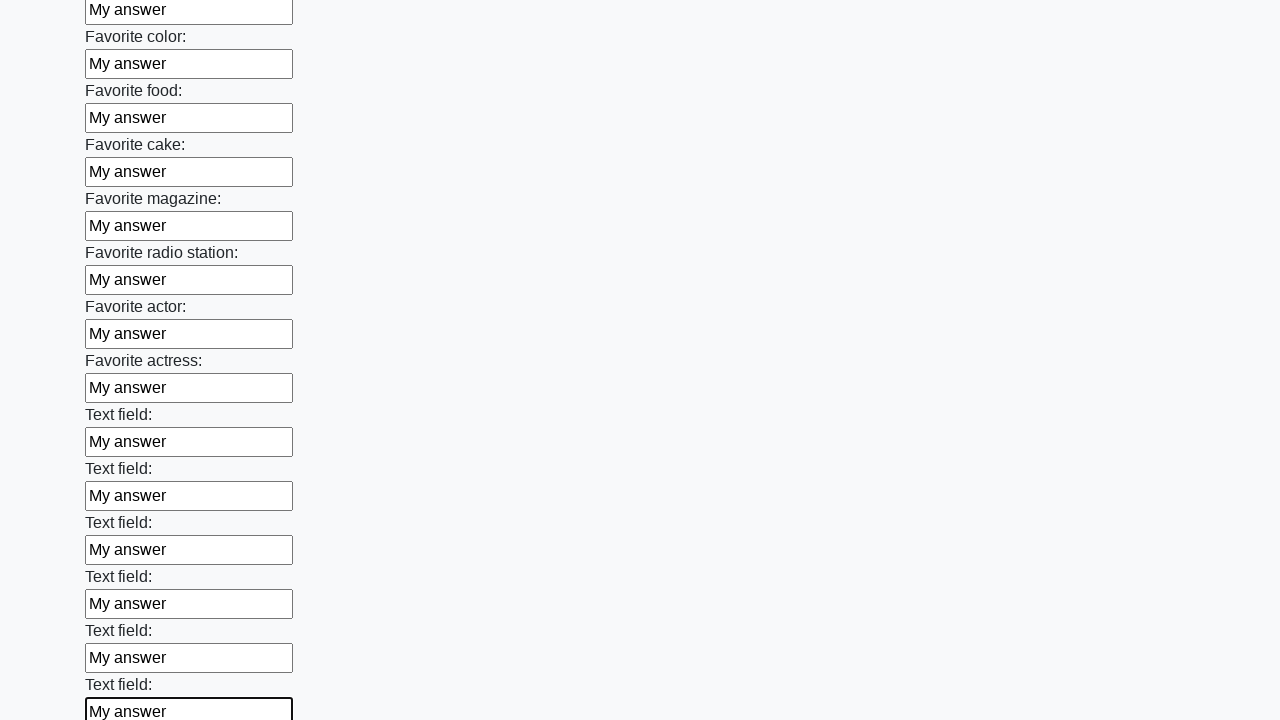

Filled input field with 'My answer' on input >> nth=32
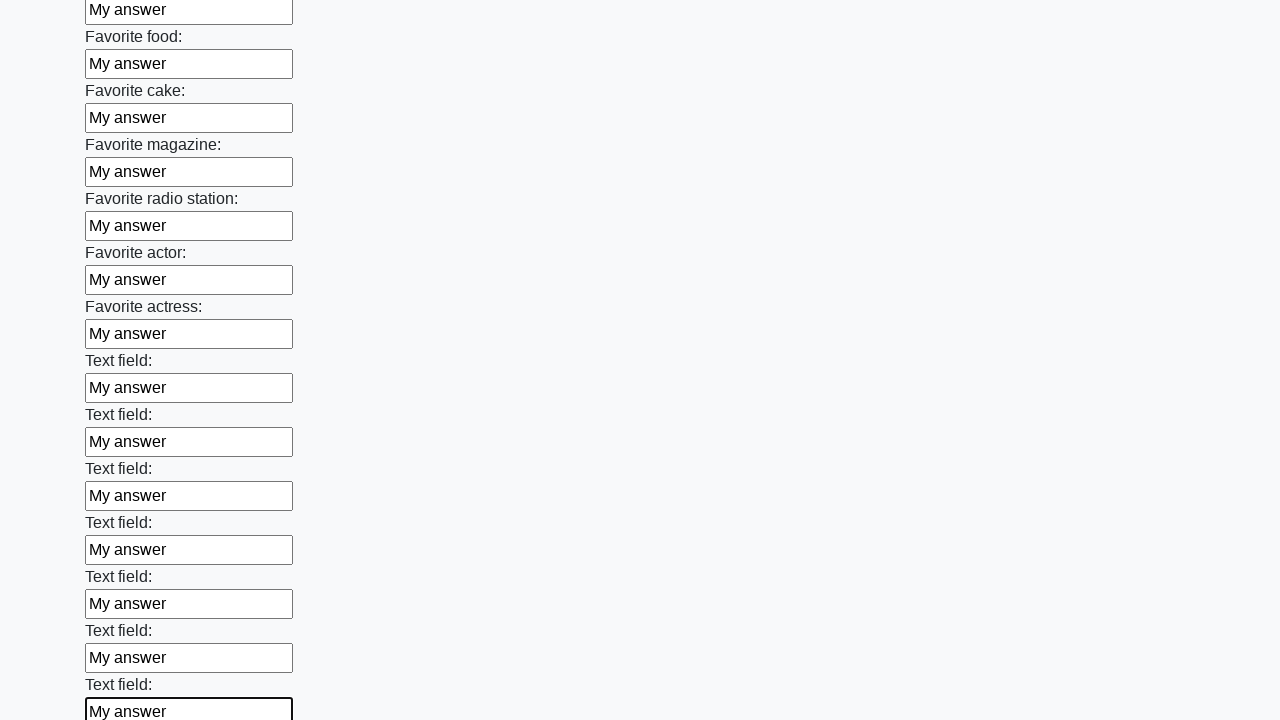

Filled input field with 'My answer' on input >> nth=33
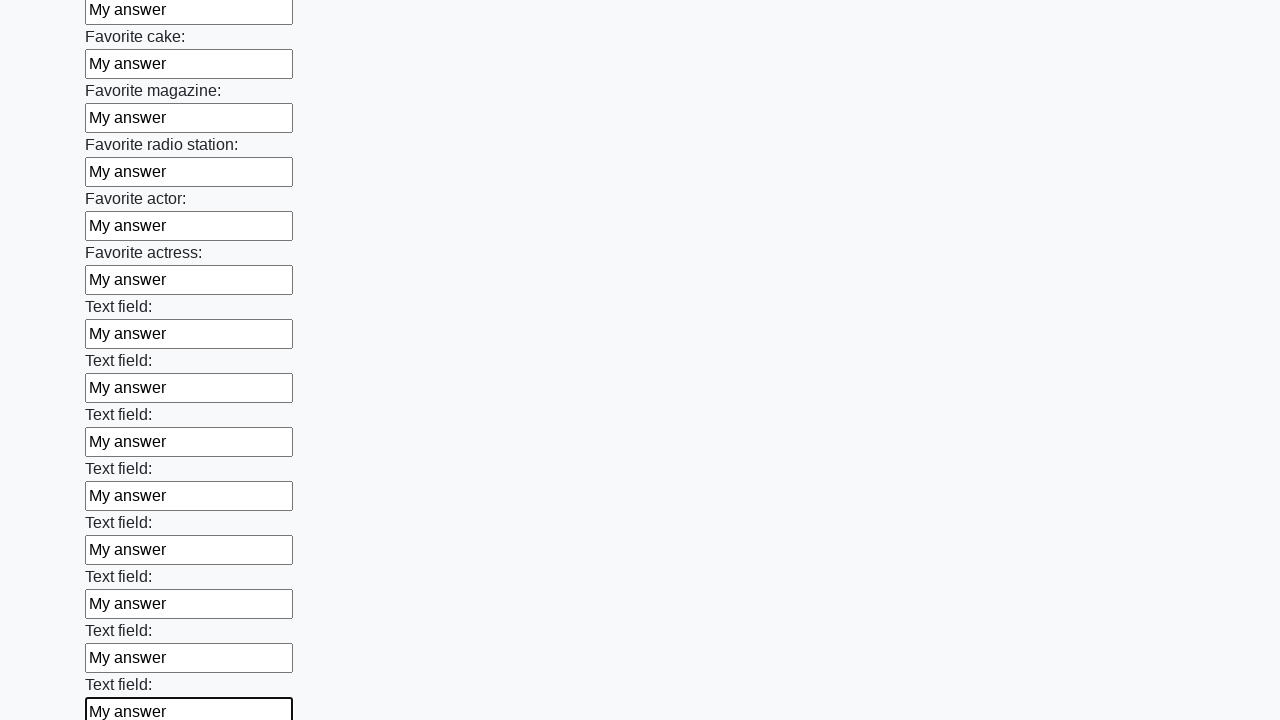

Filled input field with 'My answer' on input >> nth=34
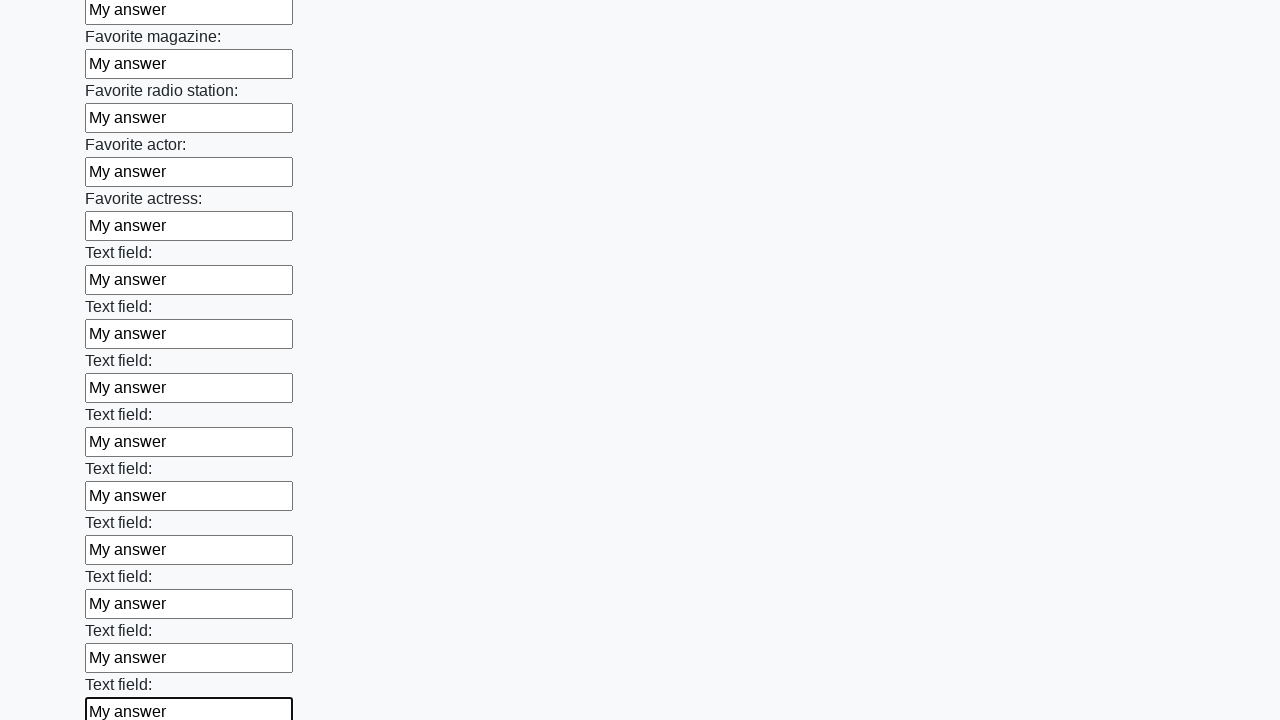

Filled input field with 'My answer' on input >> nth=35
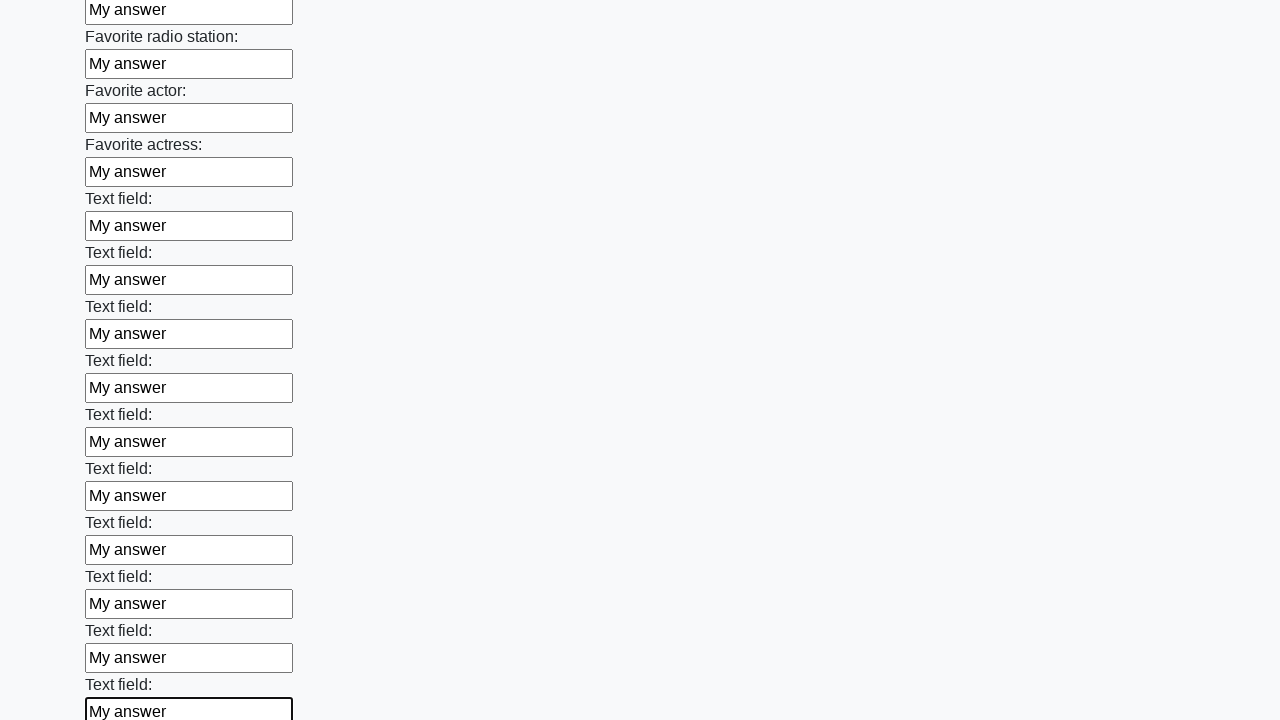

Filled input field with 'My answer' on input >> nth=36
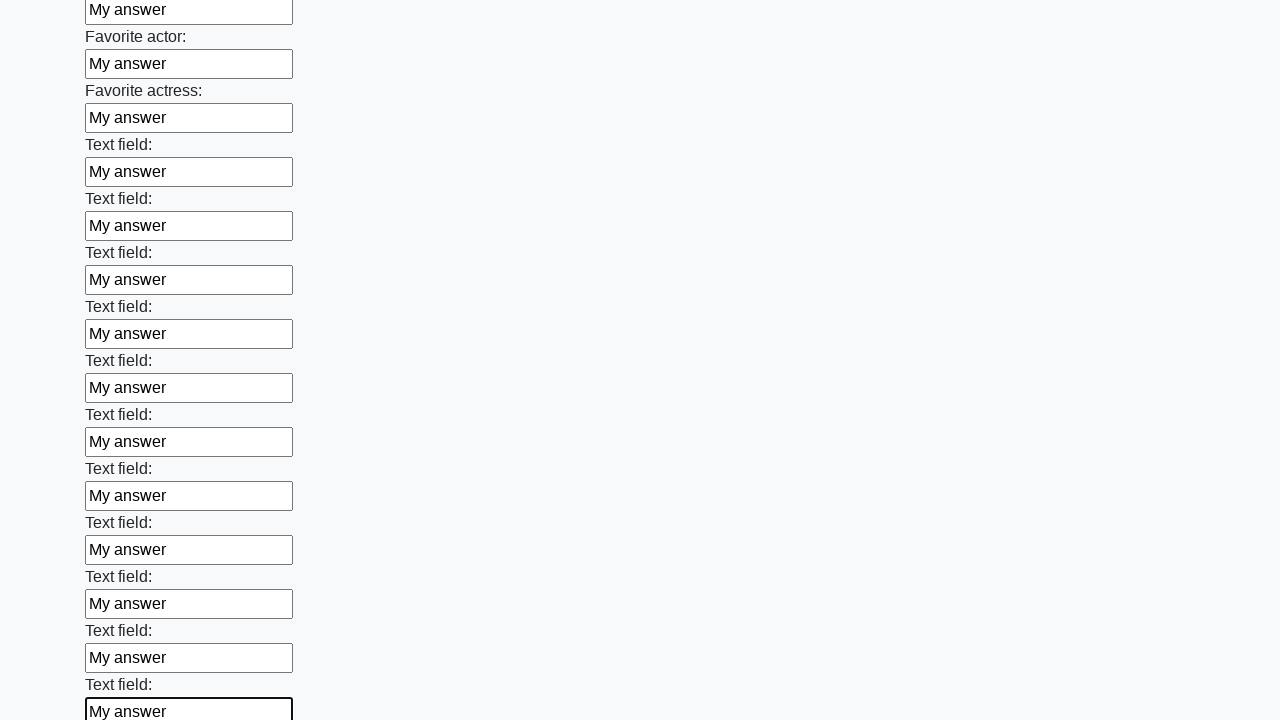

Filled input field with 'My answer' on input >> nth=37
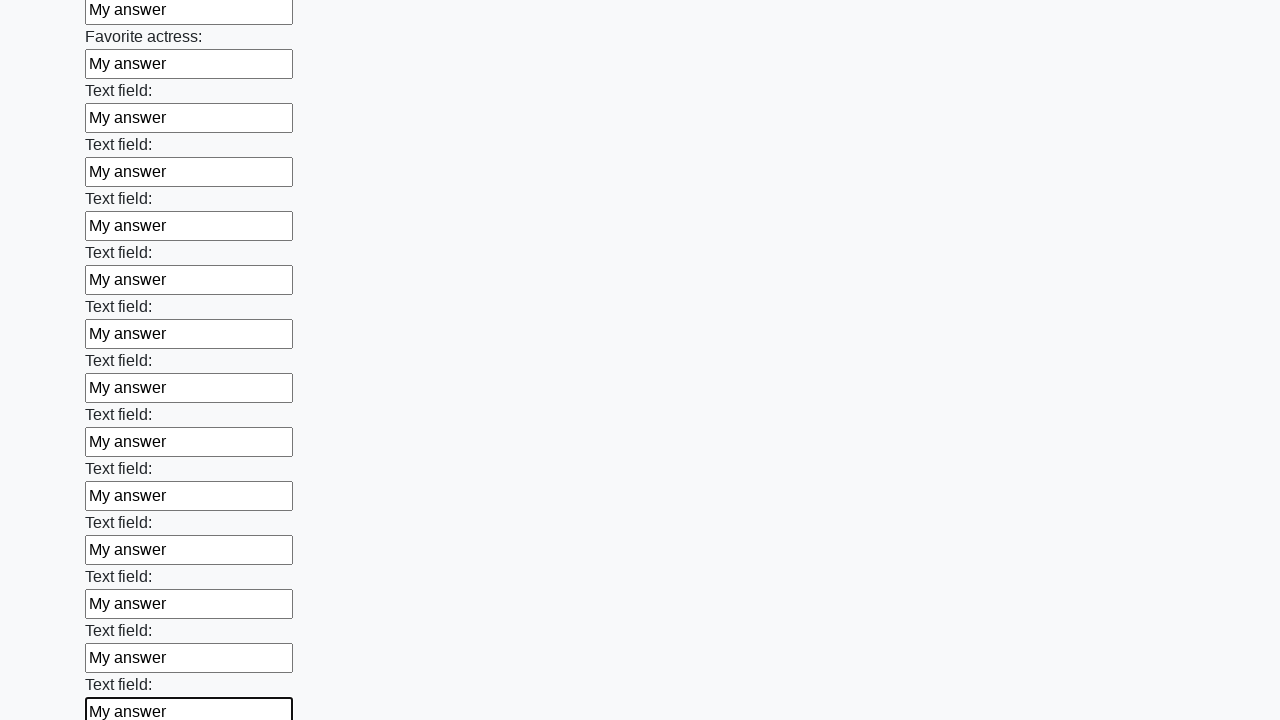

Filled input field with 'My answer' on input >> nth=38
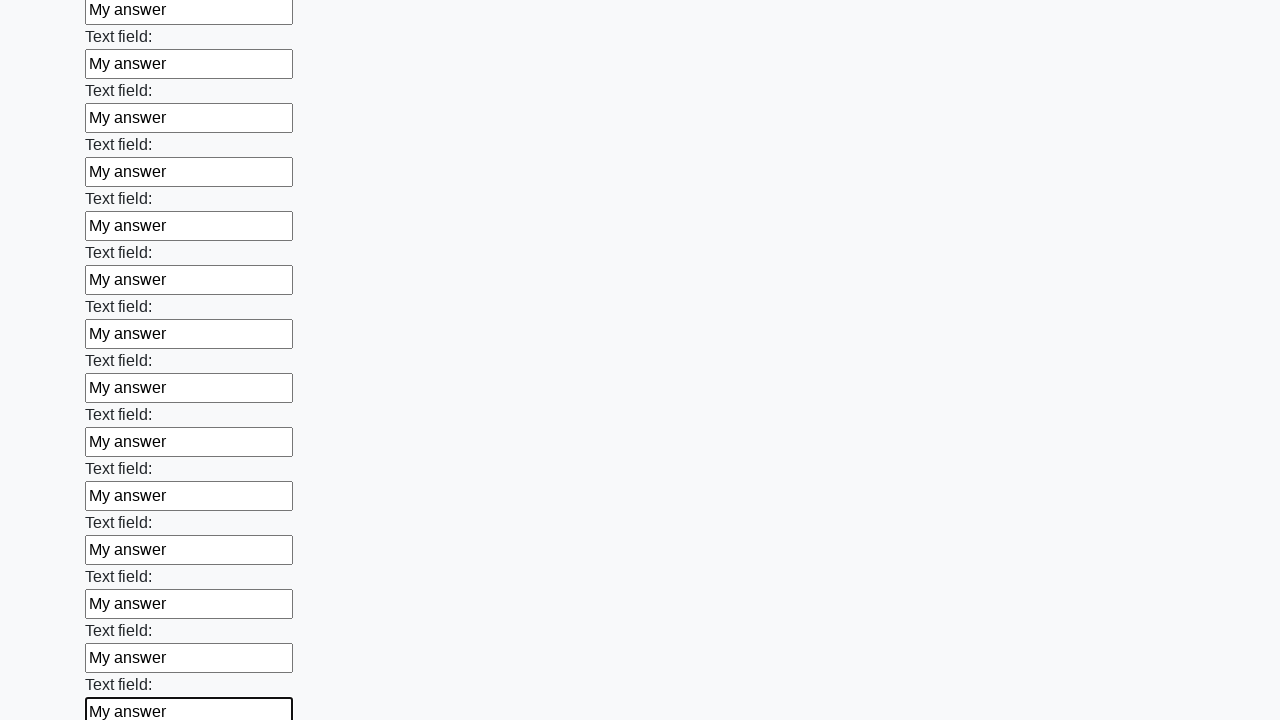

Filled input field with 'My answer' on input >> nth=39
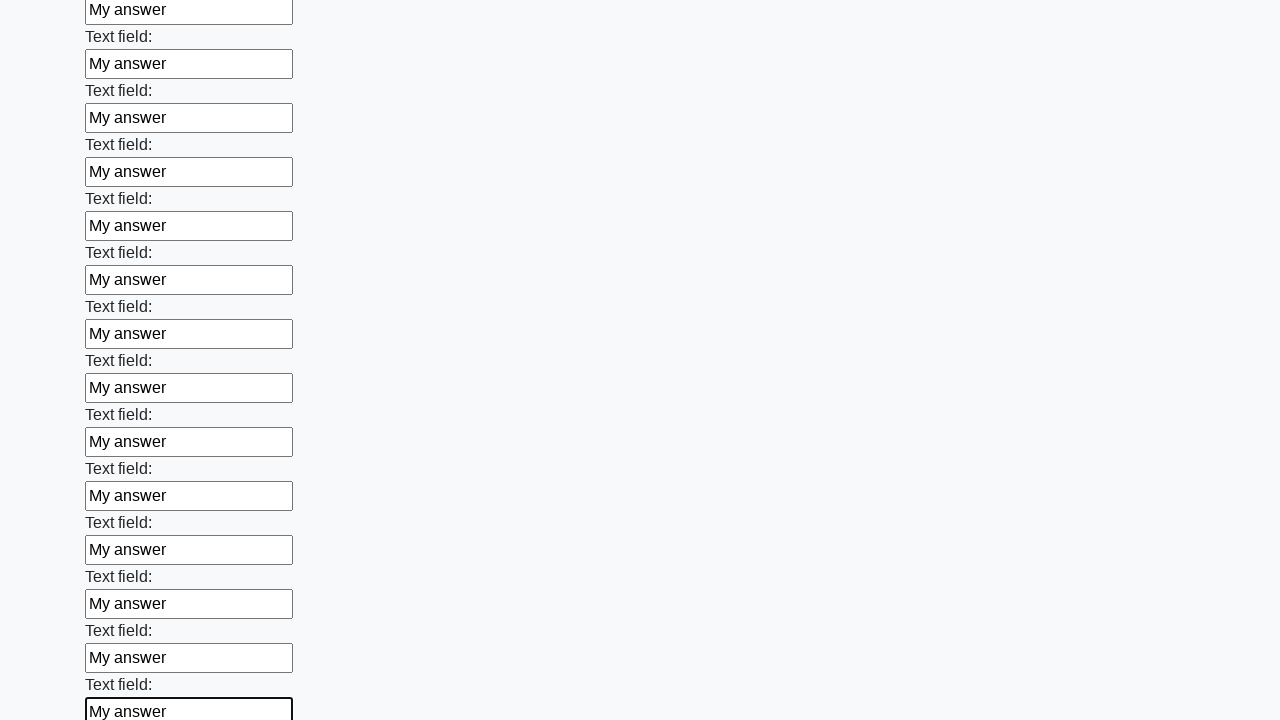

Filled input field with 'My answer' on input >> nth=40
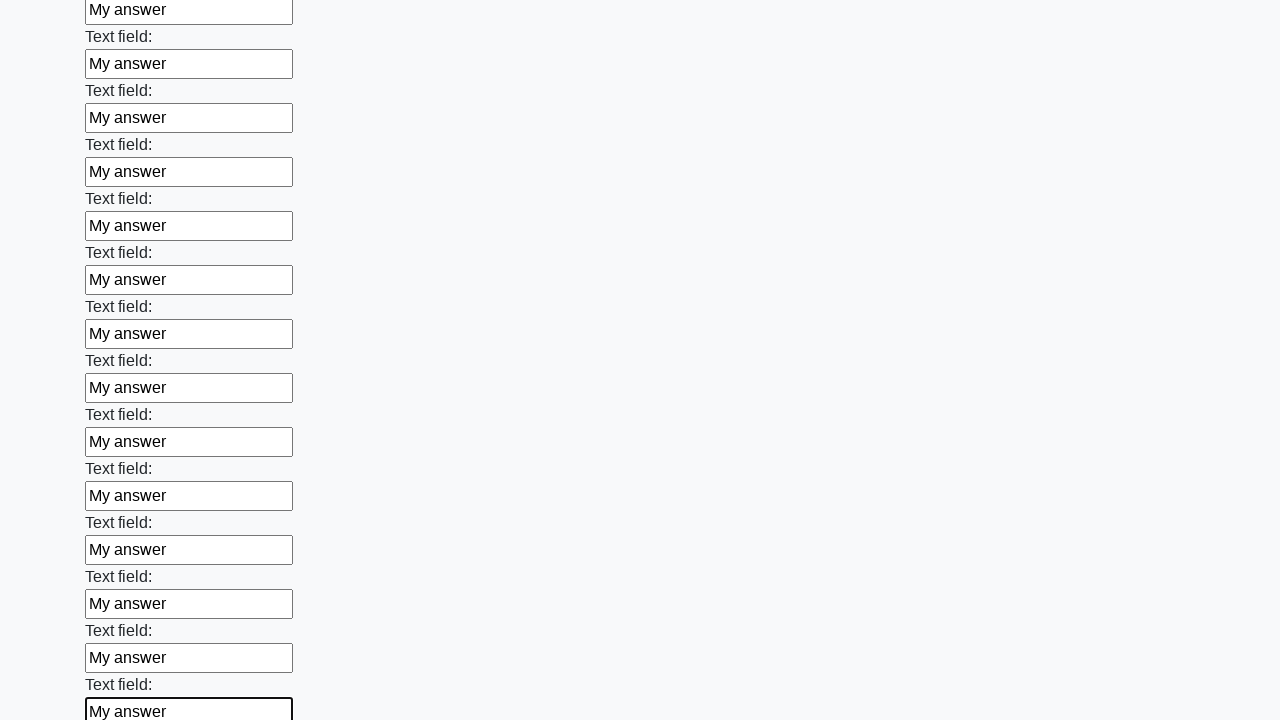

Filled input field with 'My answer' on input >> nth=41
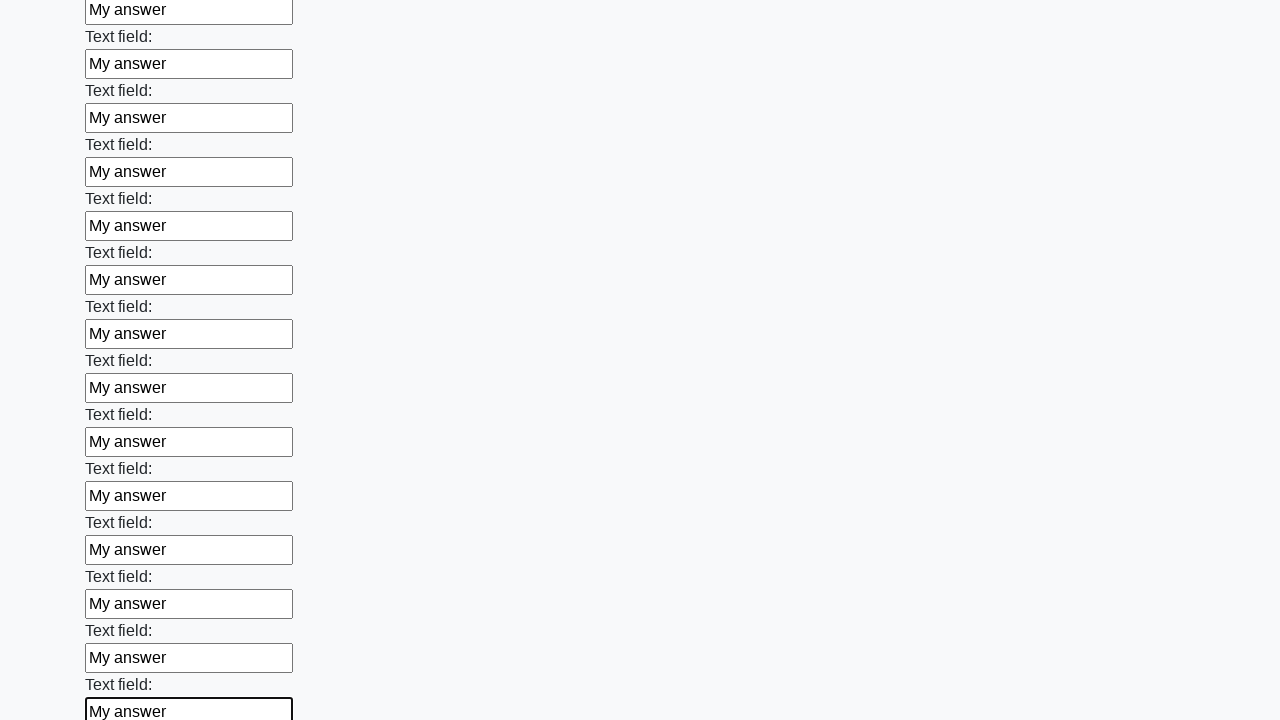

Filled input field with 'My answer' on input >> nth=42
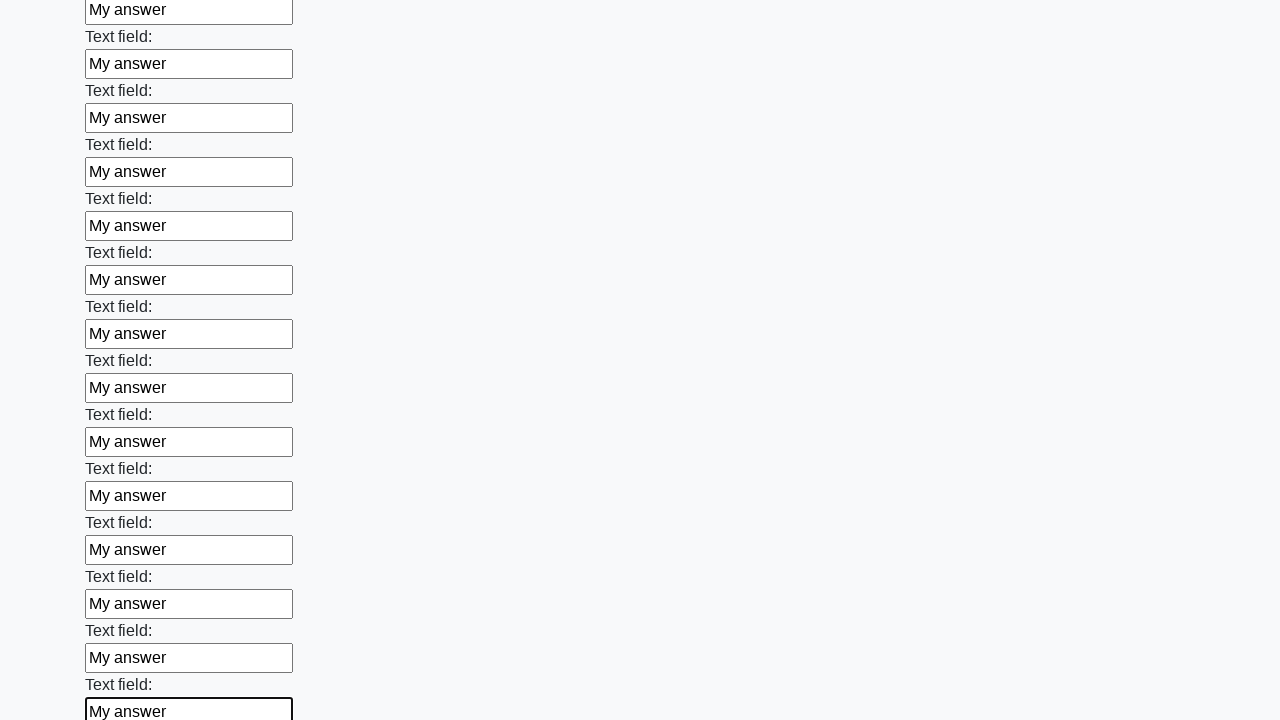

Filled input field with 'My answer' on input >> nth=43
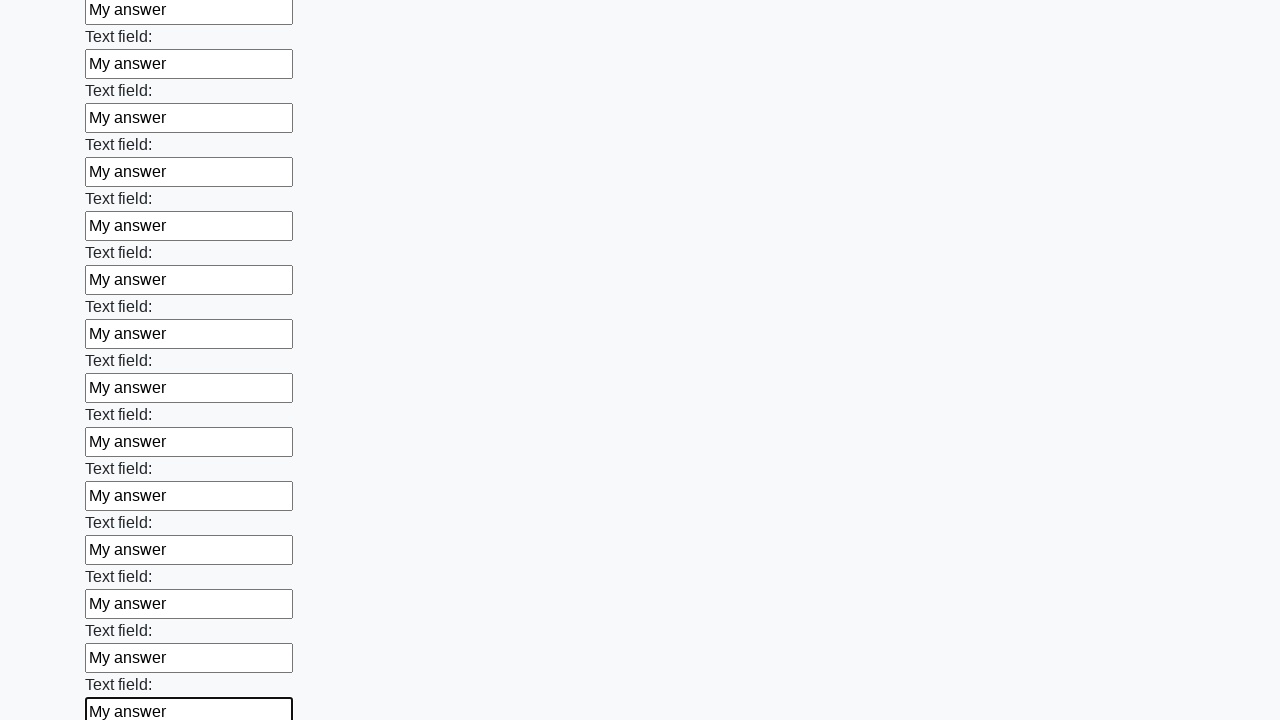

Filled input field with 'My answer' on input >> nth=44
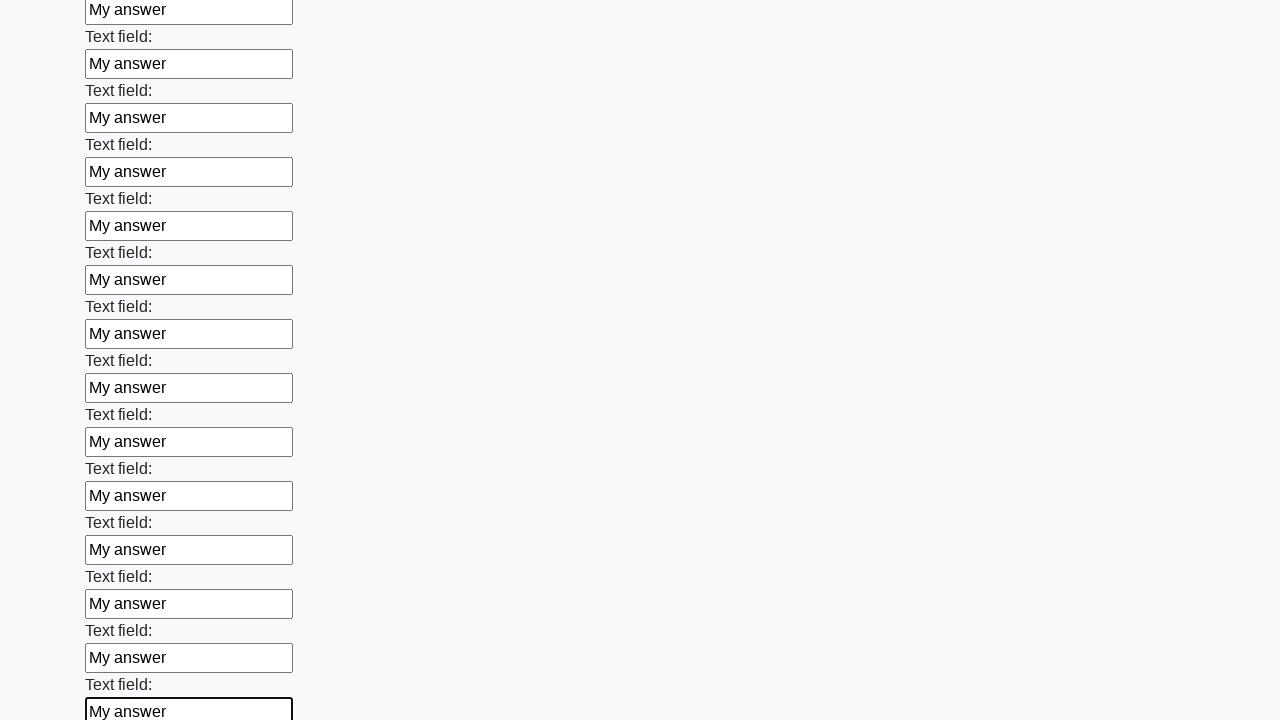

Filled input field with 'My answer' on input >> nth=45
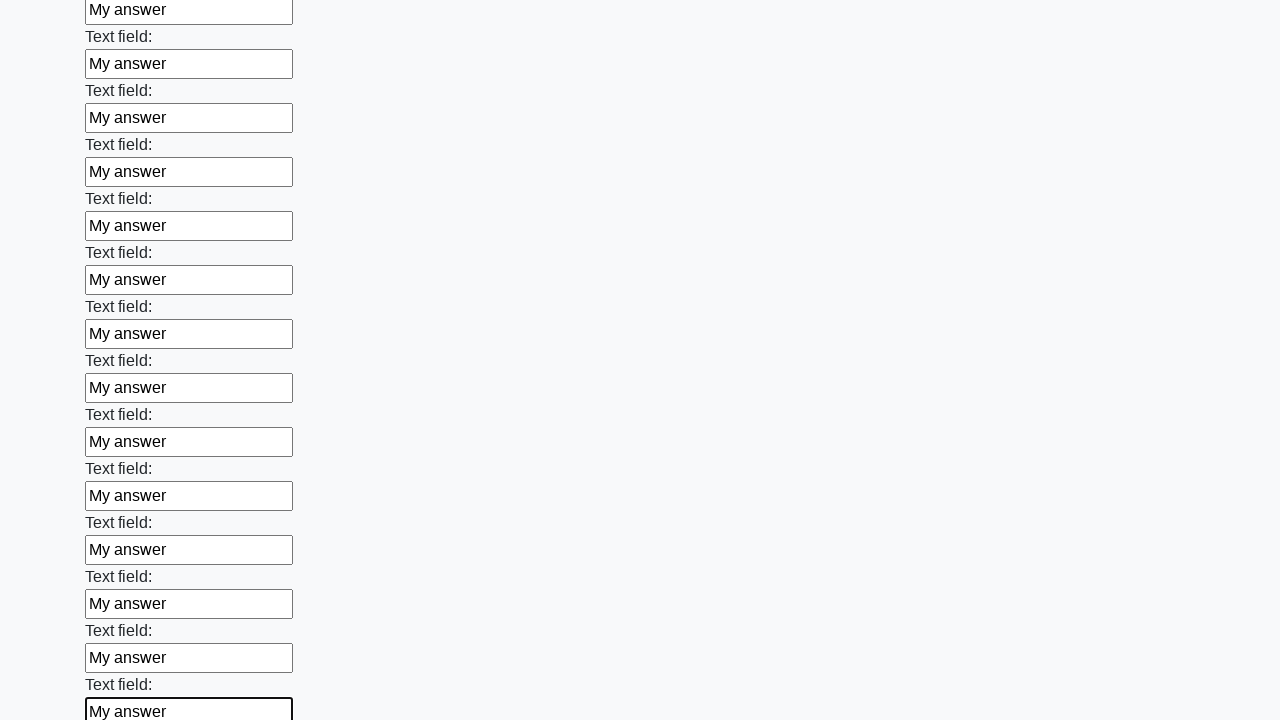

Filled input field with 'My answer' on input >> nth=46
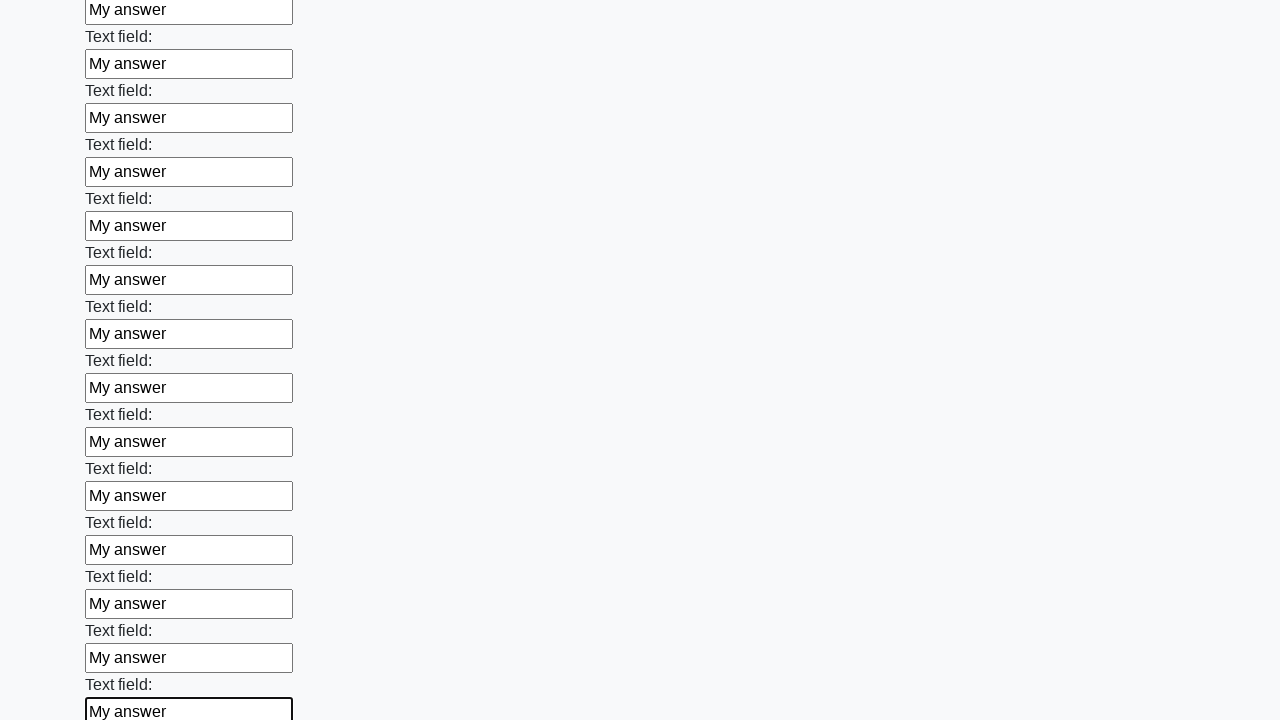

Filled input field with 'My answer' on input >> nth=47
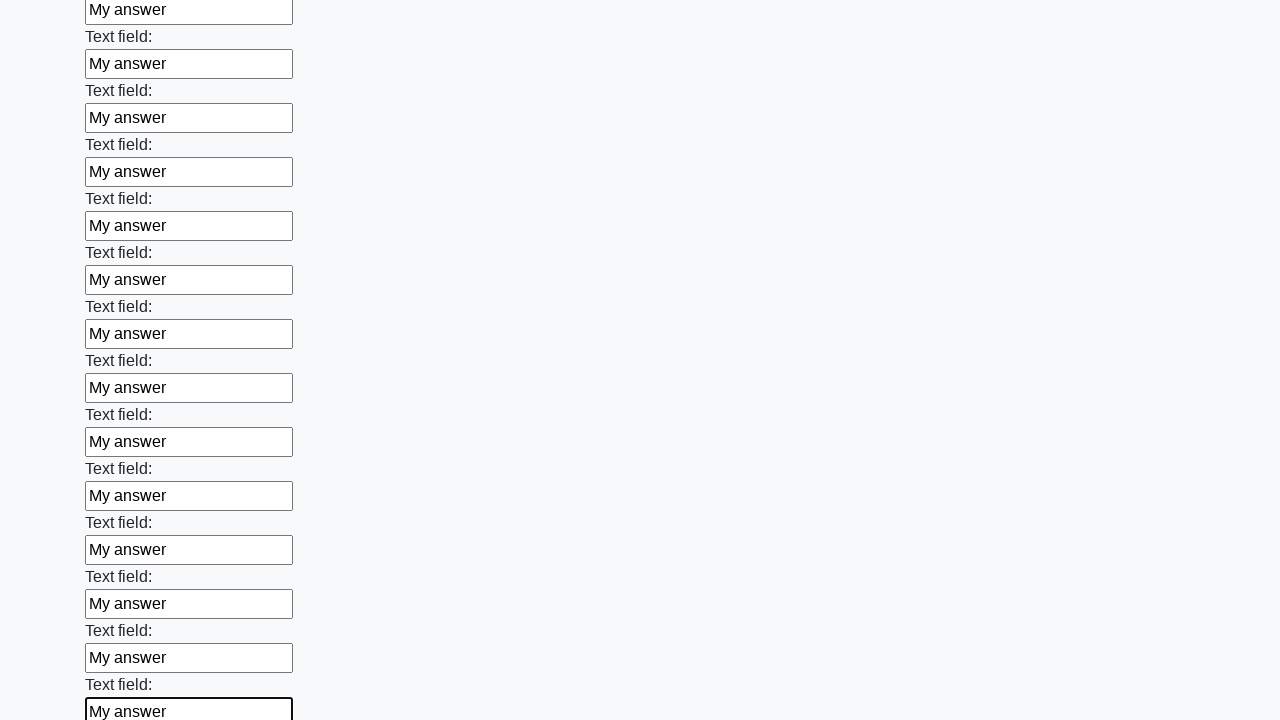

Filled input field with 'My answer' on input >> nth=48
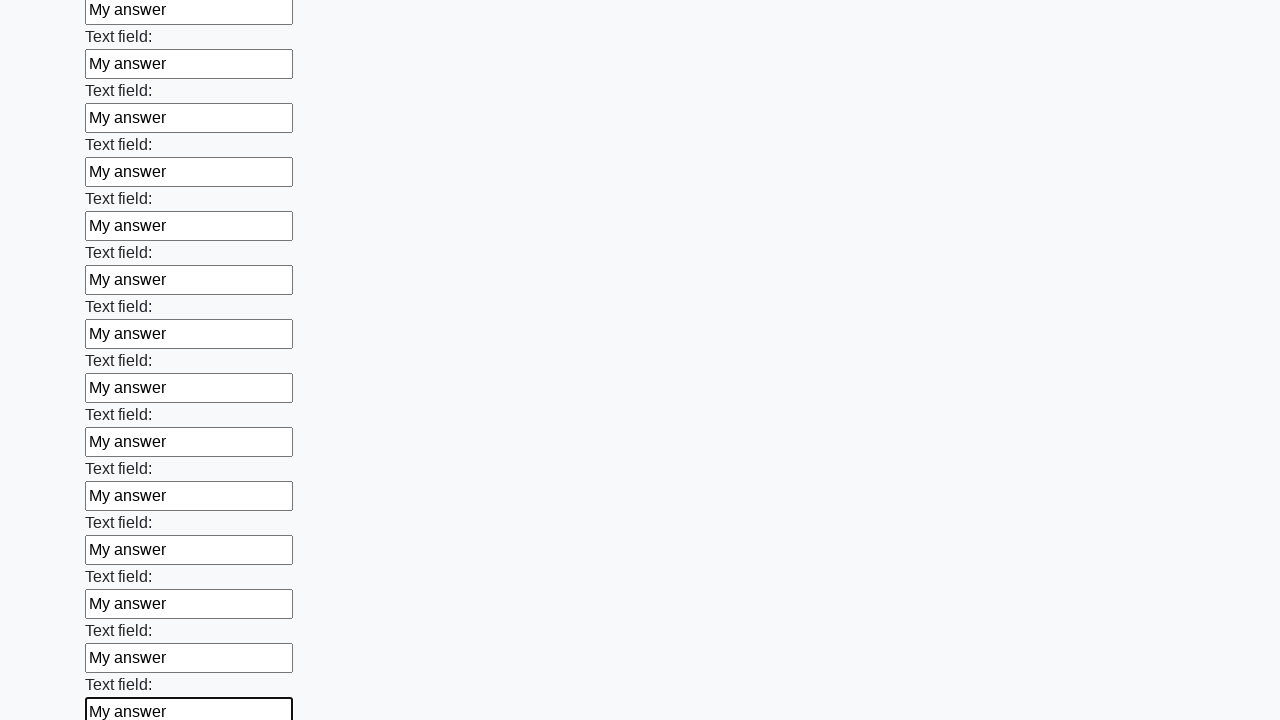

Filled input field with 'My answer' on input >> nth=49
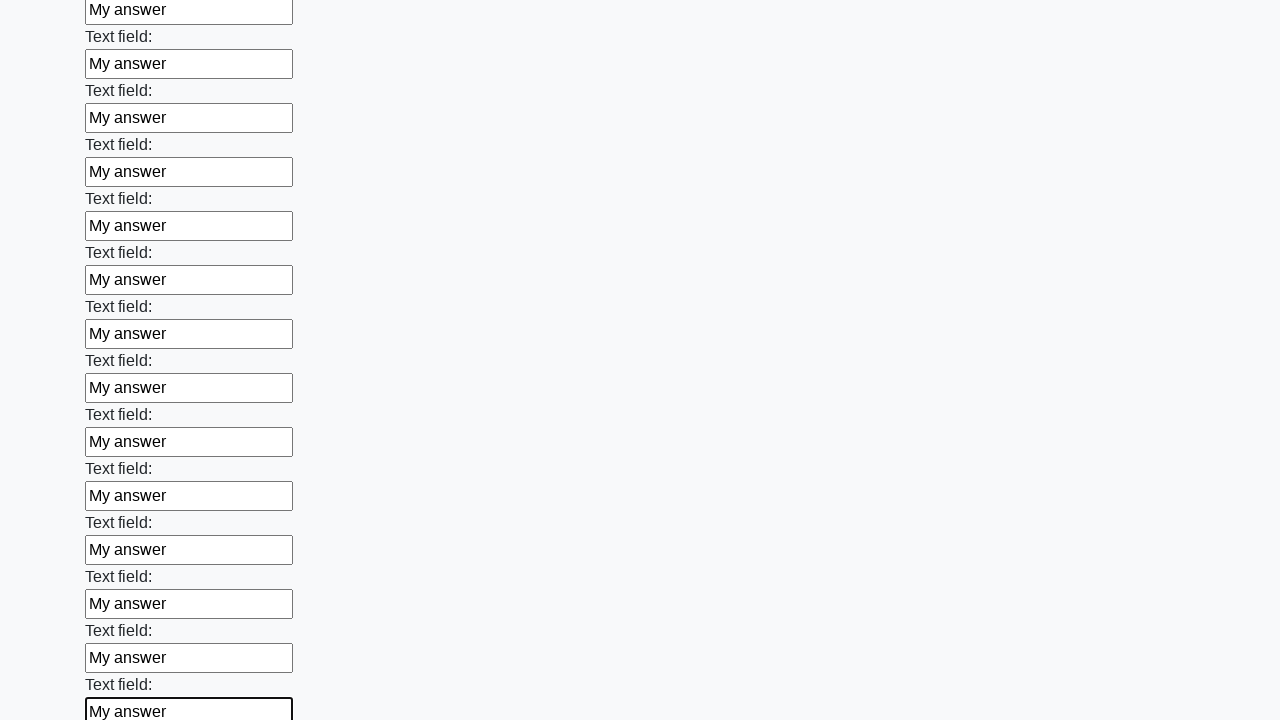

Filled input field with 'My answer' on input >> nth=50
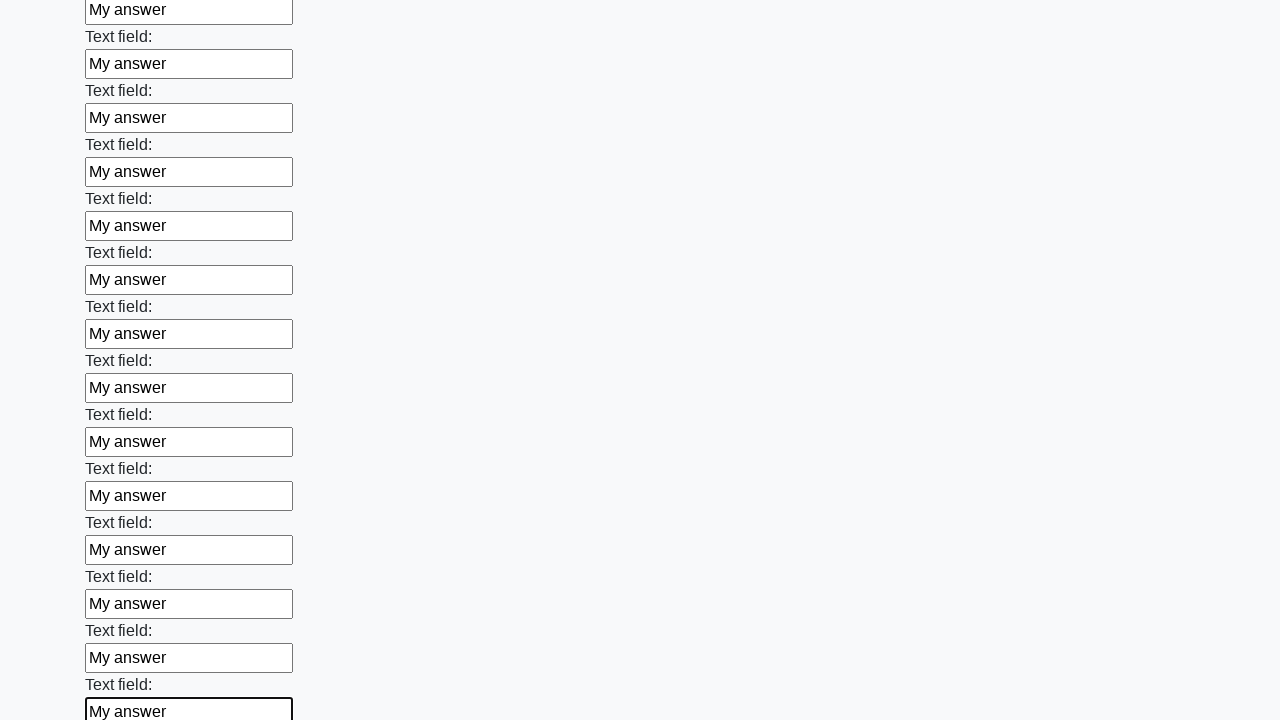

Filled input field with 'My answer' on input >> nth=51
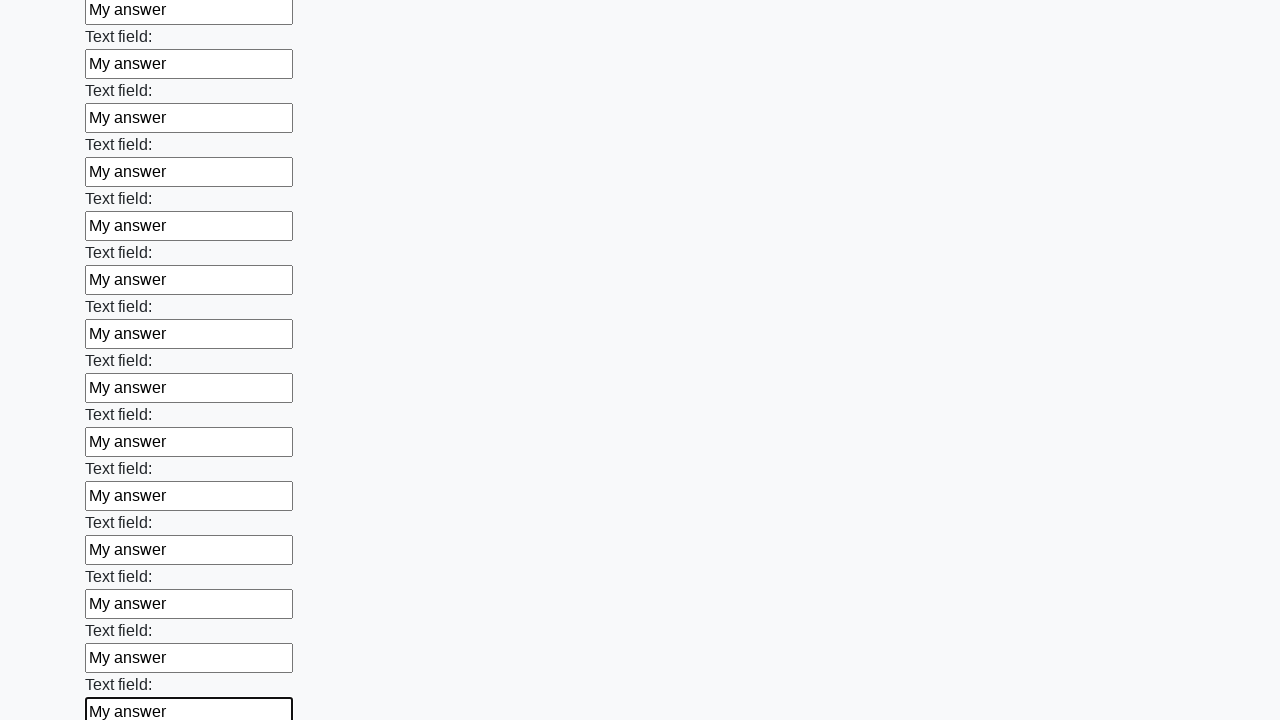

Filled input field with 'My answer' on input >> nth=52
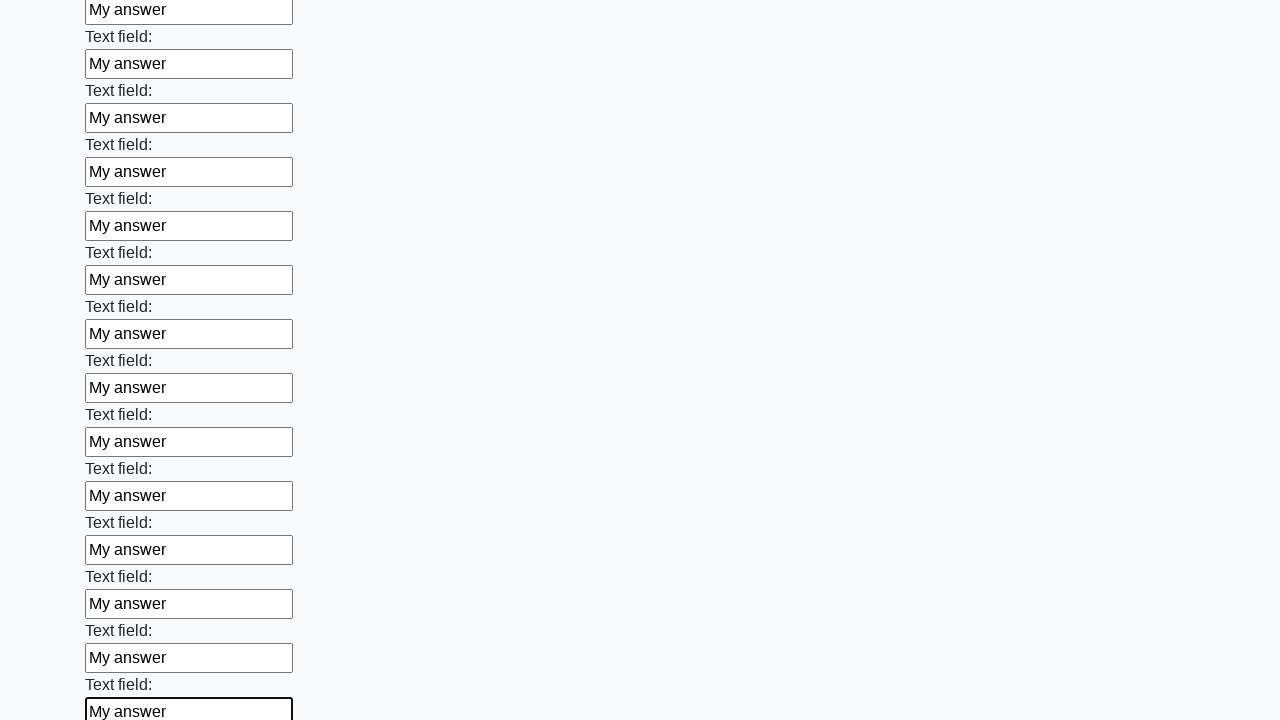

Filled input field with 'My answer' on input >> nth=53
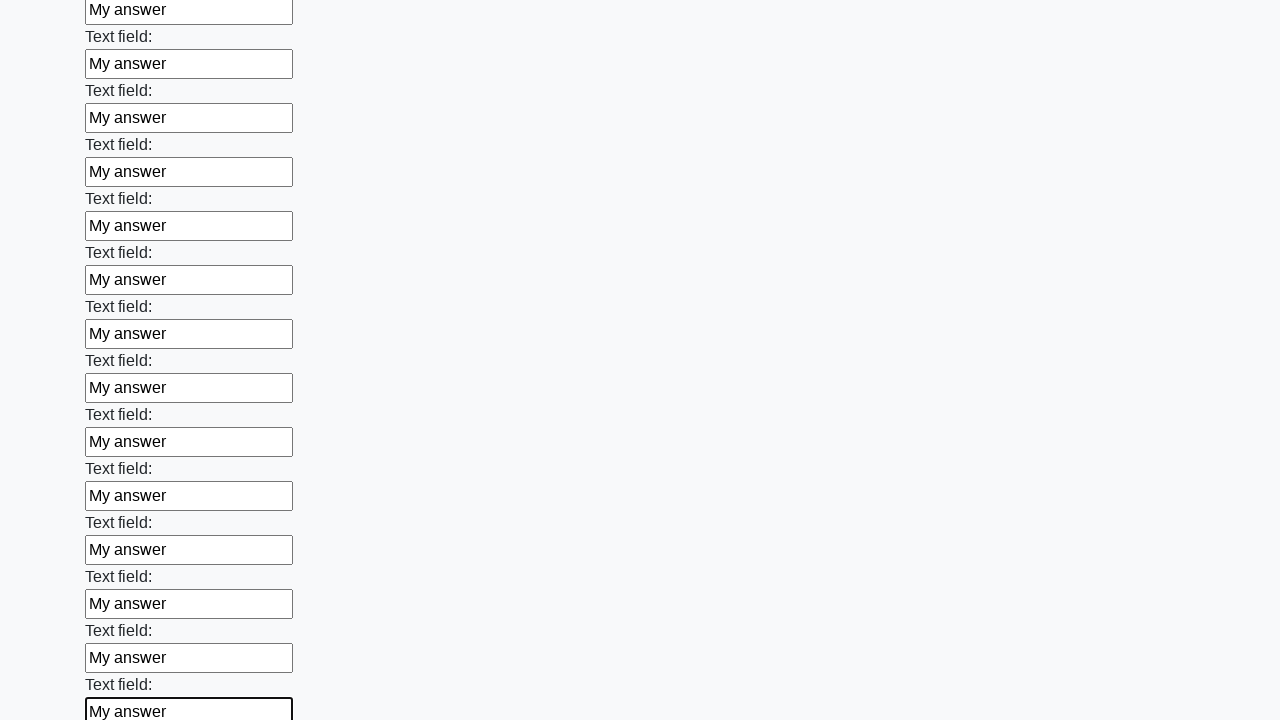

Filled input field with 'My answer' on input >> nth=54
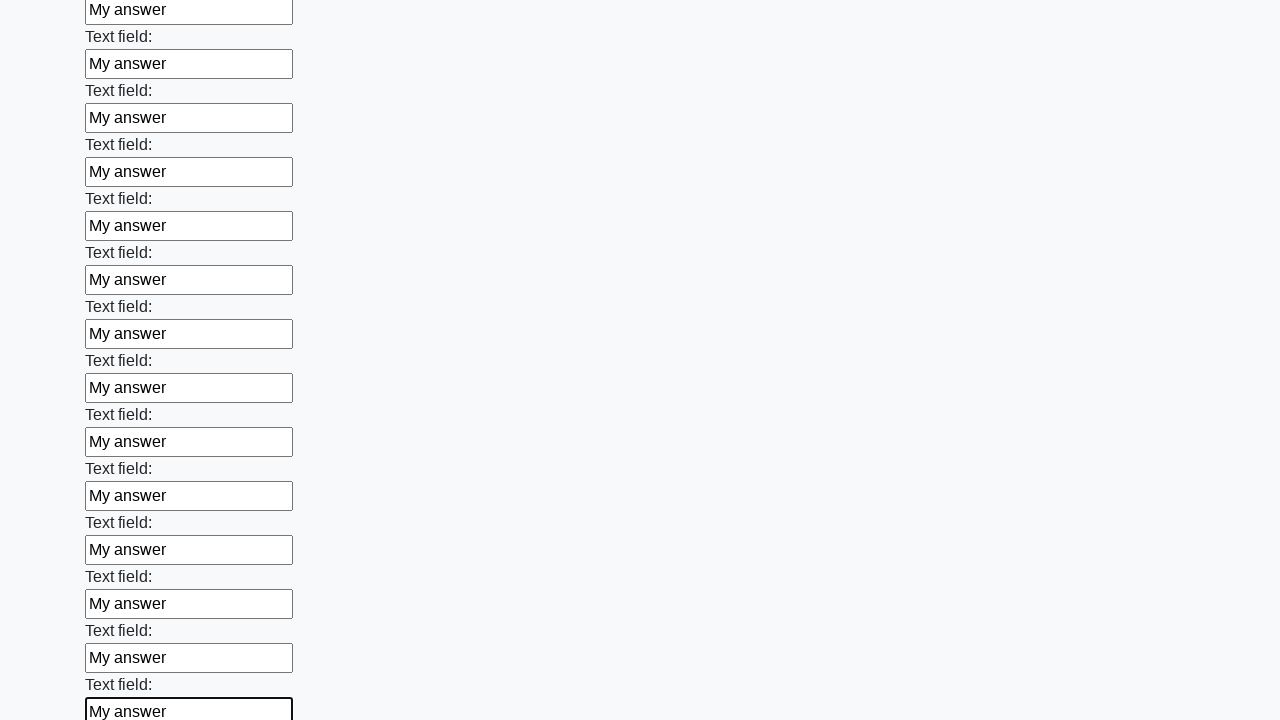

Filled input field with 'My answer' on input >> nth=55
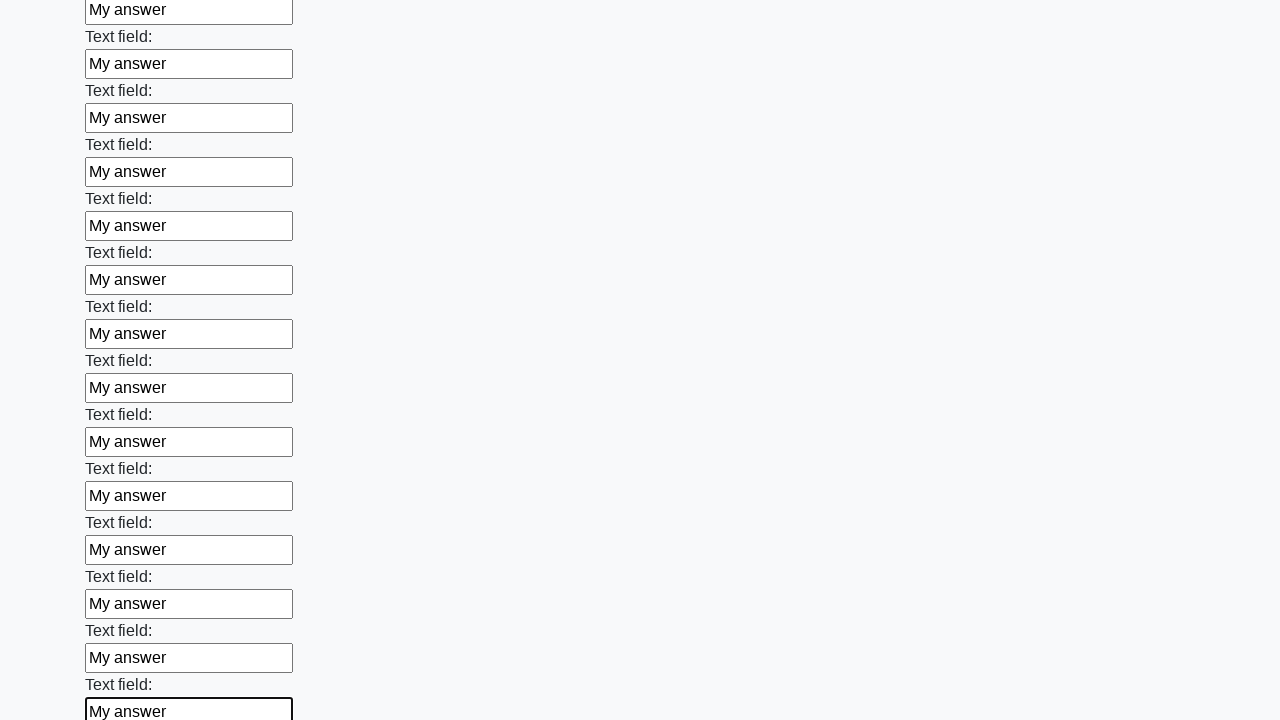

Filled input field with 'My answer' on input >> nth=56
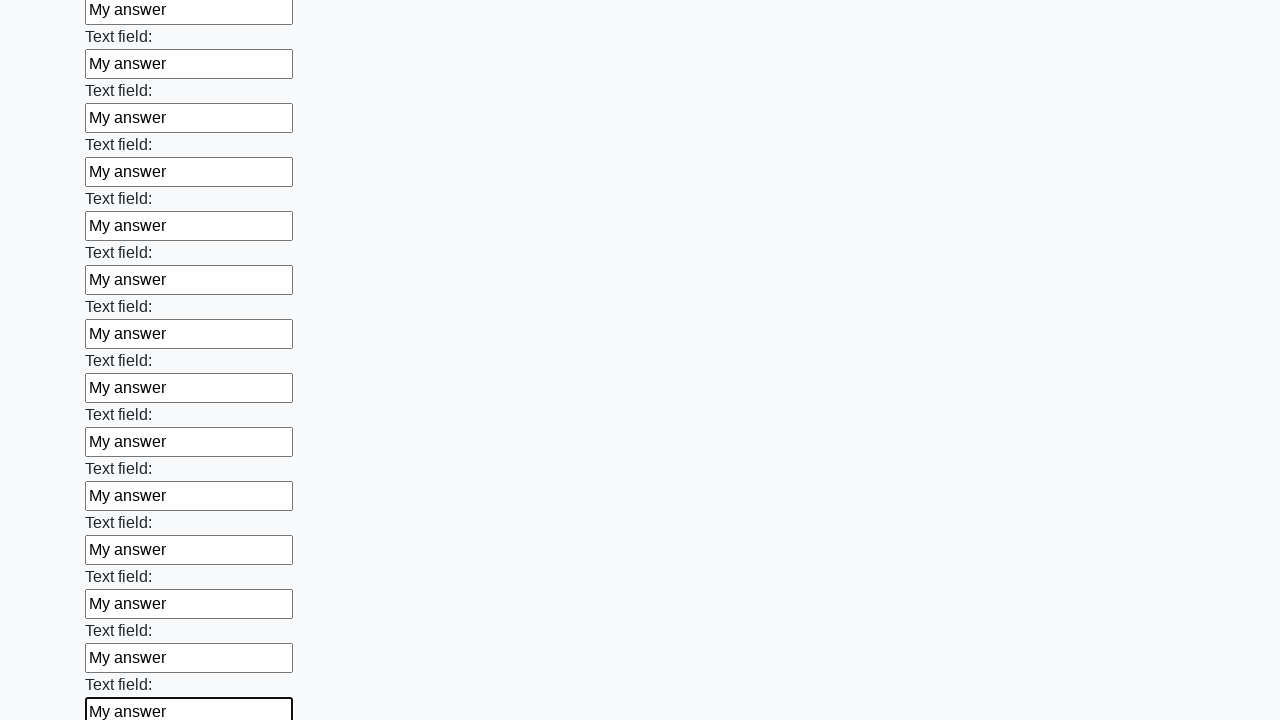

Filled input field with 'My answer' on input >> nth=57
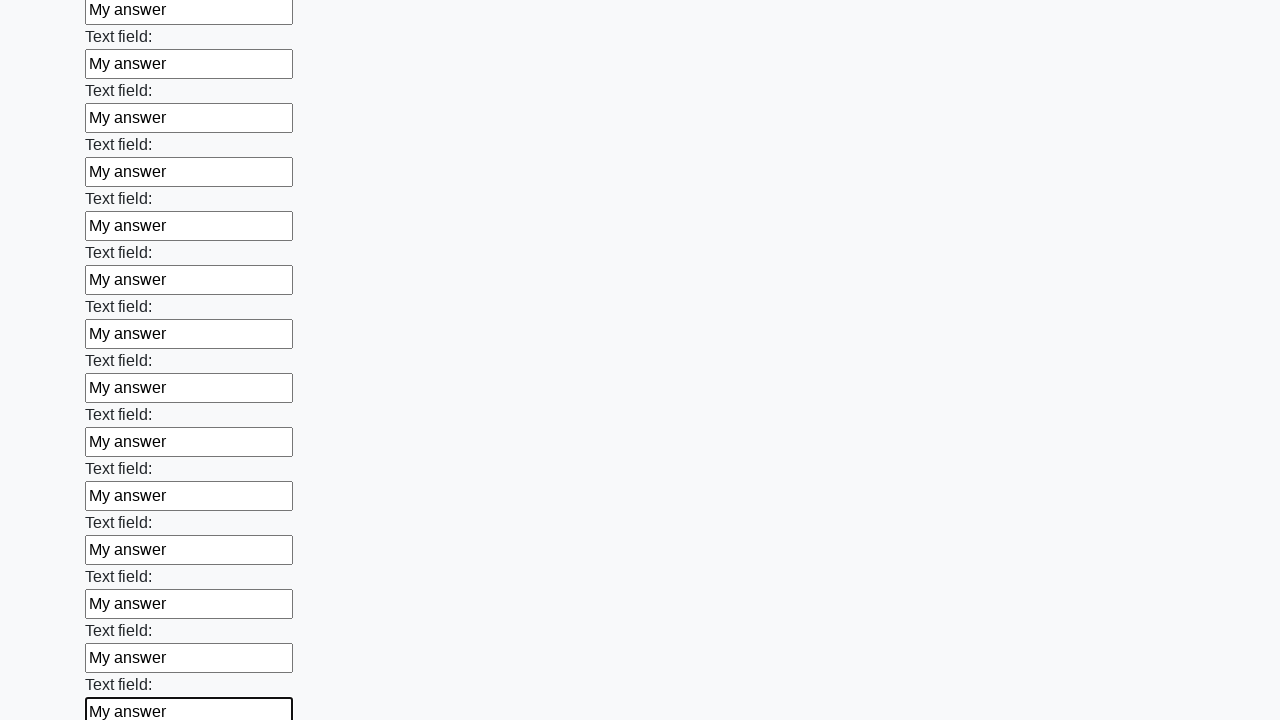

Filled input field with 'My answer' on input >> nth=58
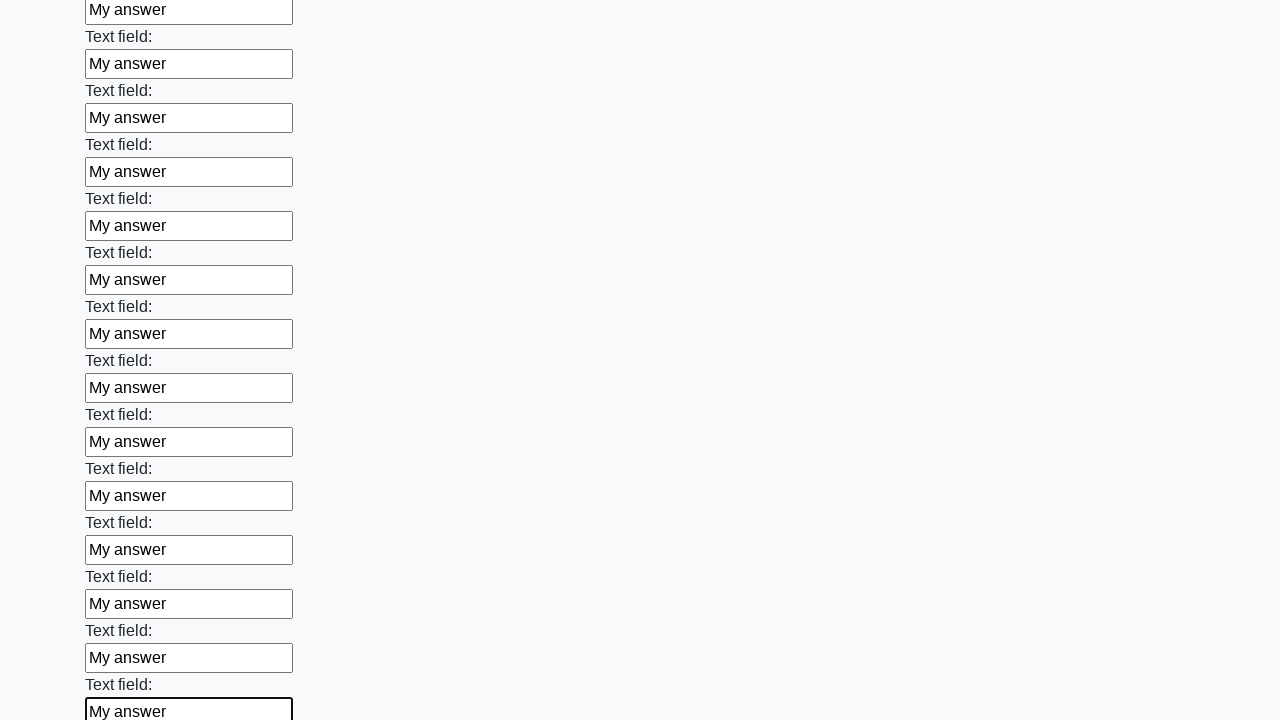

Filled input field with 'My answer' on input >> nth=59
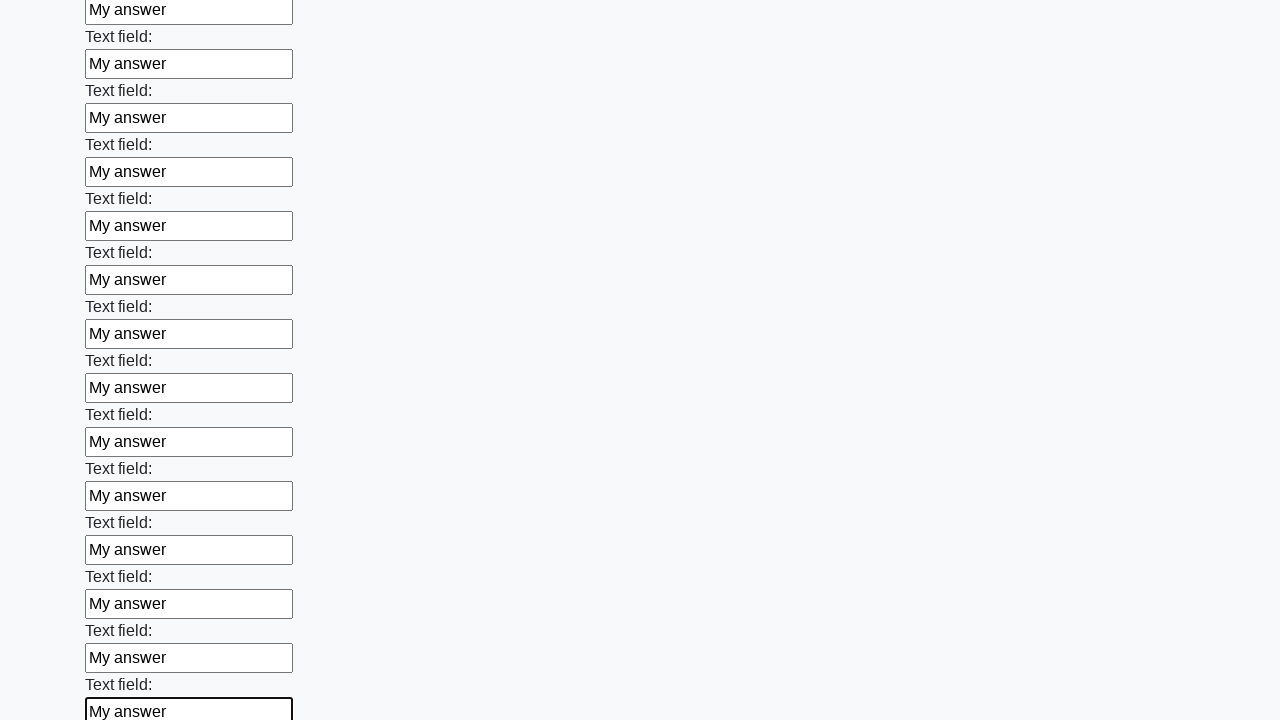

Filled input field with 'My answer' on input >> nth=60
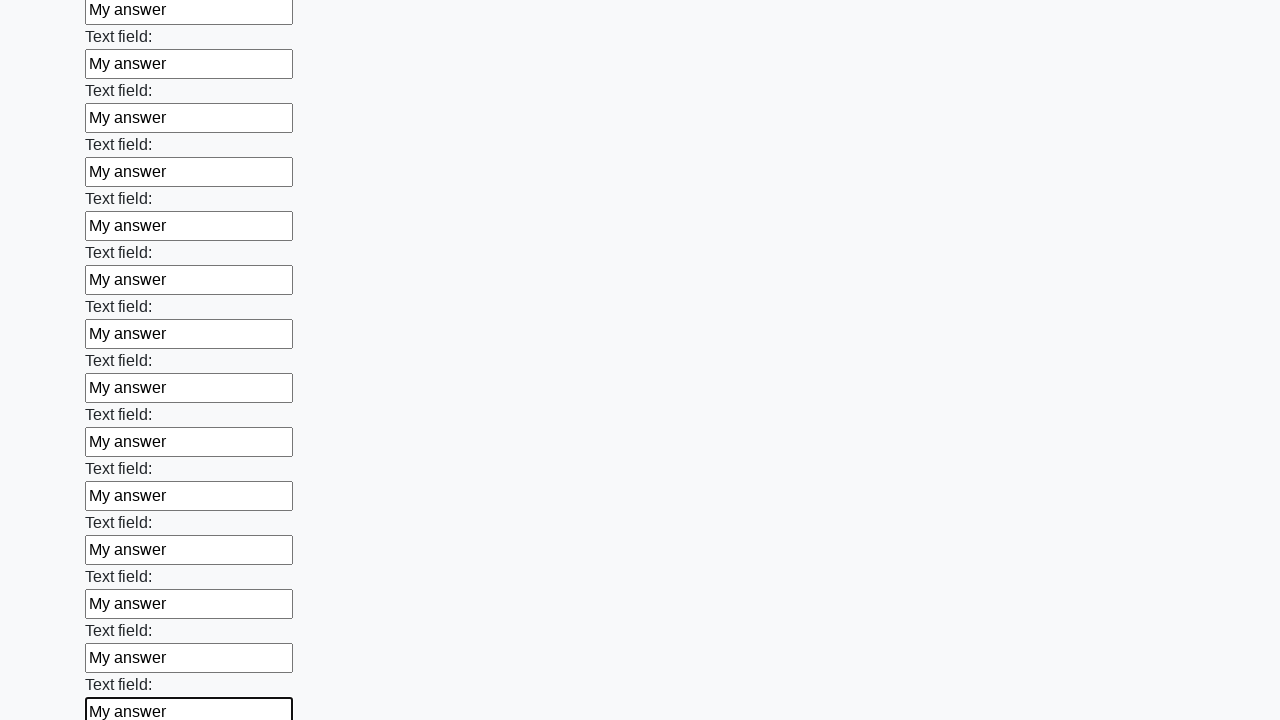

Filled input field with 'My answer' on input >> nth=61
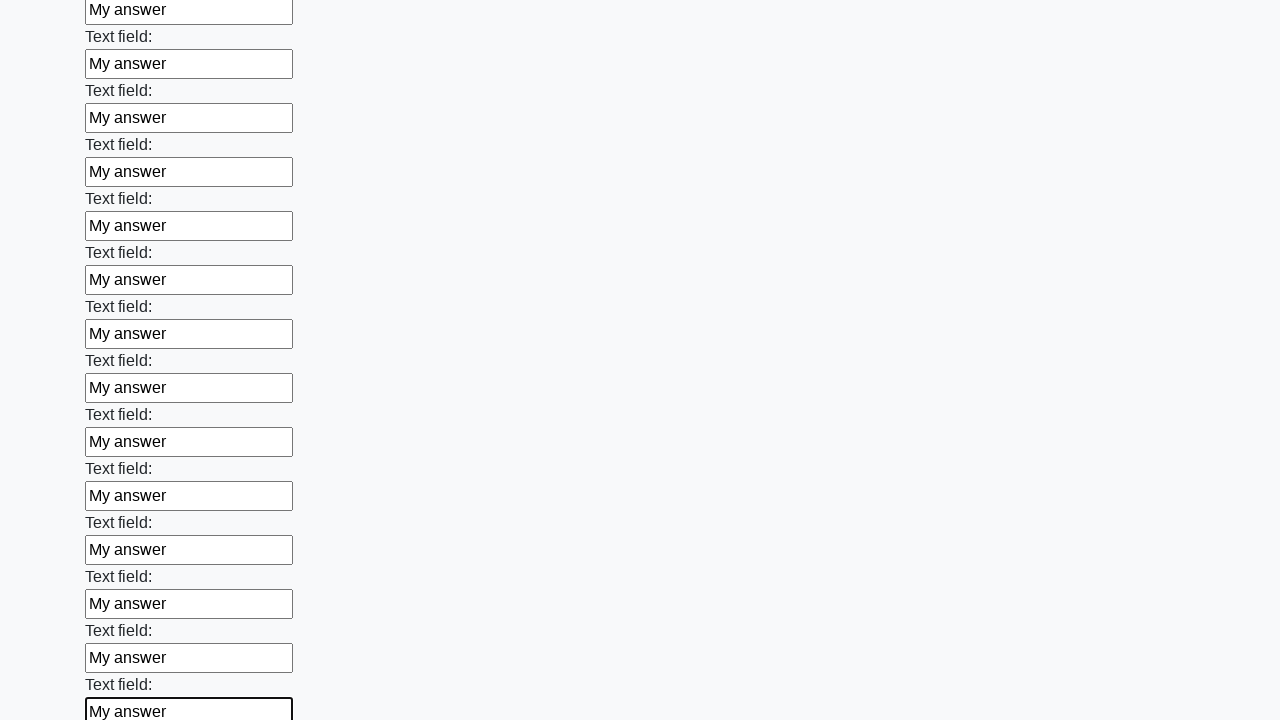

Filled input field with 'My answer' on input >> nth=62
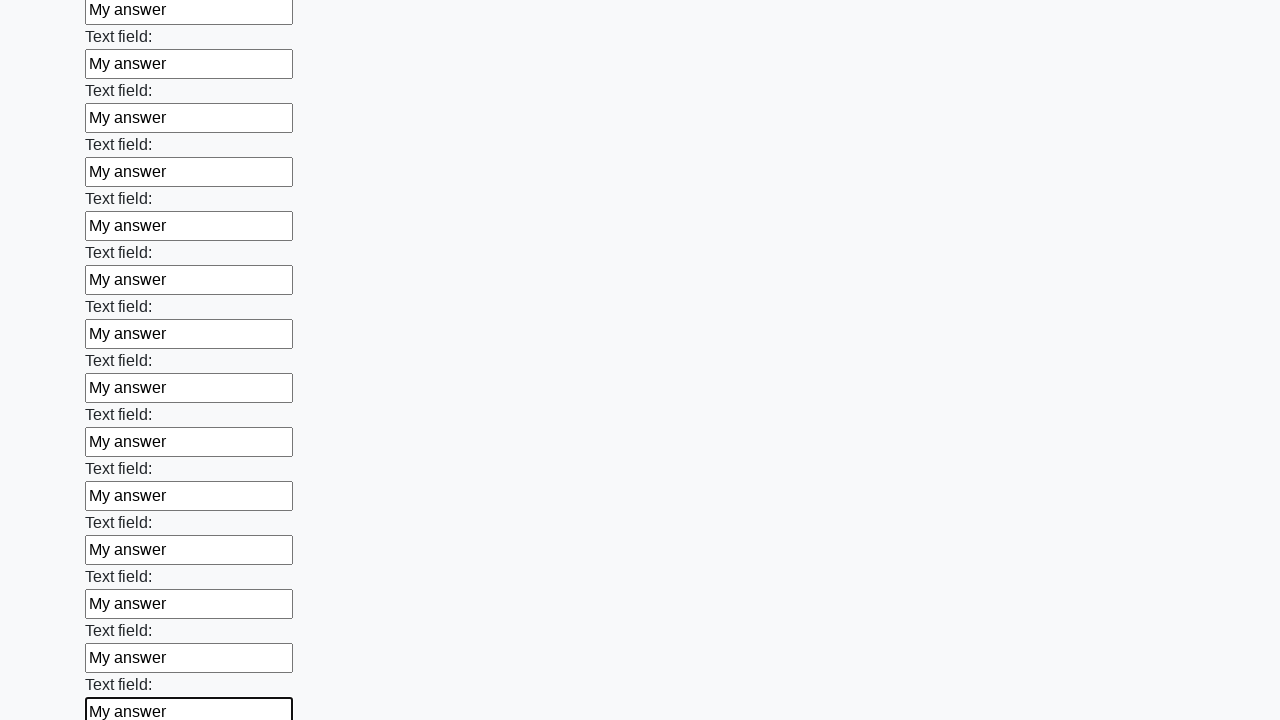

Filled input field with 'My answer' on input >> nth=63
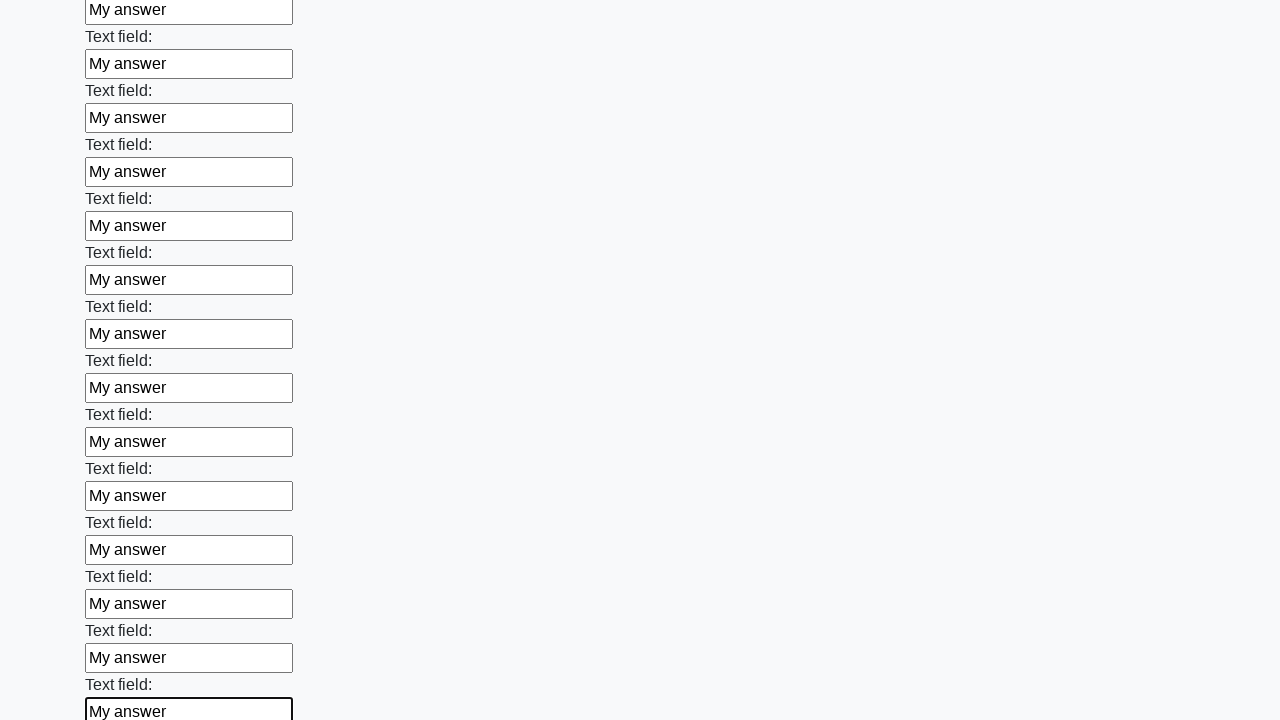

Filled input field with 'My answer' on input >> nth=64
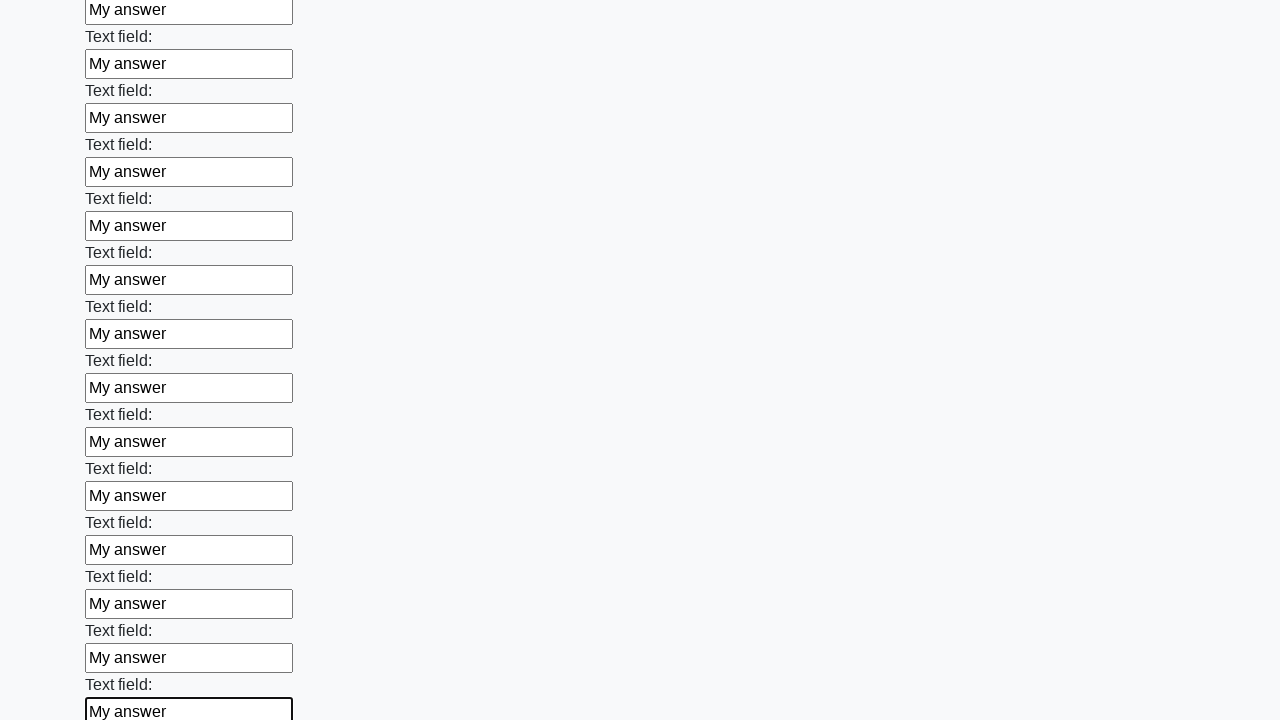

Filled input field with 'My answer' on input >> nth=65
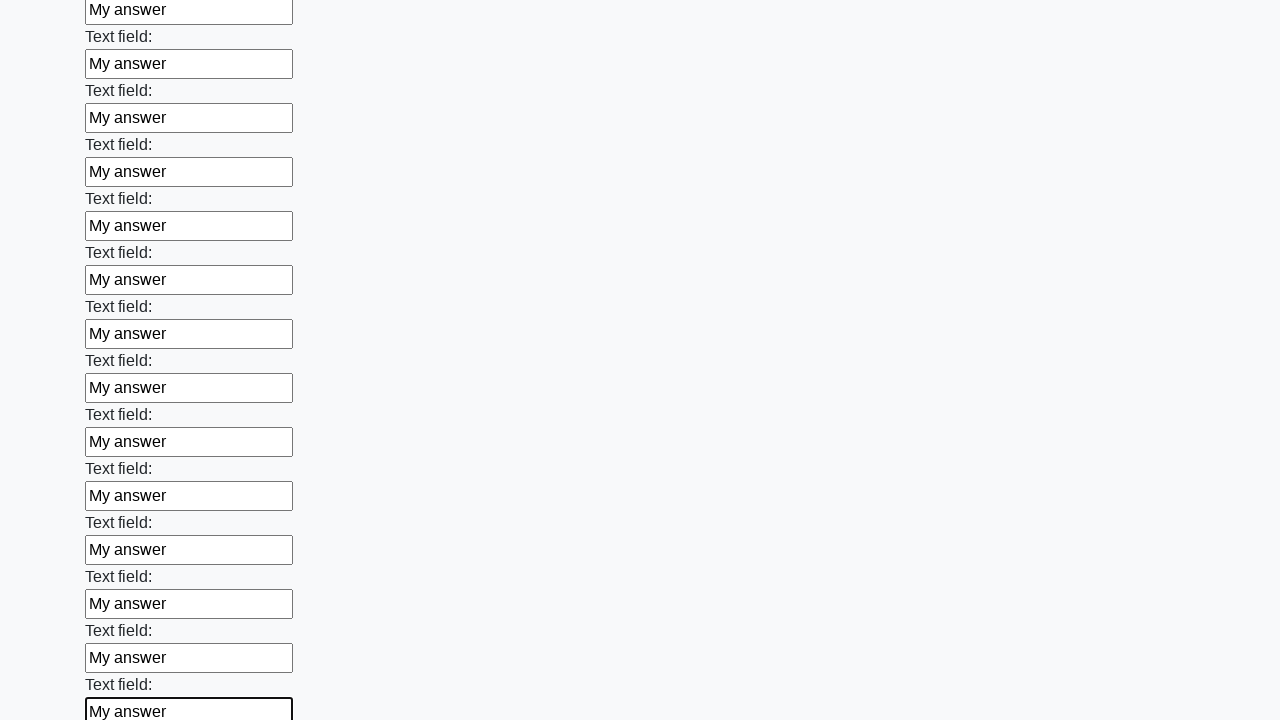

Filled input field with 'My answer' on input >> nth=66
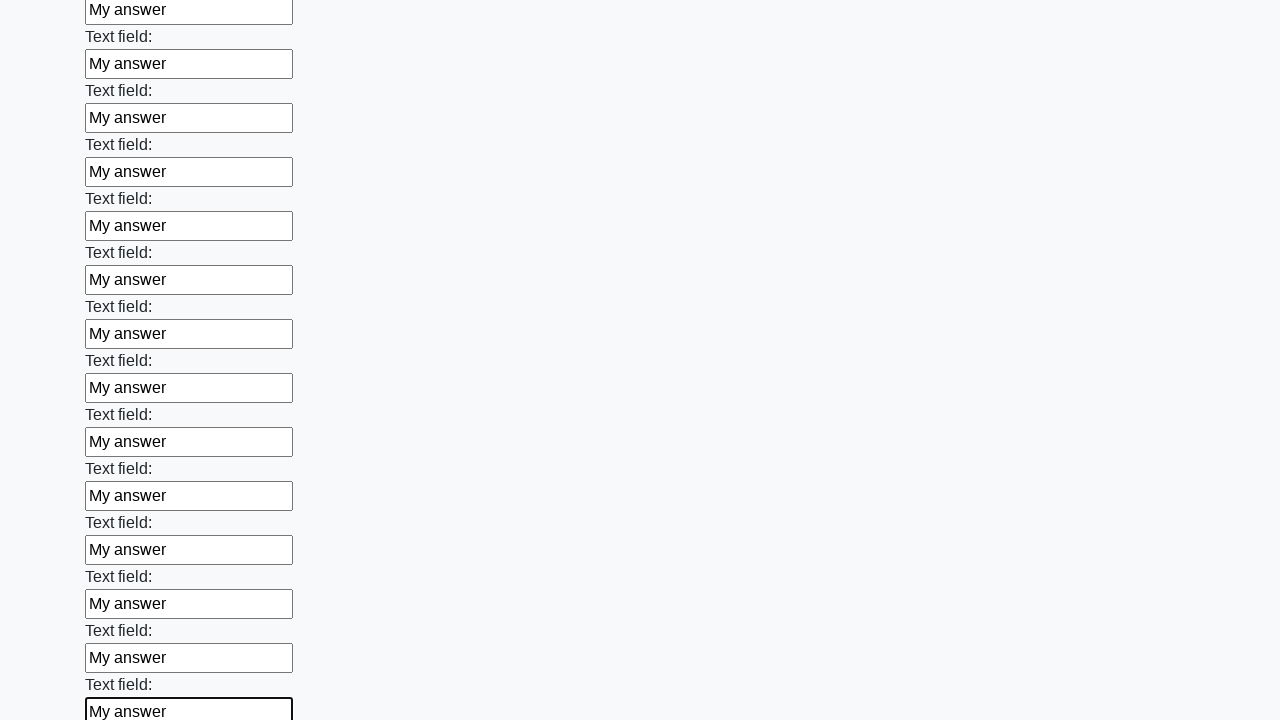

Filled input field with 'My answer' on input >> nth=67
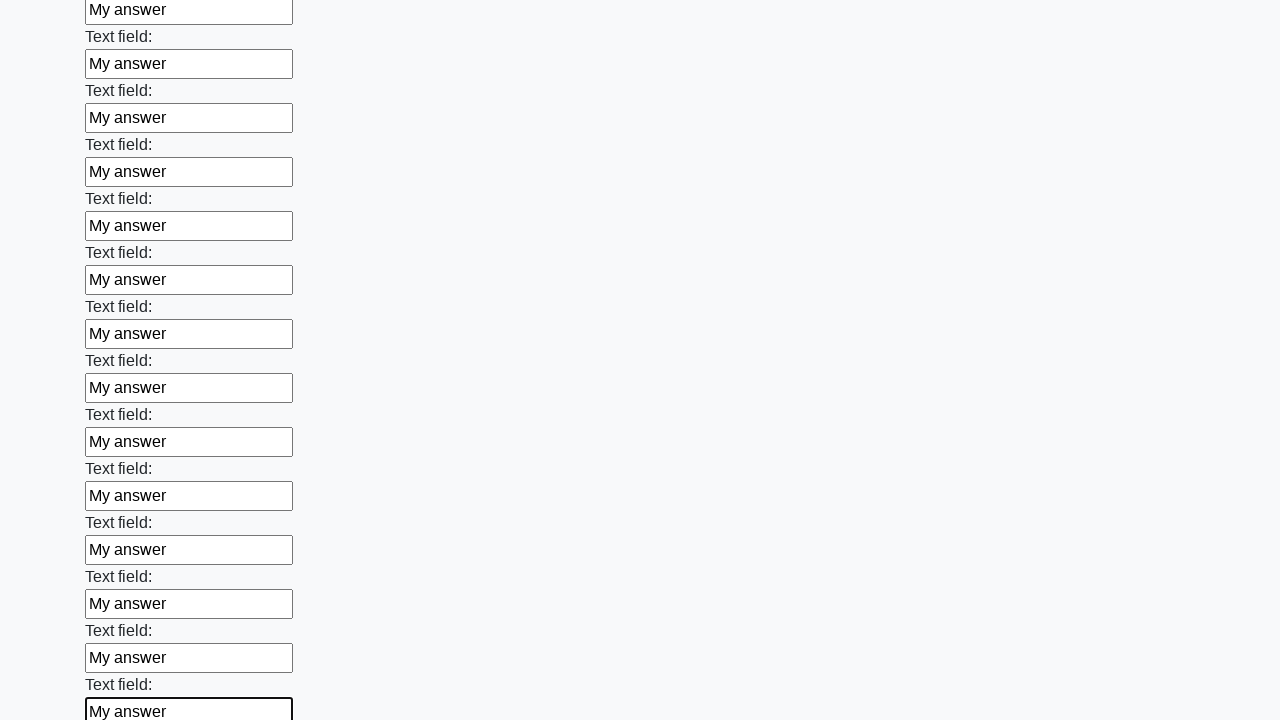

Filled input field with 'My answer' on input >> nth=68
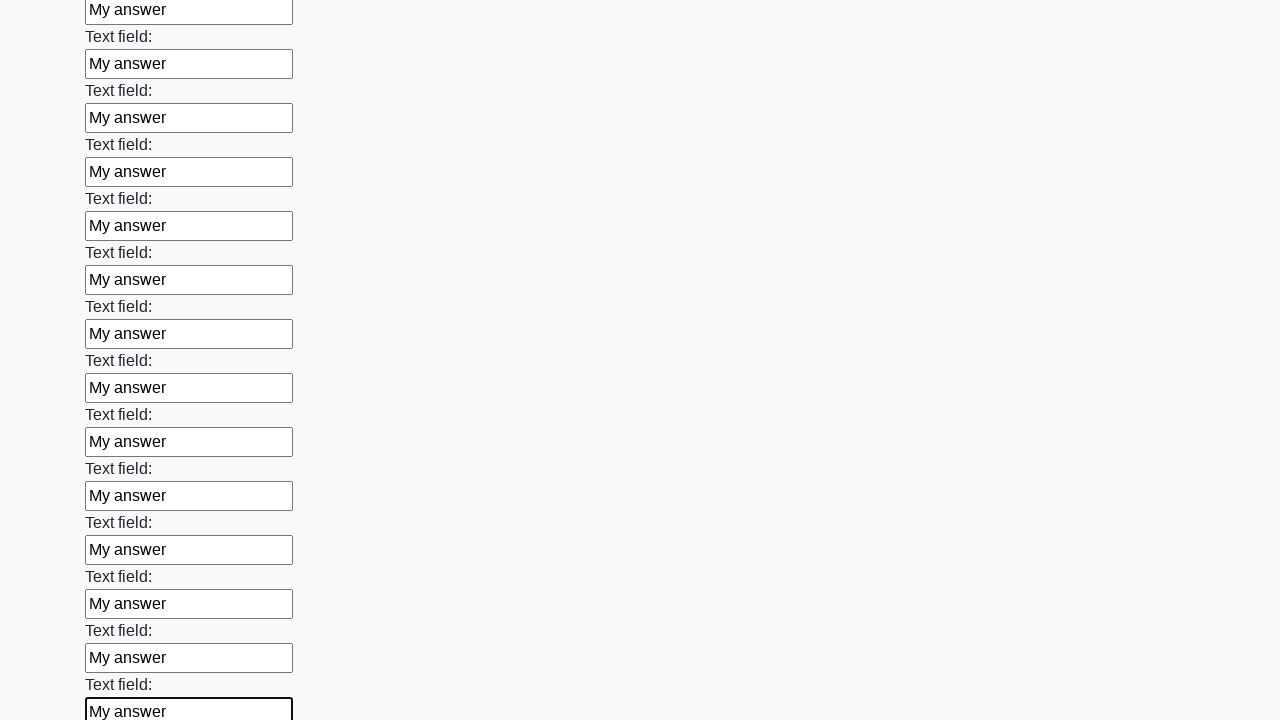

Filled input field with 'My answer' on input >> nth=69
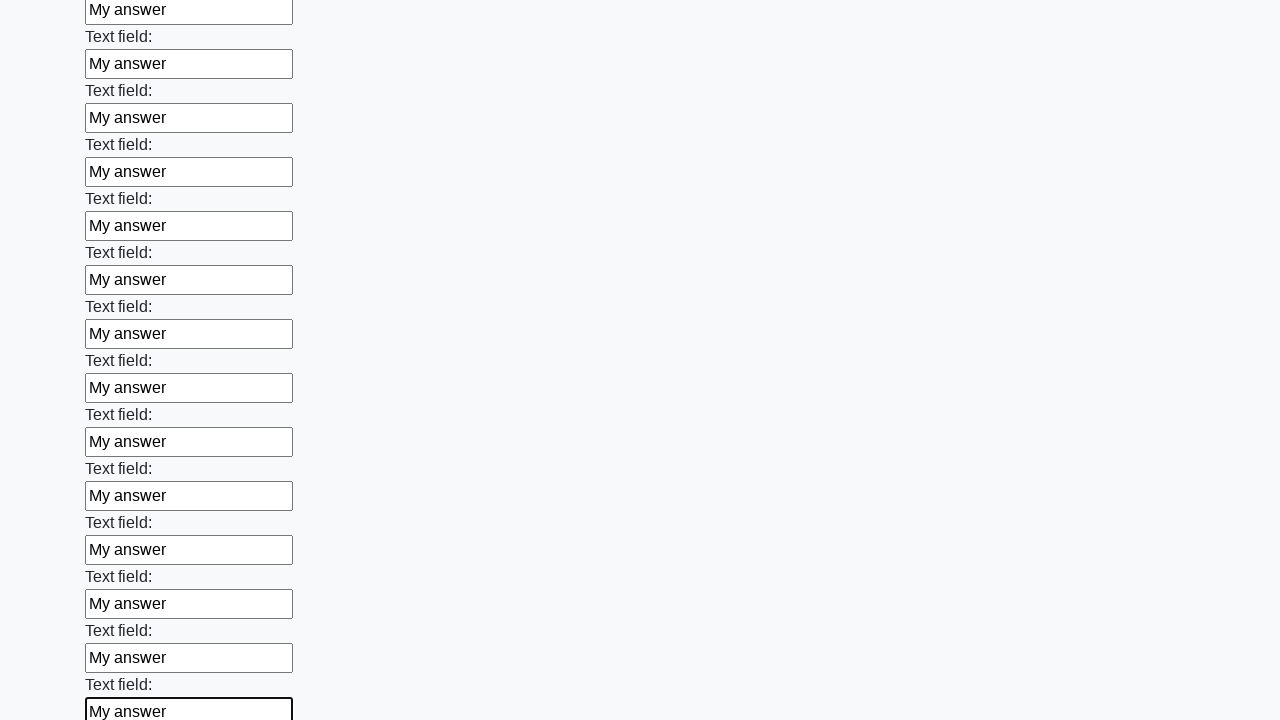

Filled input field with 'My answer' on input >> nth=70
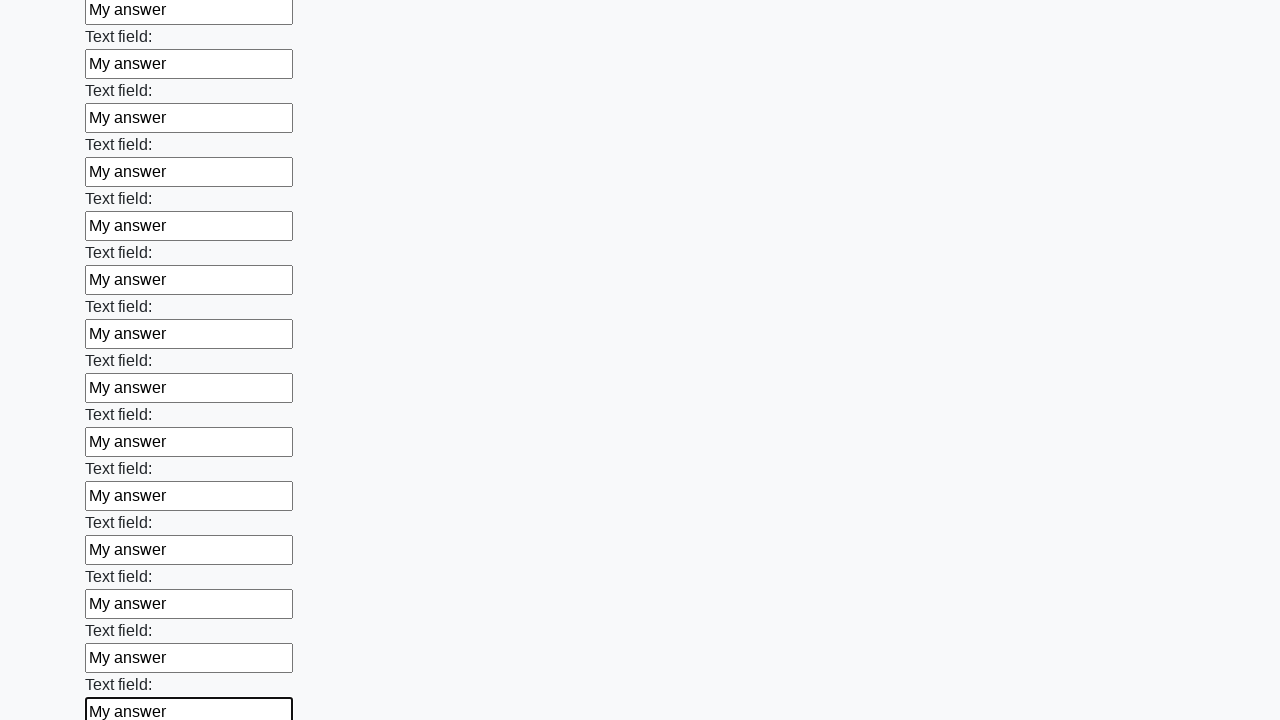

Filled input field with 'My answer' on input >> nth=71
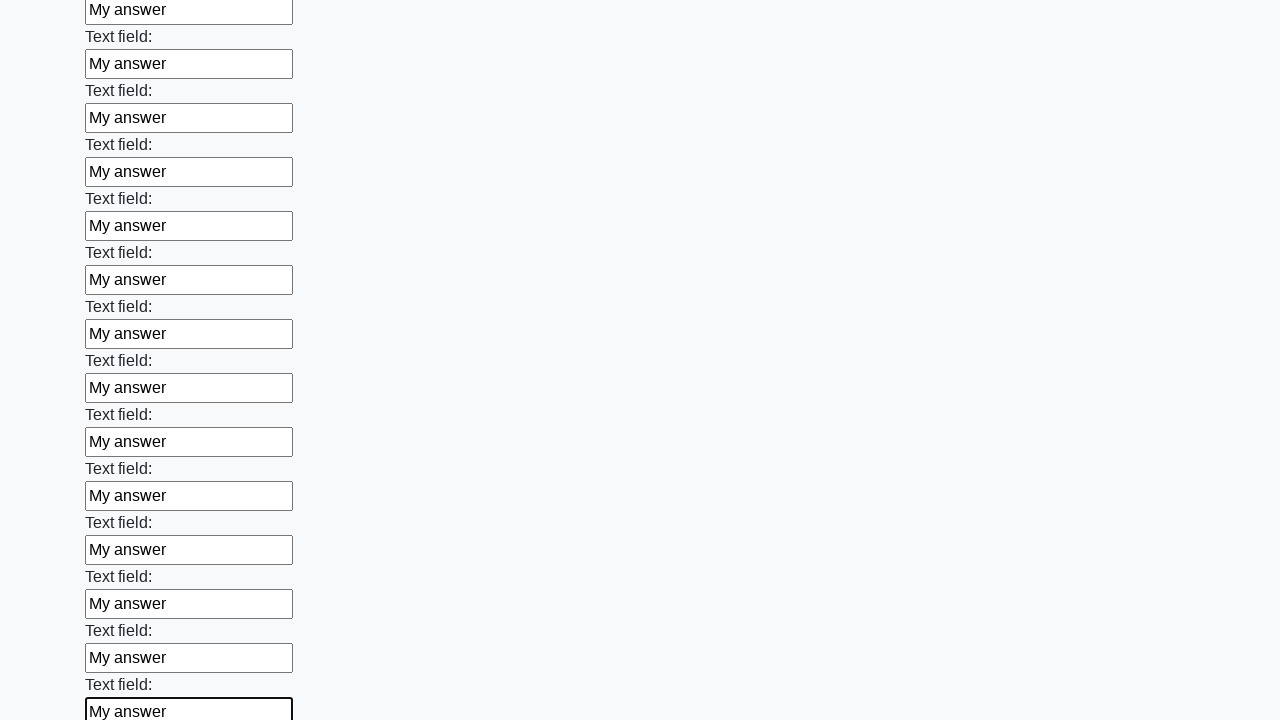

Filled input field with 'My answer' on input >> nth=72
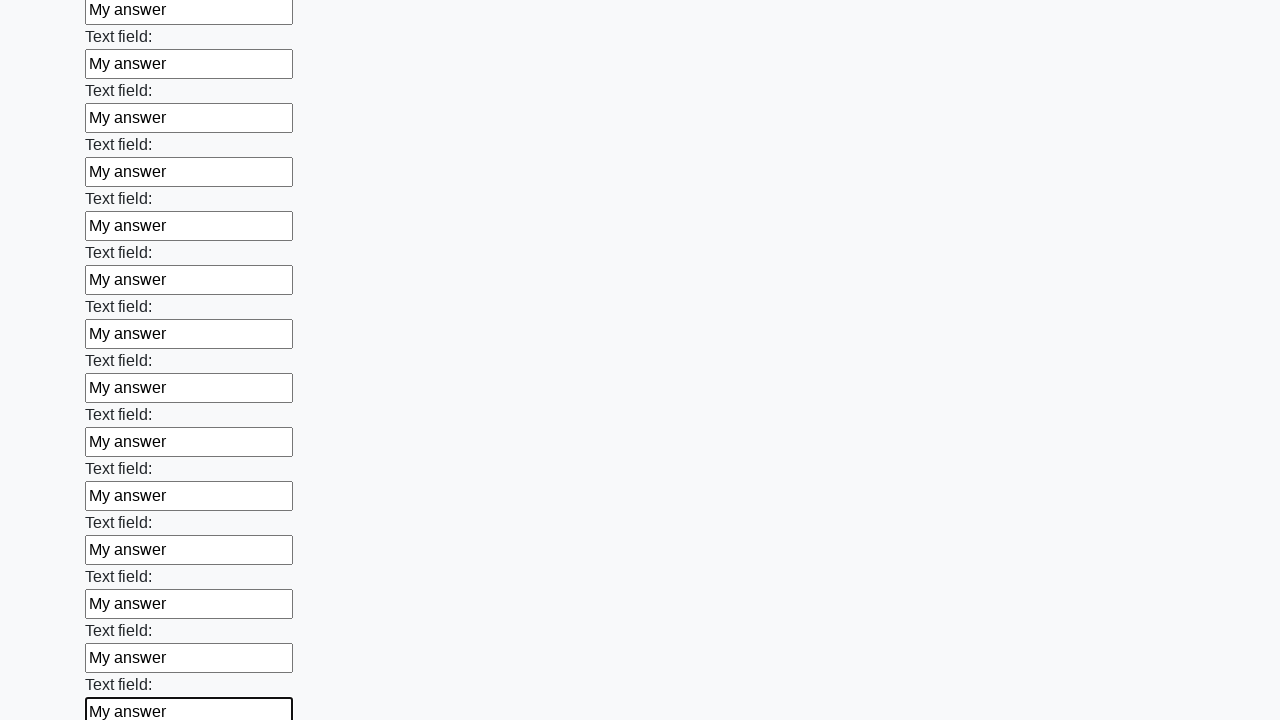

Filled input field with 'My answer' on input >> nth=73
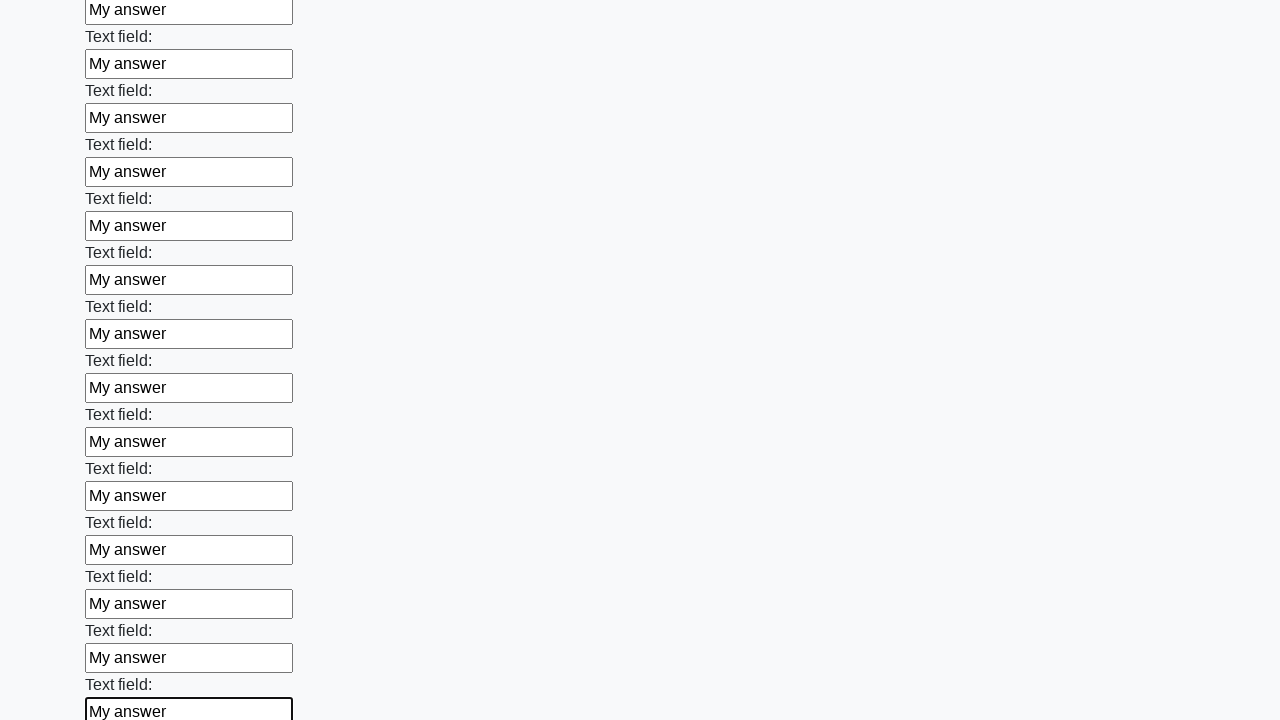

Filled input field with 'My answer' on input >> nth=74
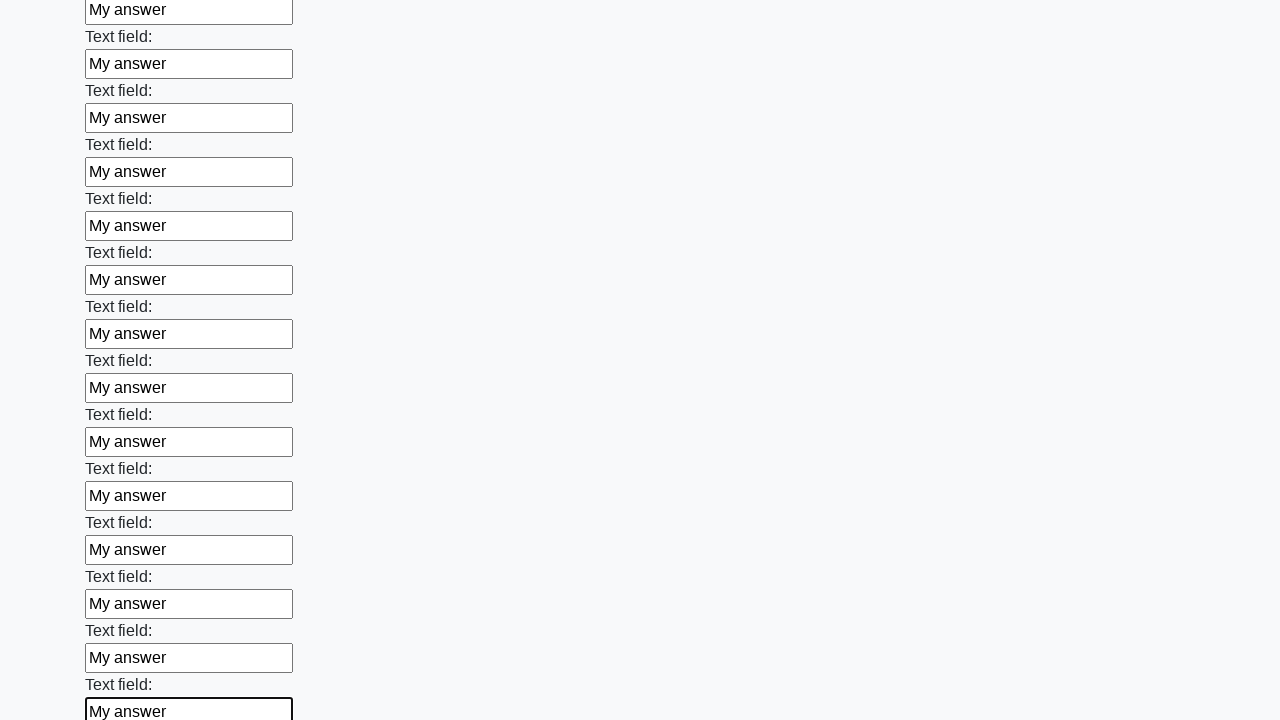

Filled input field with 'My answer' on input >> nth=75
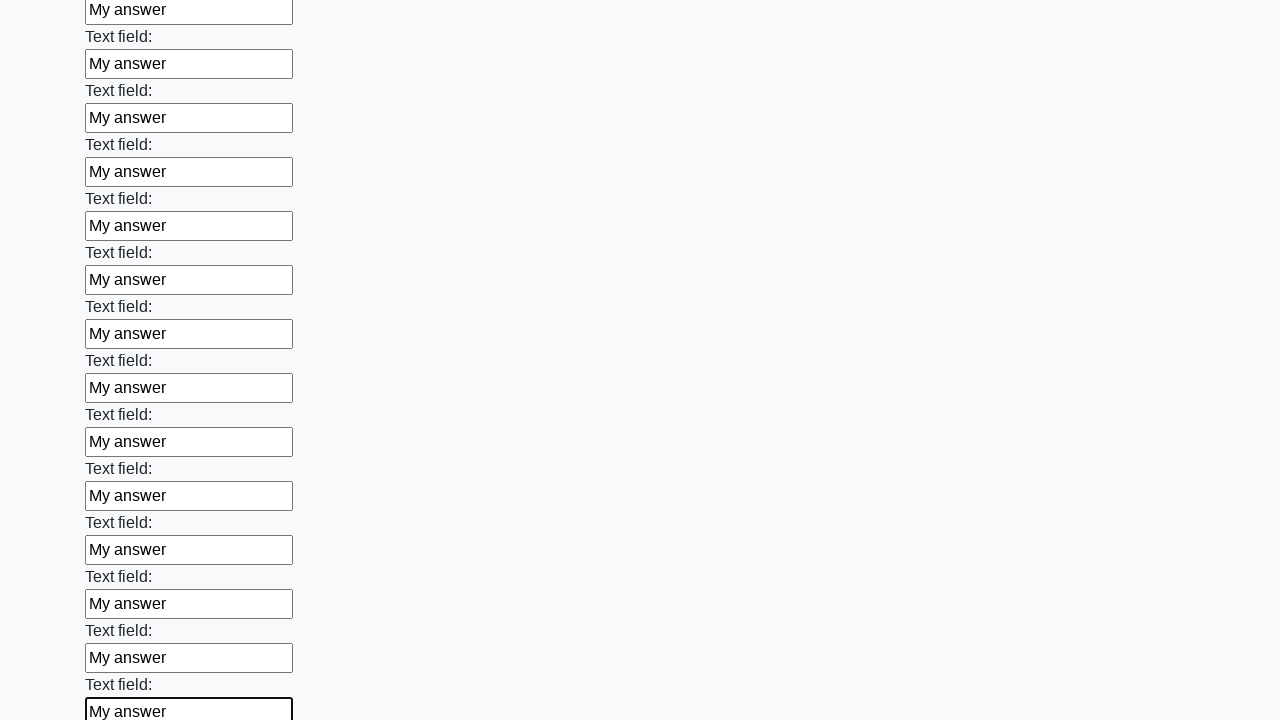

Filled input field with 'My answer' on input >> nth=76
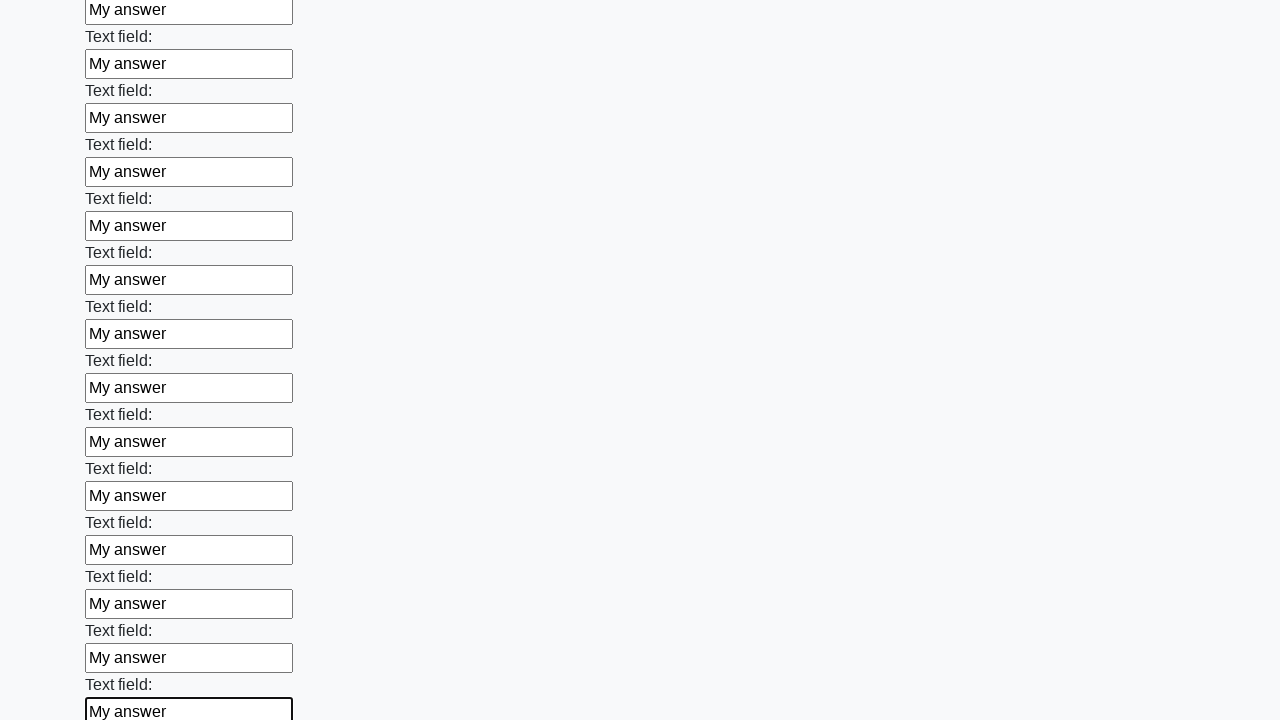

Filled input field with 'My answer' on input >> nth=77
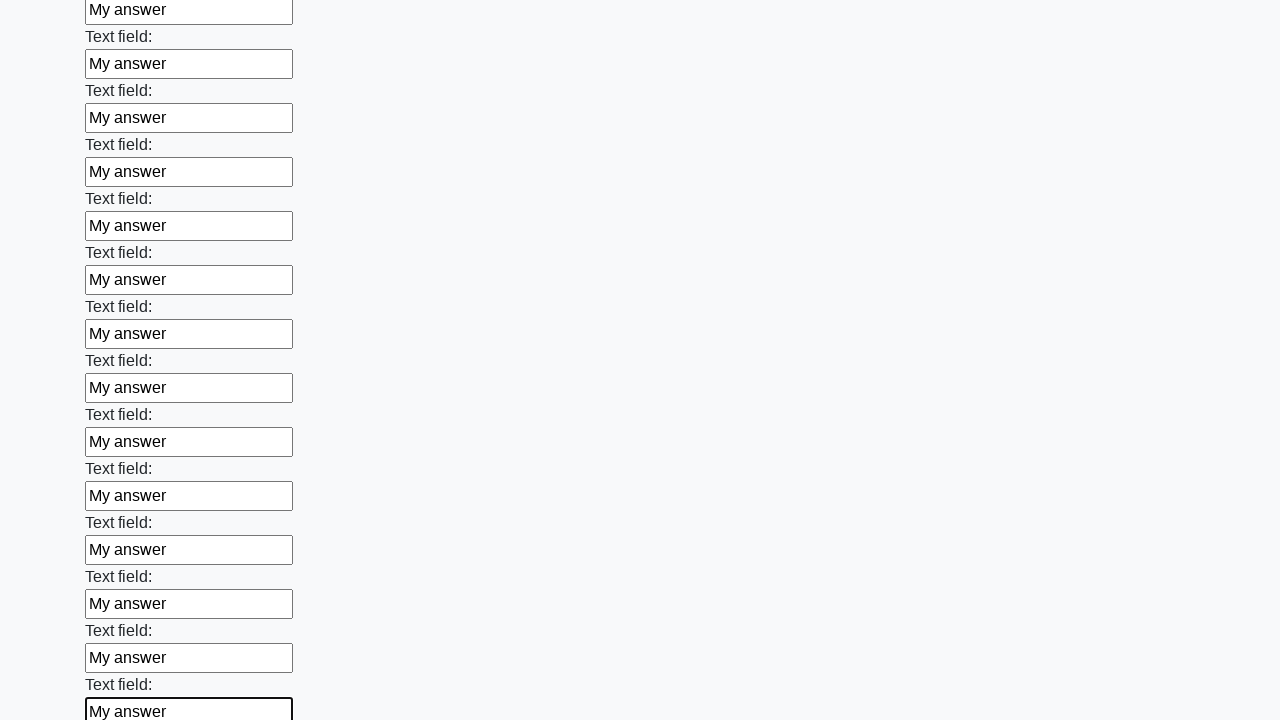

Filled input field with 'My answer' on input >> nth=78
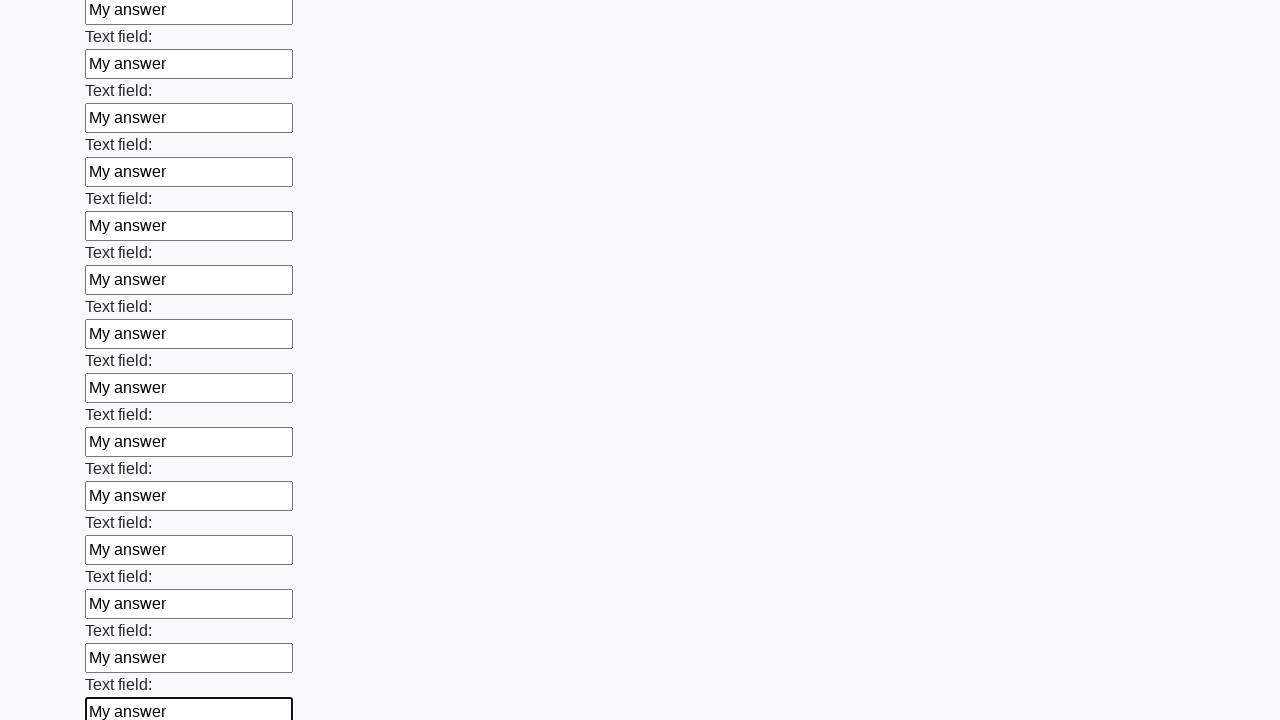

Filled input field with 'My answer' on input >> nth=79
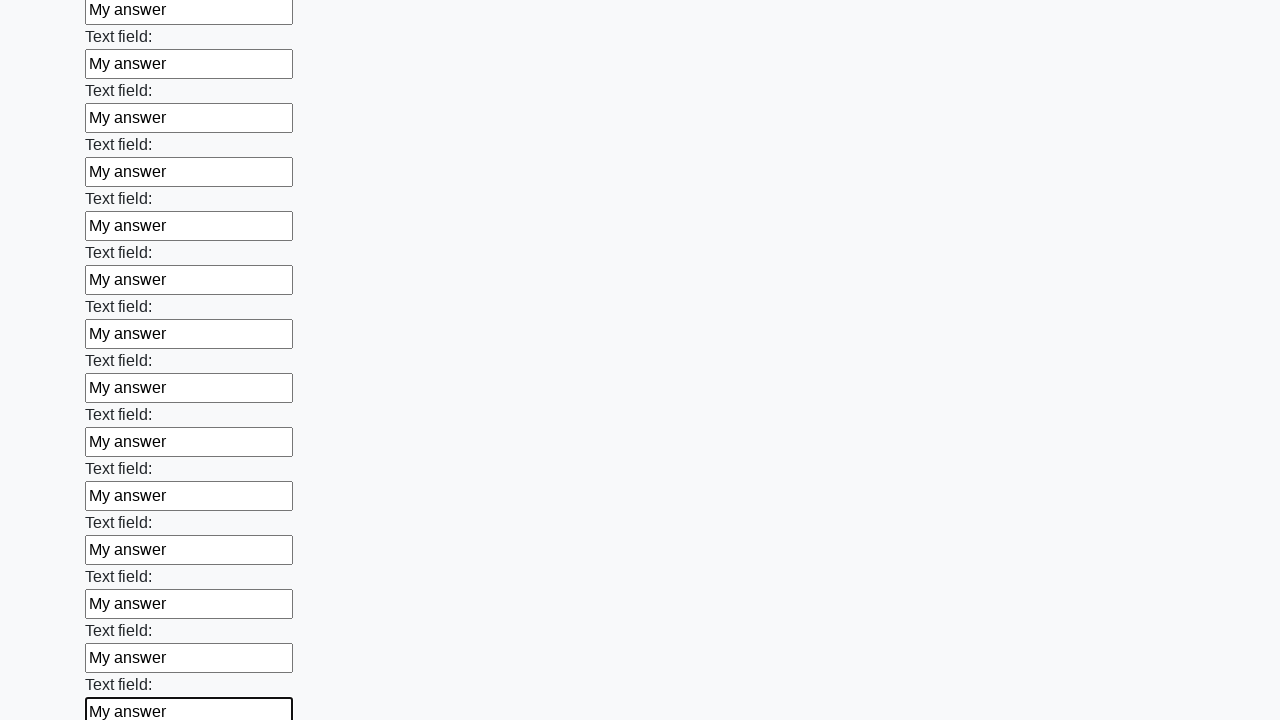

Filled input field with 'My answer' on input >> nth=80
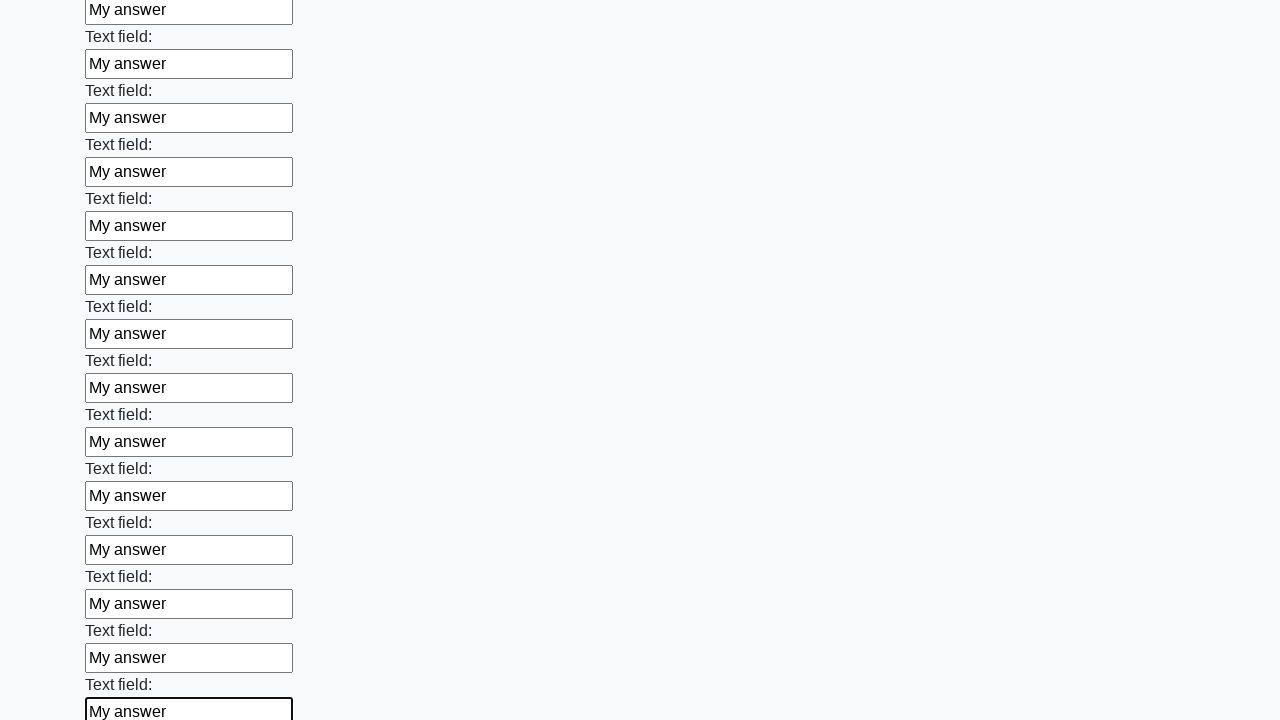

Filled input field with 'My answer' on input >> nth=81
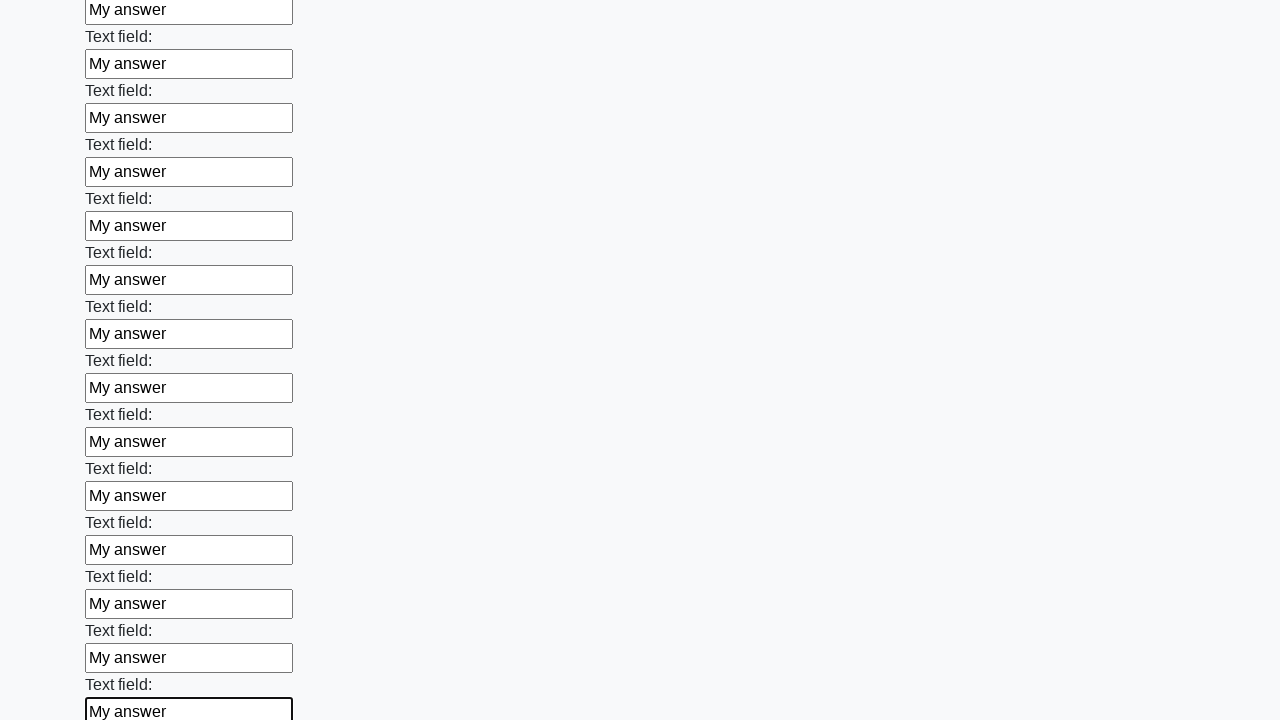

Filled input field with 'My answer' on input >> nth=82
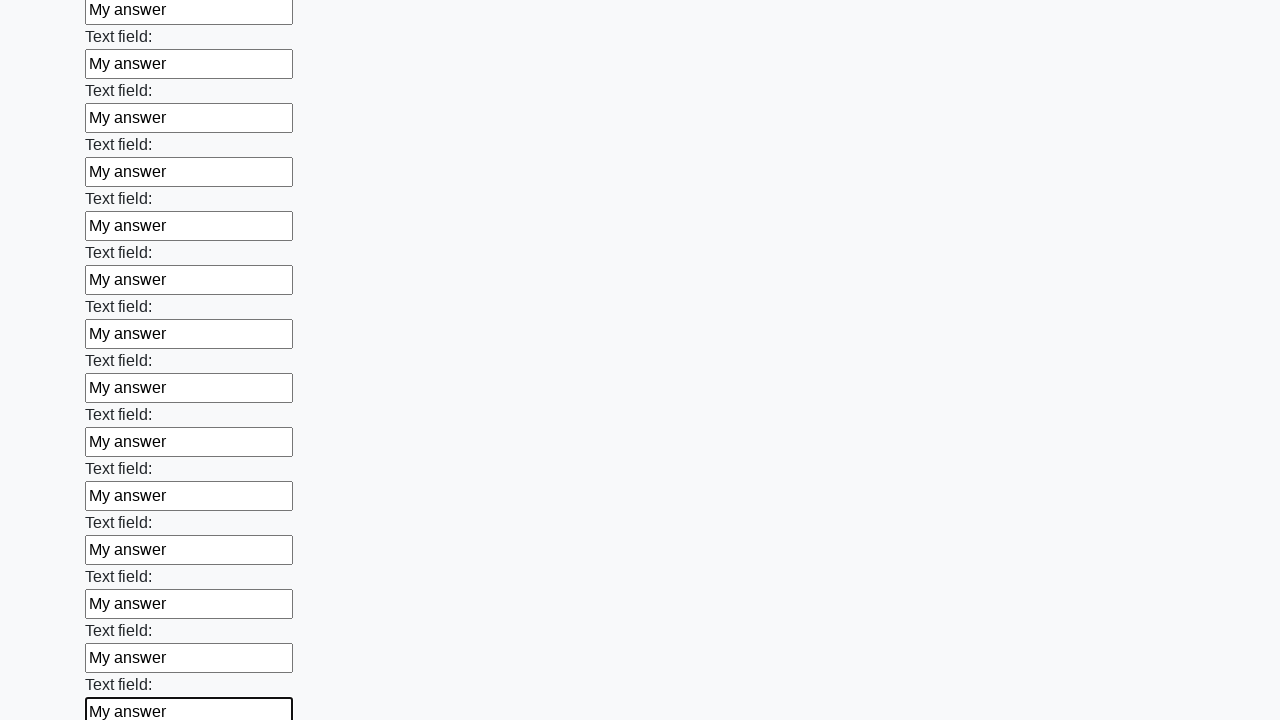

Filled input field with 'My answer' on input >> nth=83
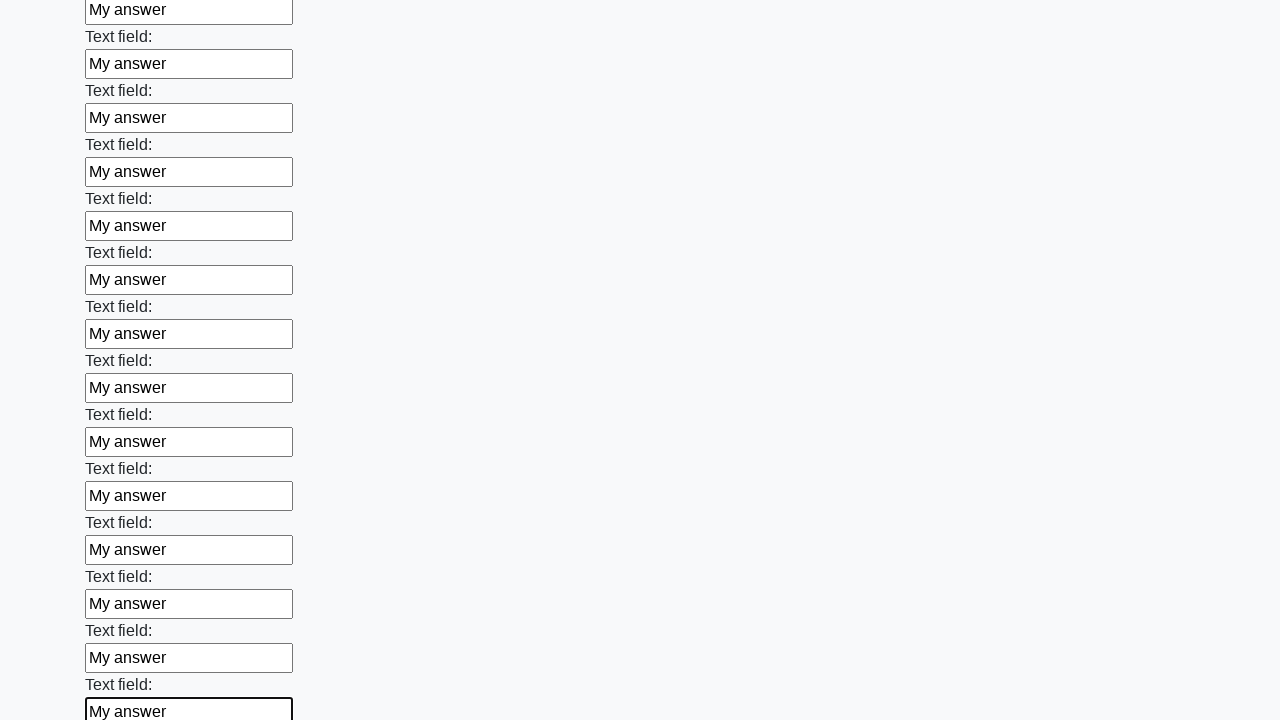

Filled input field with 'My answer' on input >> nth=84
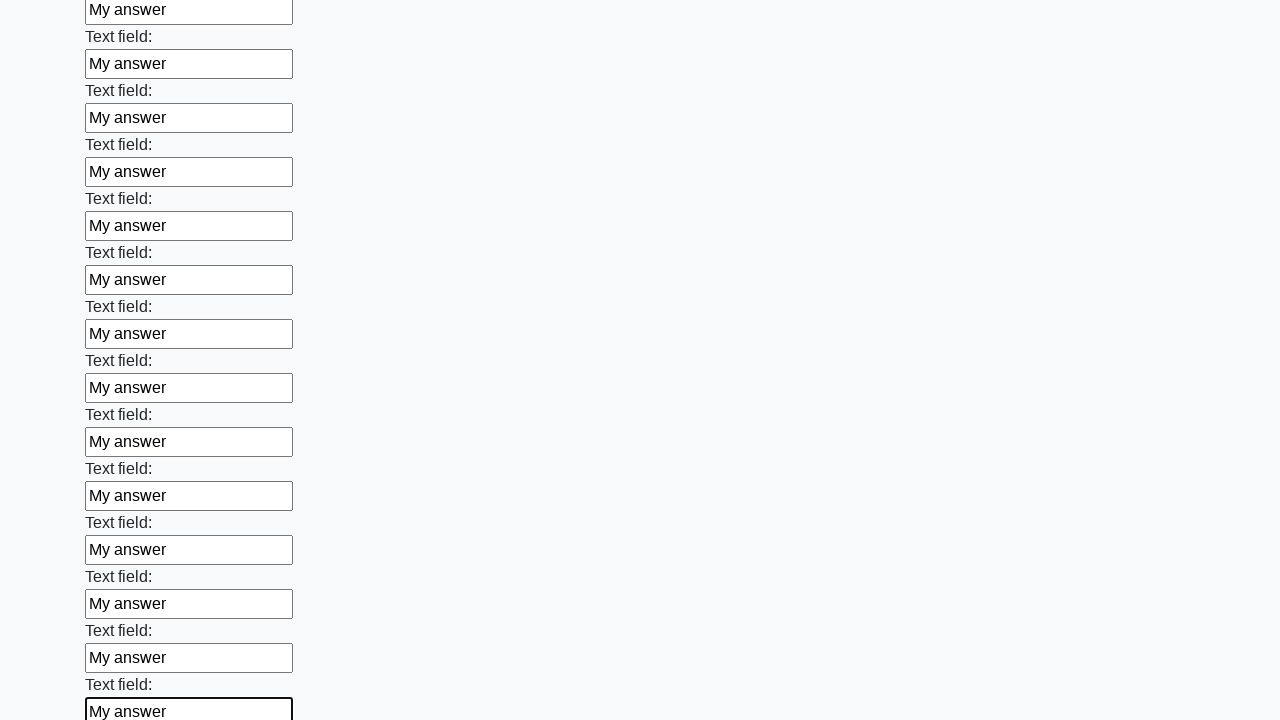

Filled input field with 'My answer' on input >> nth=85
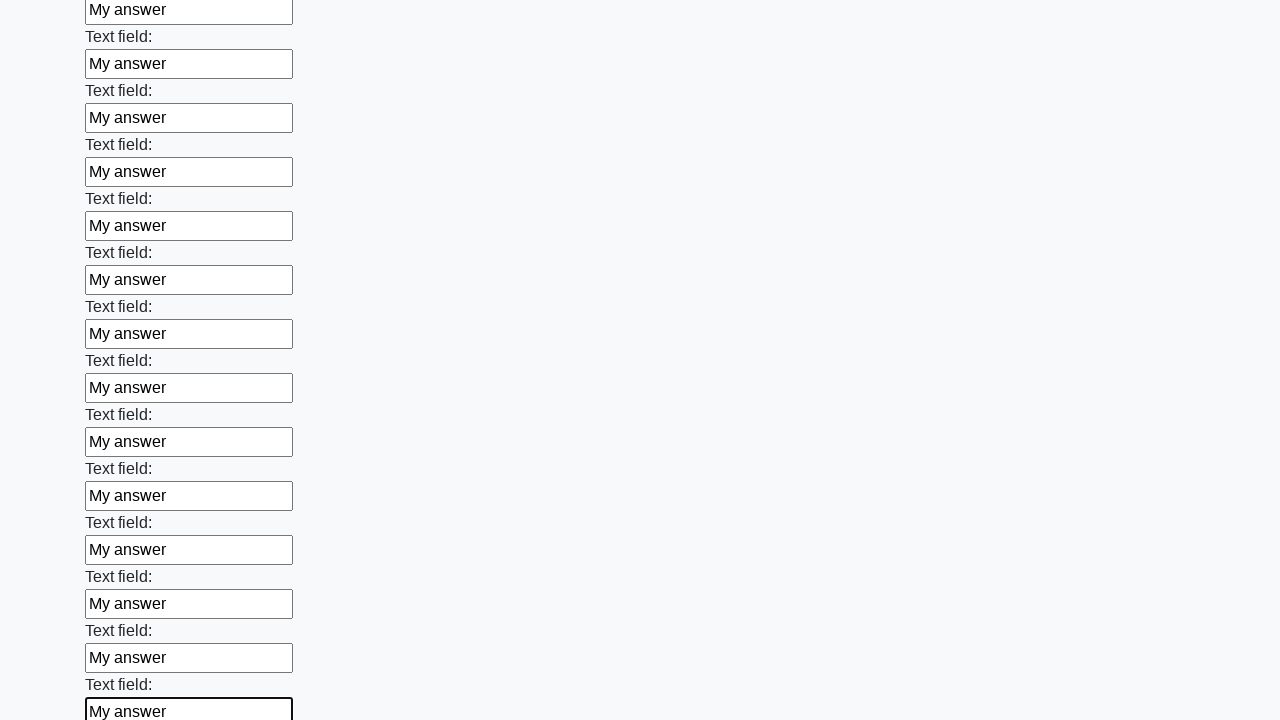

Filled input field with 'My answer' on input >> nth=86
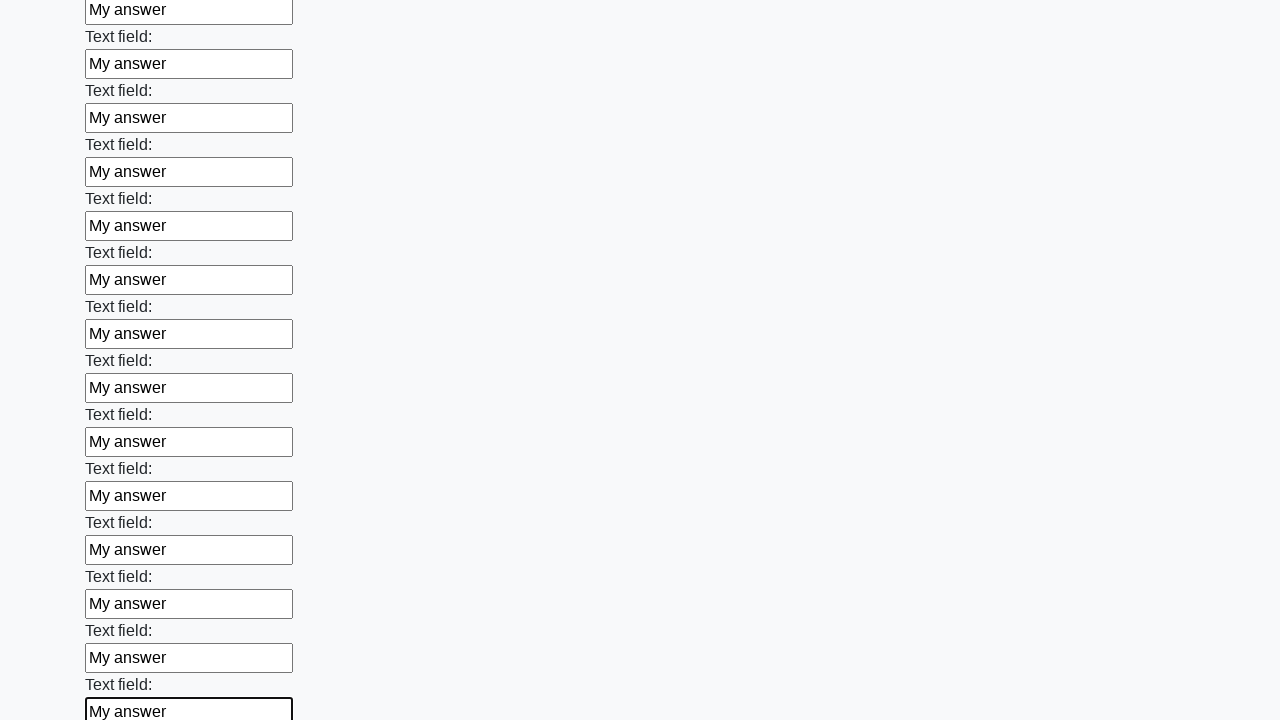

Filled input field with 'My answer' on input >> nth=87
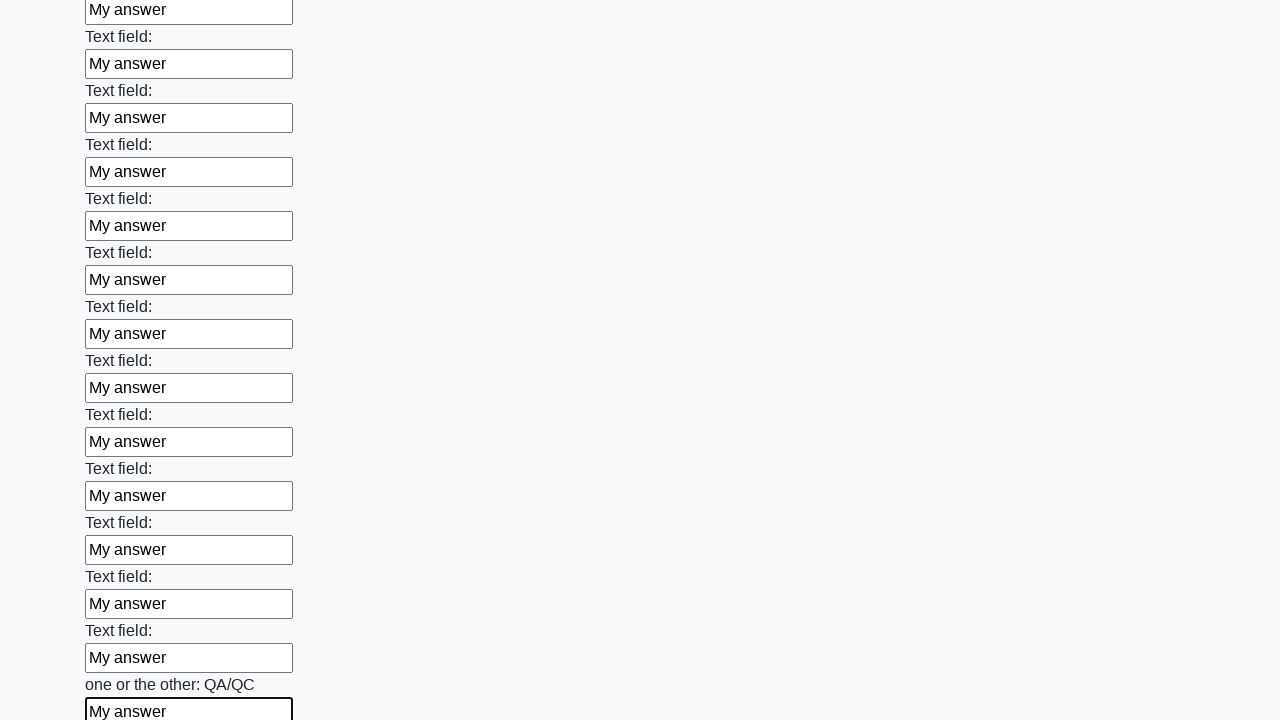

Filled input field with 'My answer' on input >> nth=88
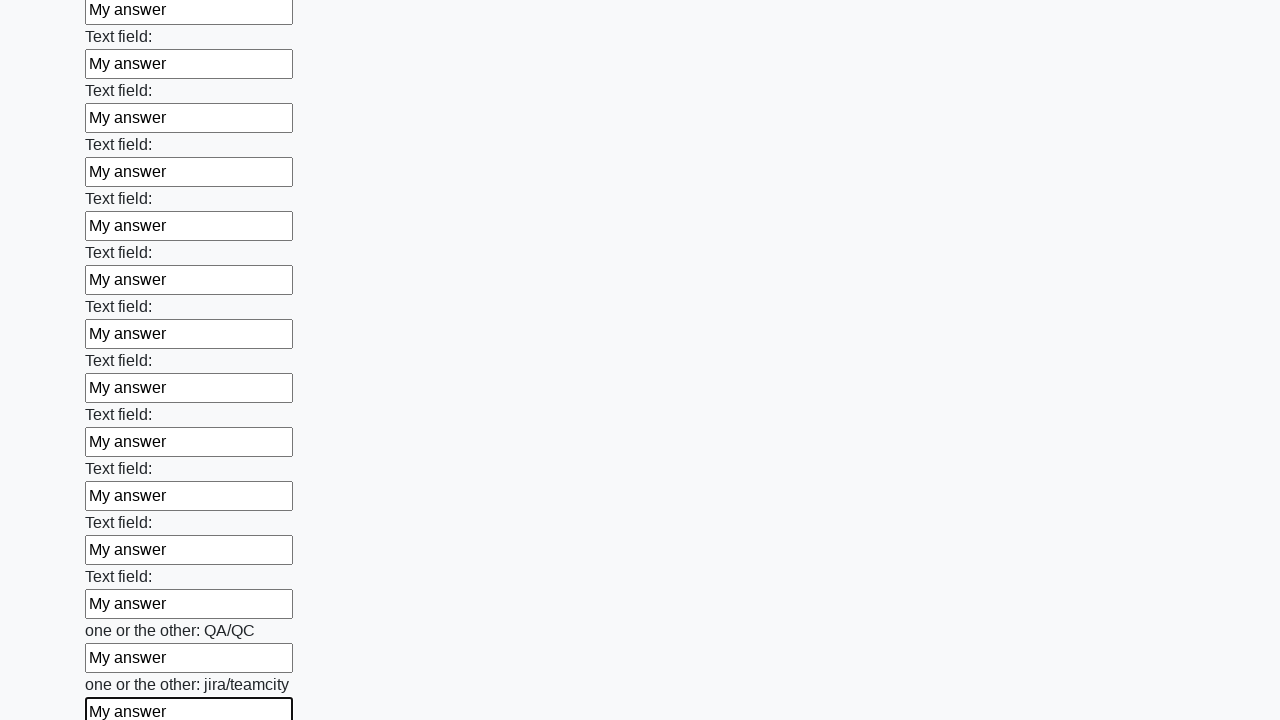

Filled input field with 'My answer' on input >> nth=89
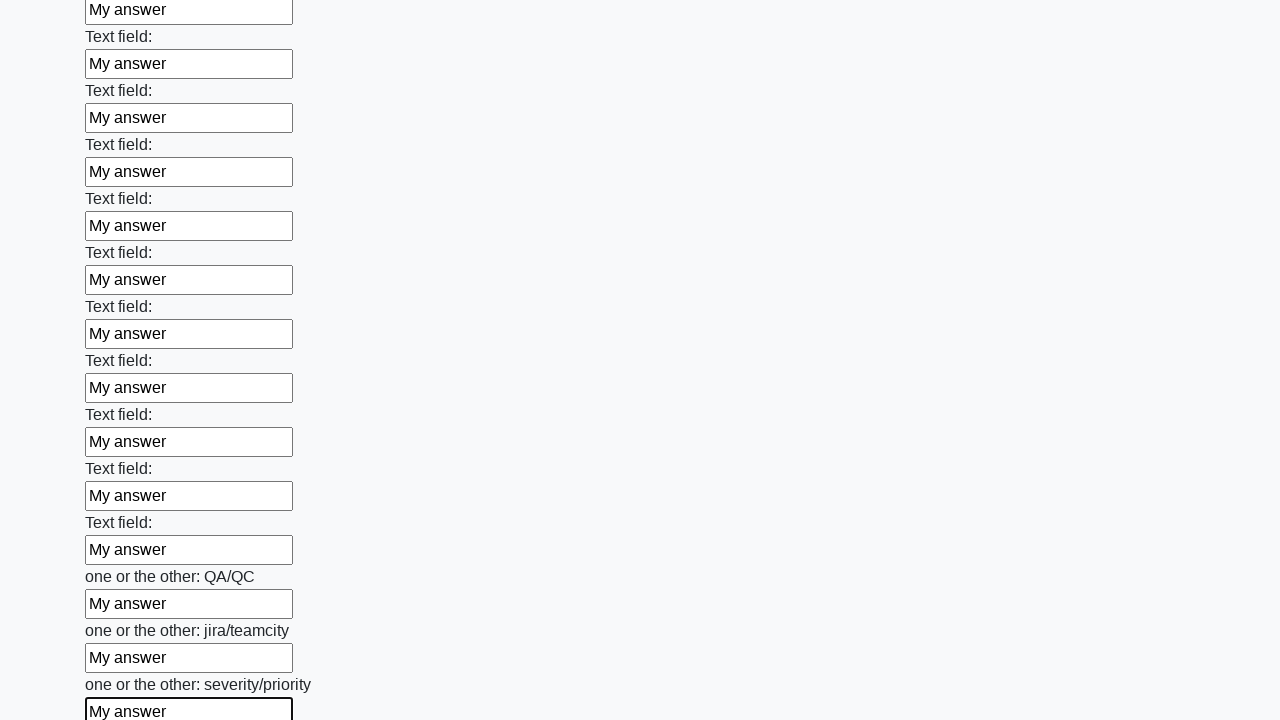

Filled input field with 'My answer' on input >> nth=90
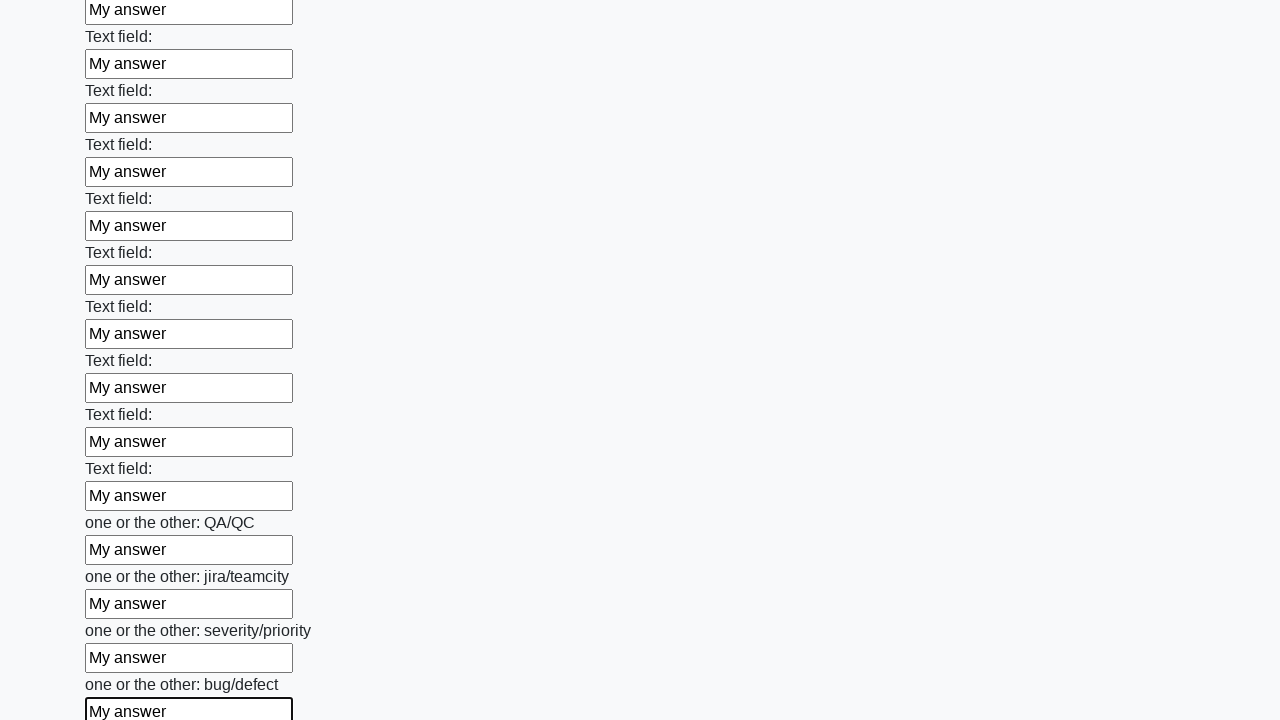

Filled input field with 'My answer' on input >> nth=91
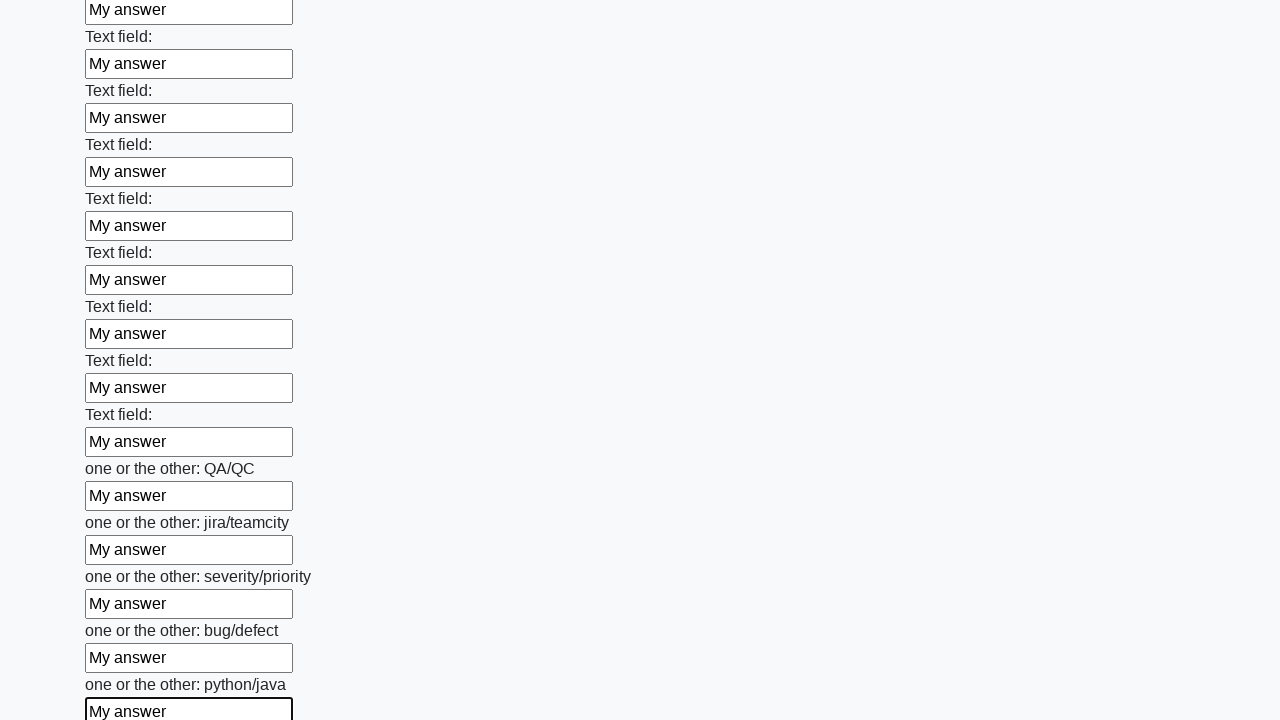

Filled input field with 'My answer' on input >> nth=92
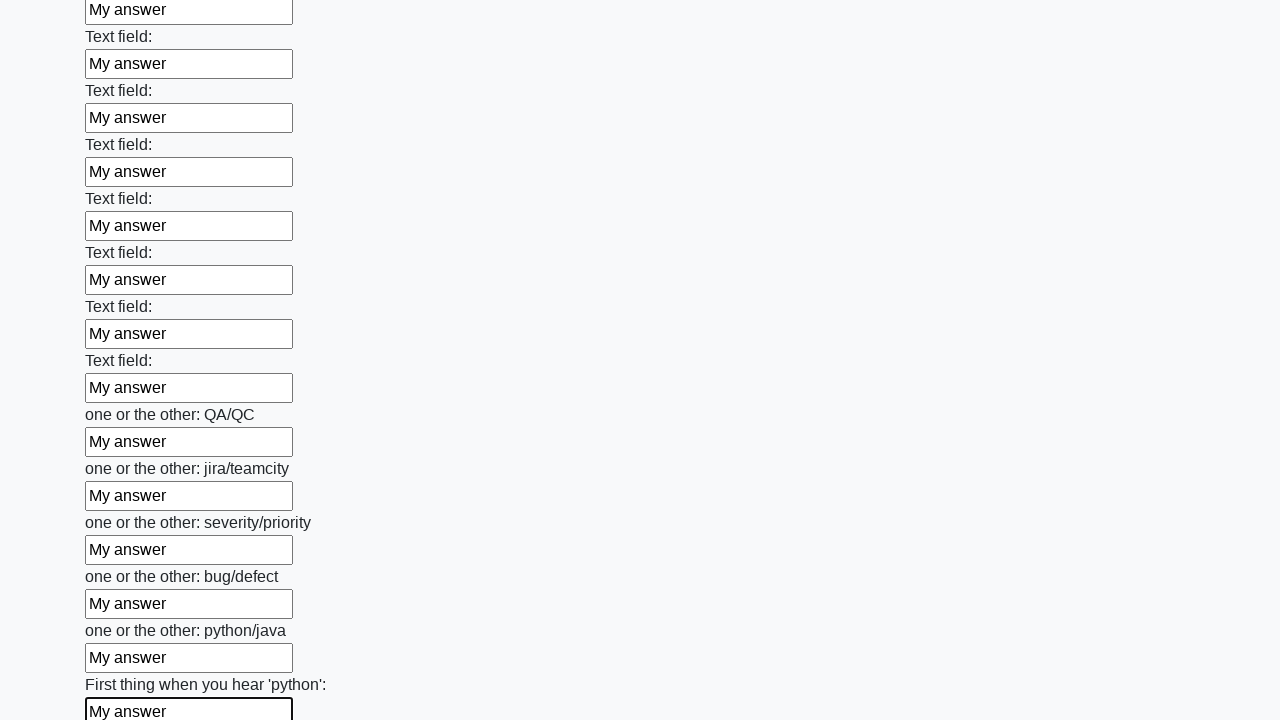

Filled input field with 'My answer' on input >> nth=93
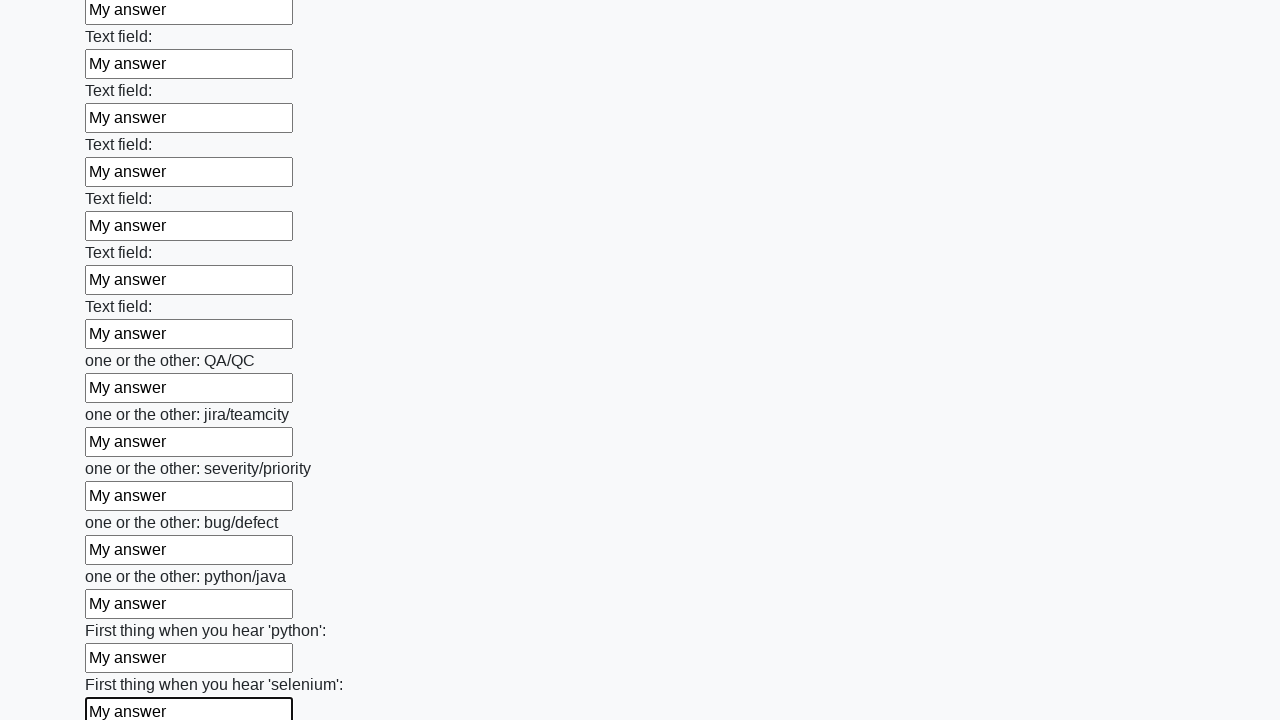

Filled input field with 'My answer' on input >> nth=94
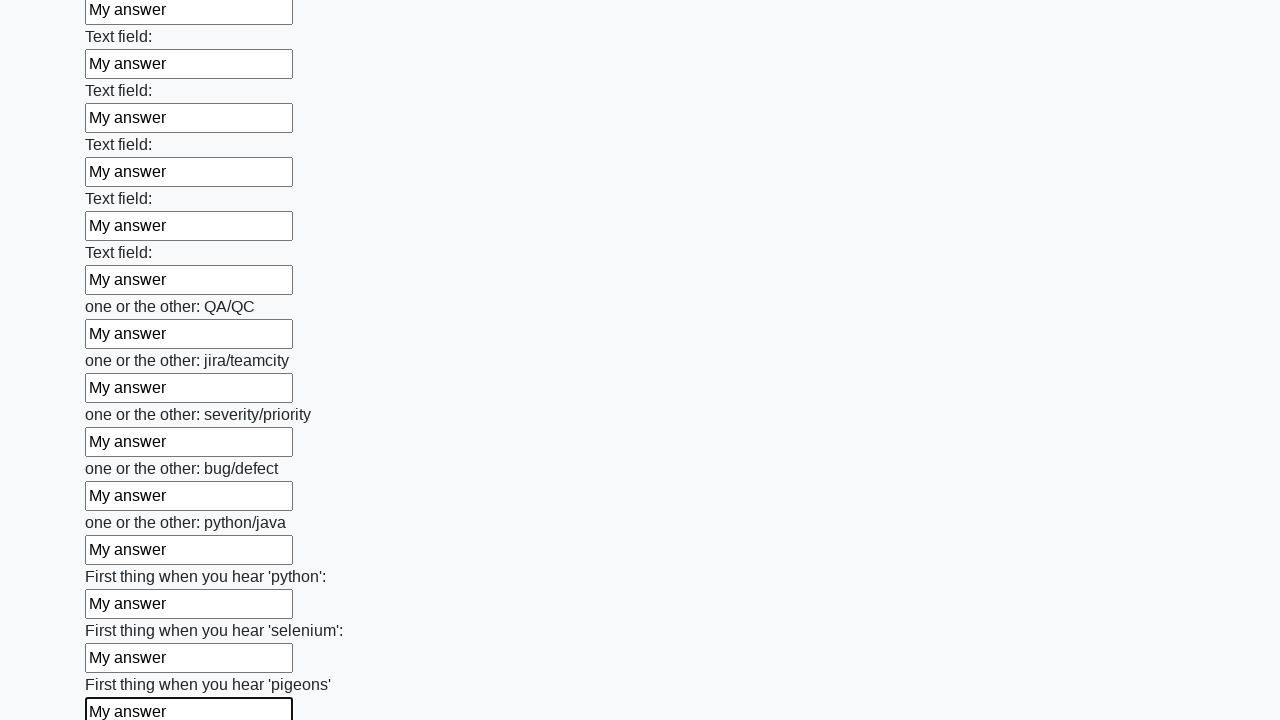

Filled input field with 'My answer' on input >> nth=95
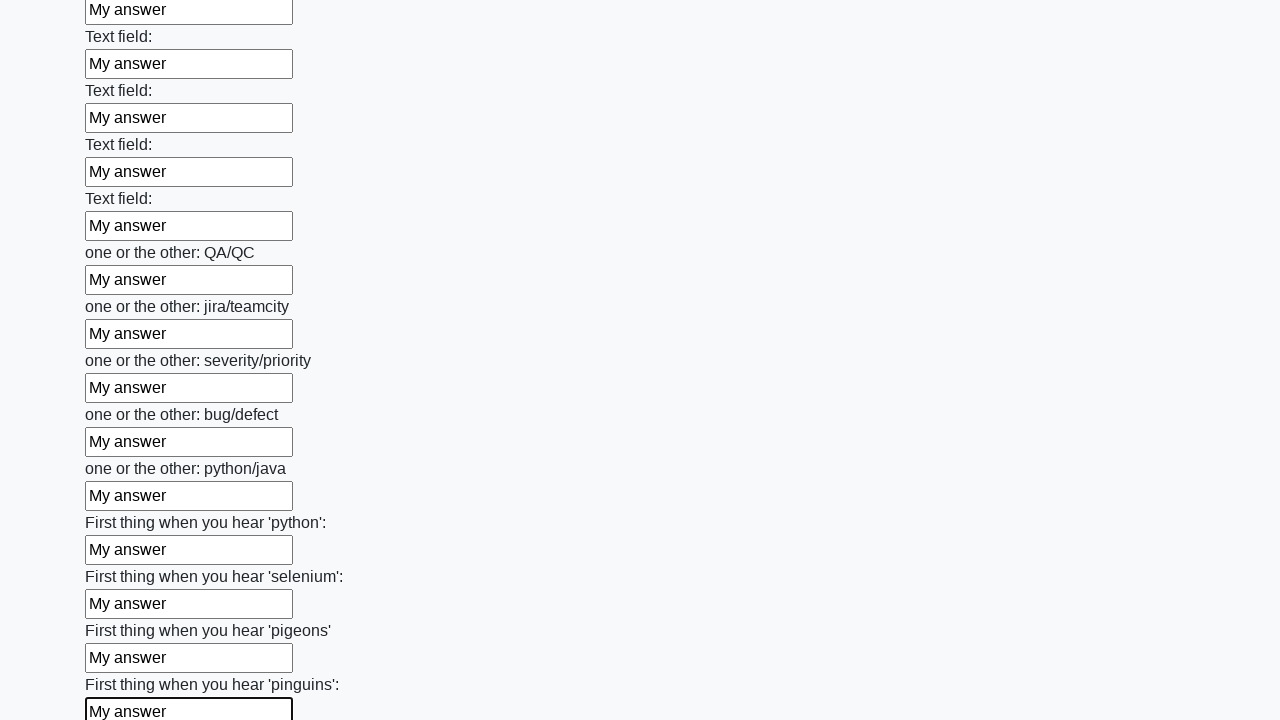

Filled input field with 'My answer' on input >> nth=96
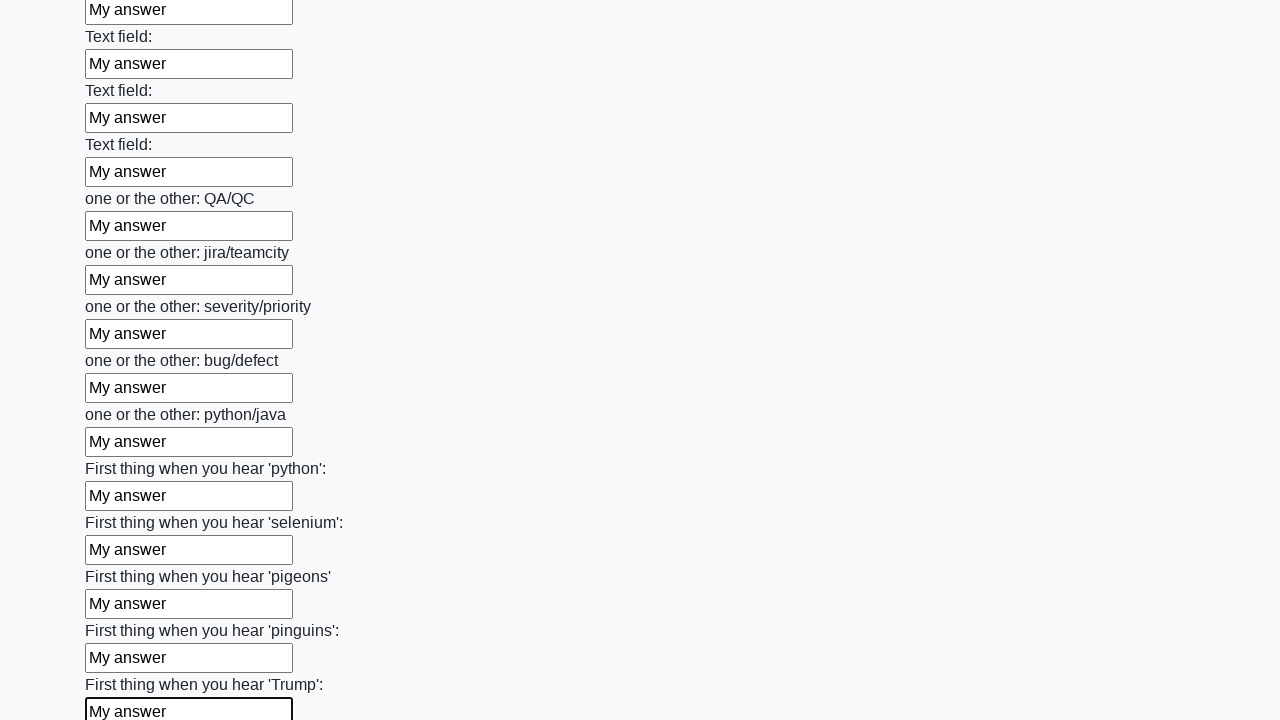

Filled input field with 'My answer' on input >> nth=97
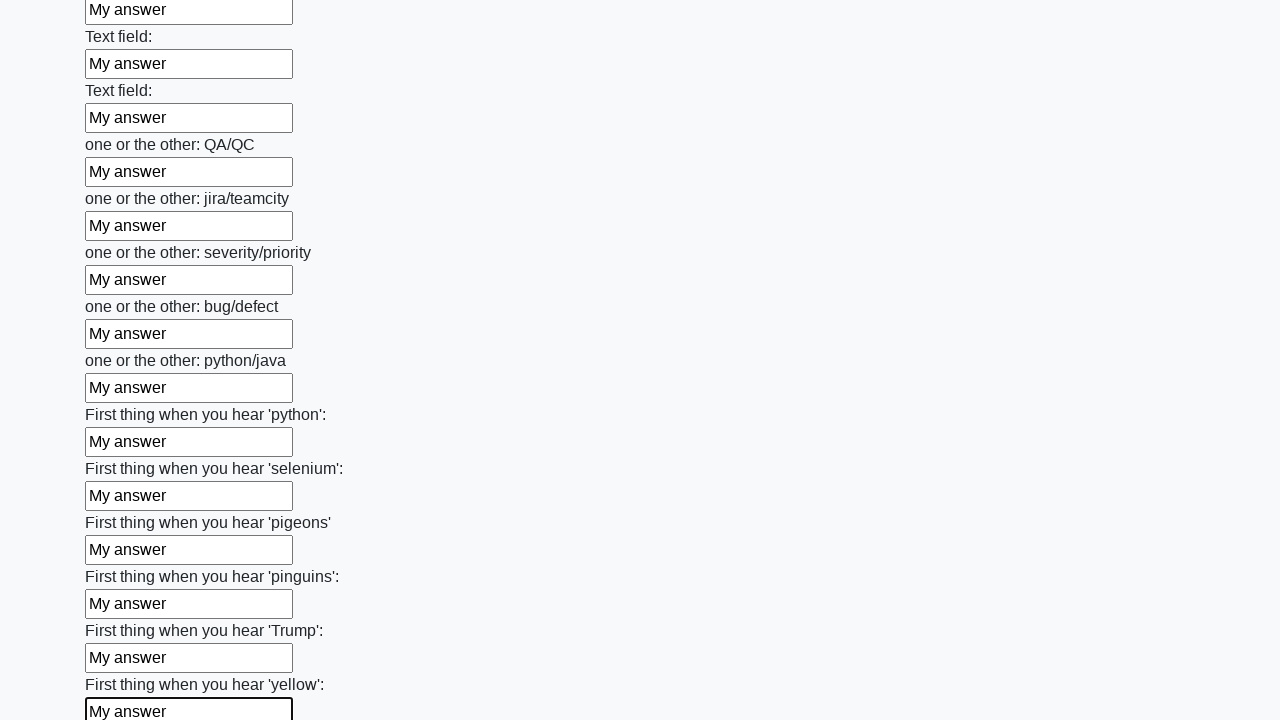

Filled input field with 'My answer' on input >> nth=98
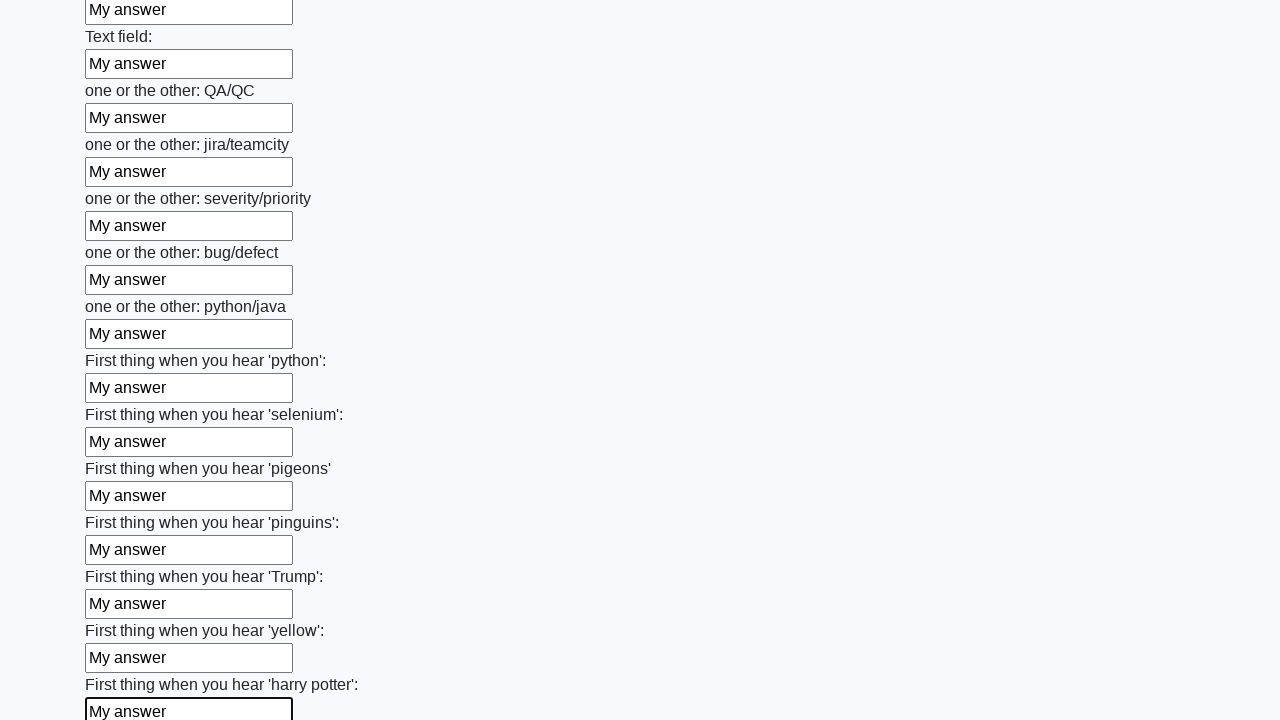

Filled input field with 'My answer' on input >> nth=99
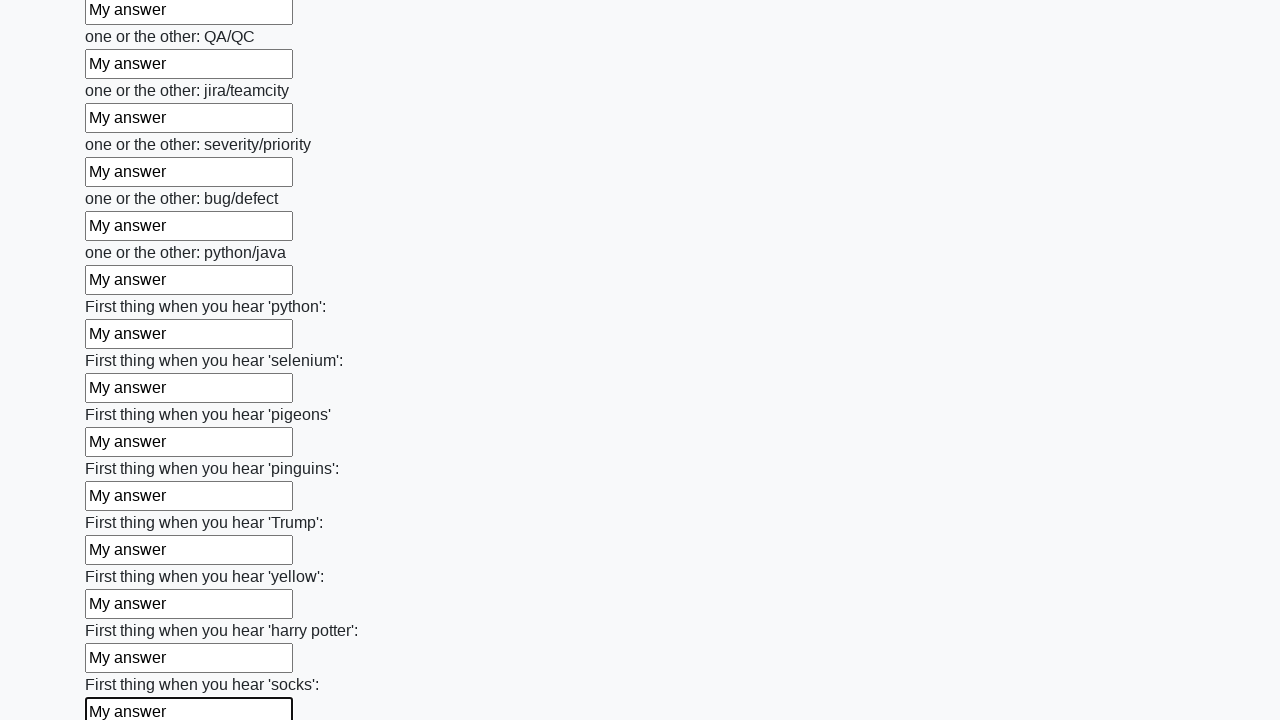

Clicked the submit button to submit the form at (123, 611) on button.btn
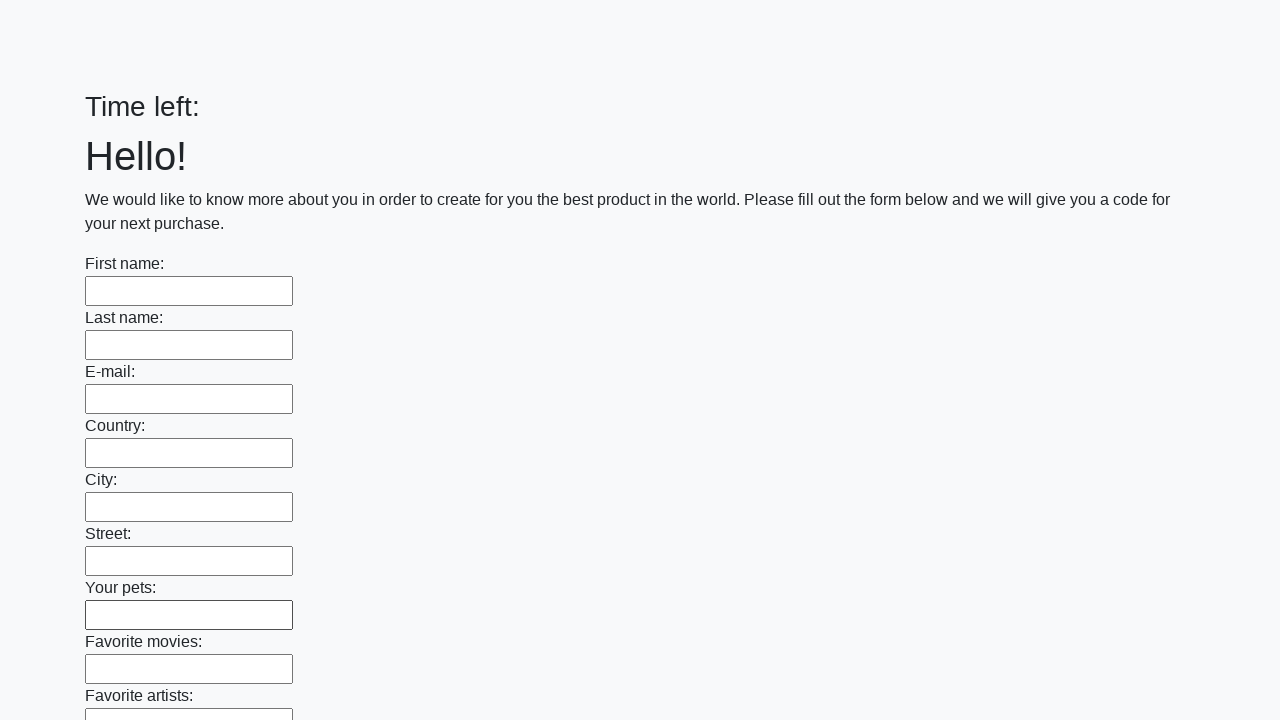

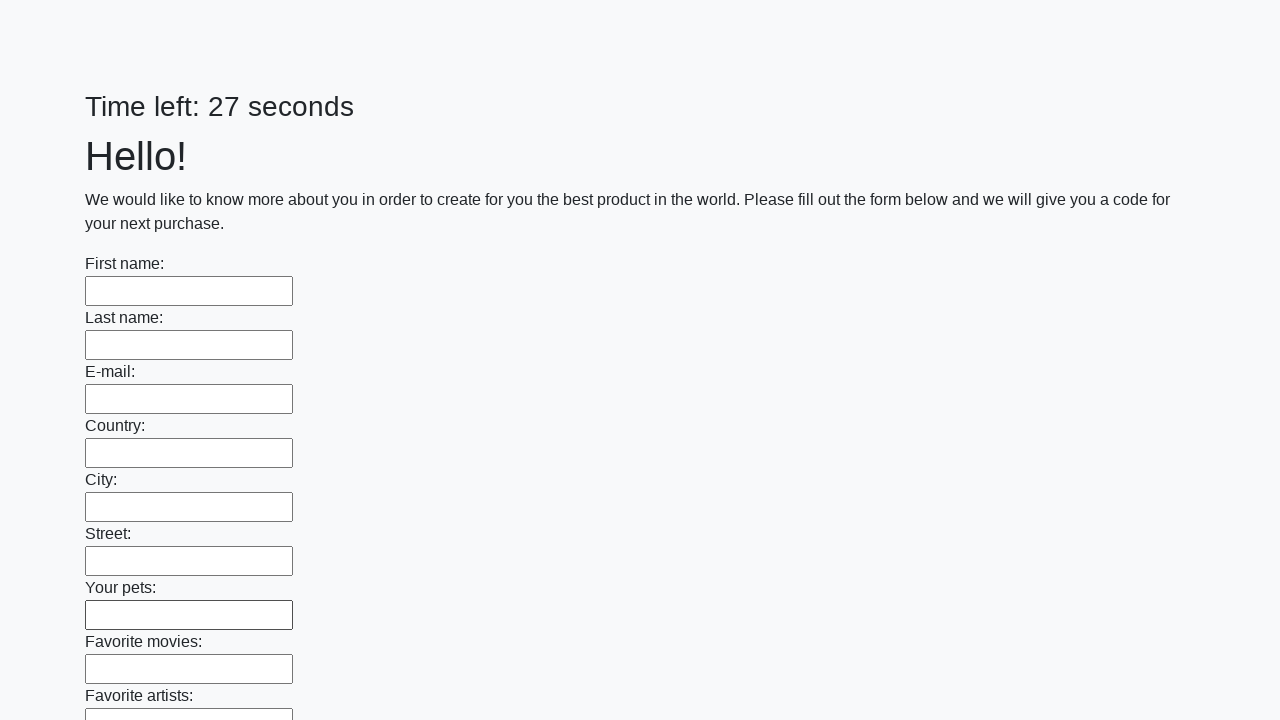